Creates 100 delete buttons by clicking the "Add Element" button 100 times

Starting URL: http://the-internet.herokuapp.com/add_remove_elements/

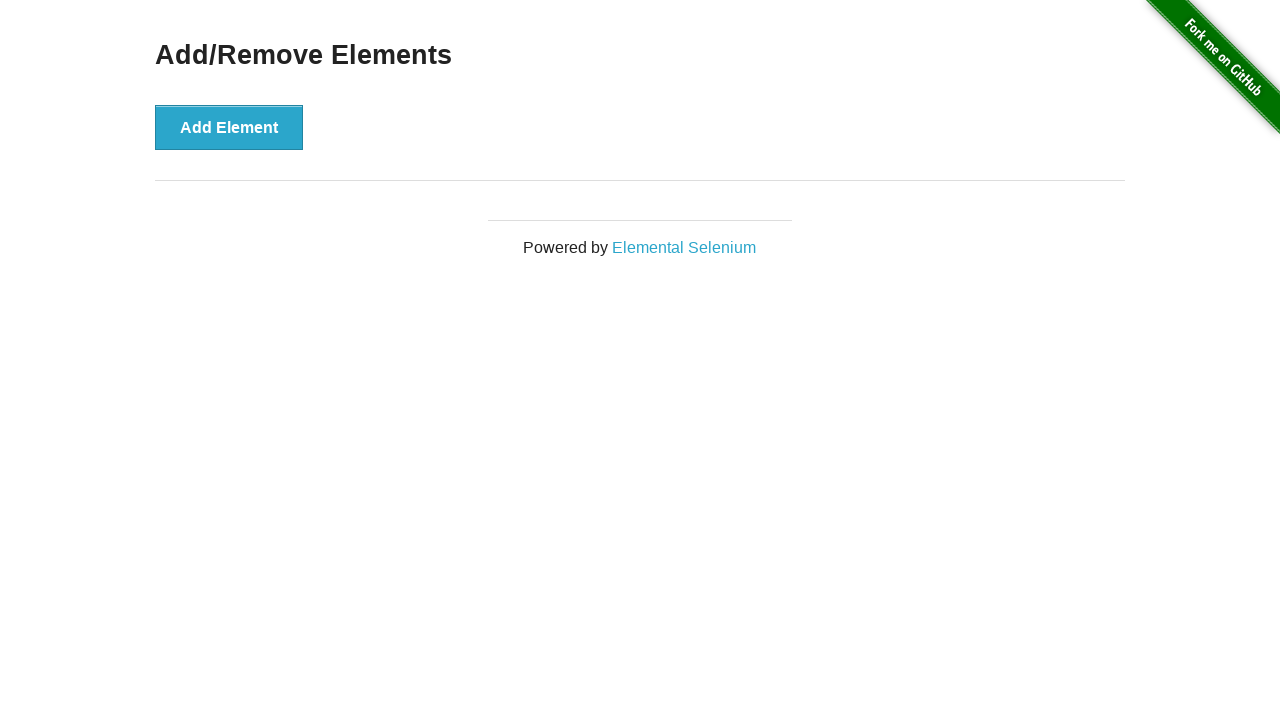

Clicked 'Add Element' button (iteration 1/100) at (229, 127) on text='Add Element'
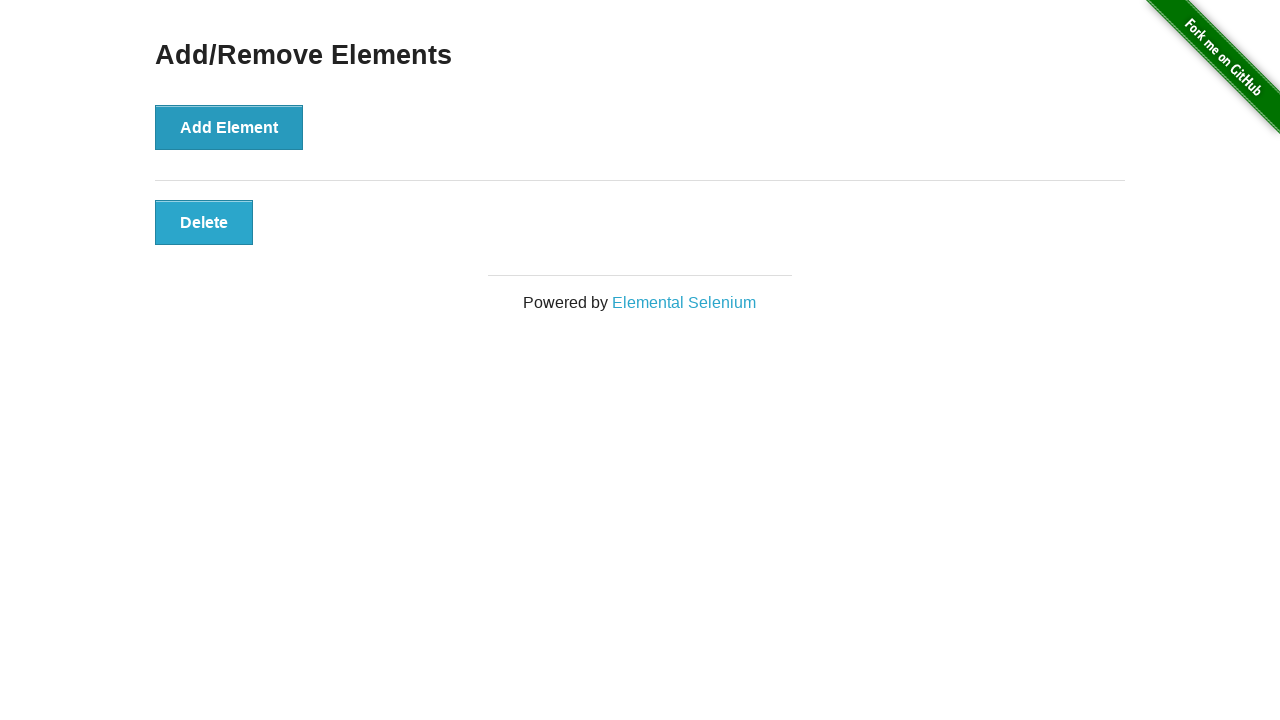

Clicked 'Add Element' button (iteration 2/100) at (229, 127) on text='Add Element'
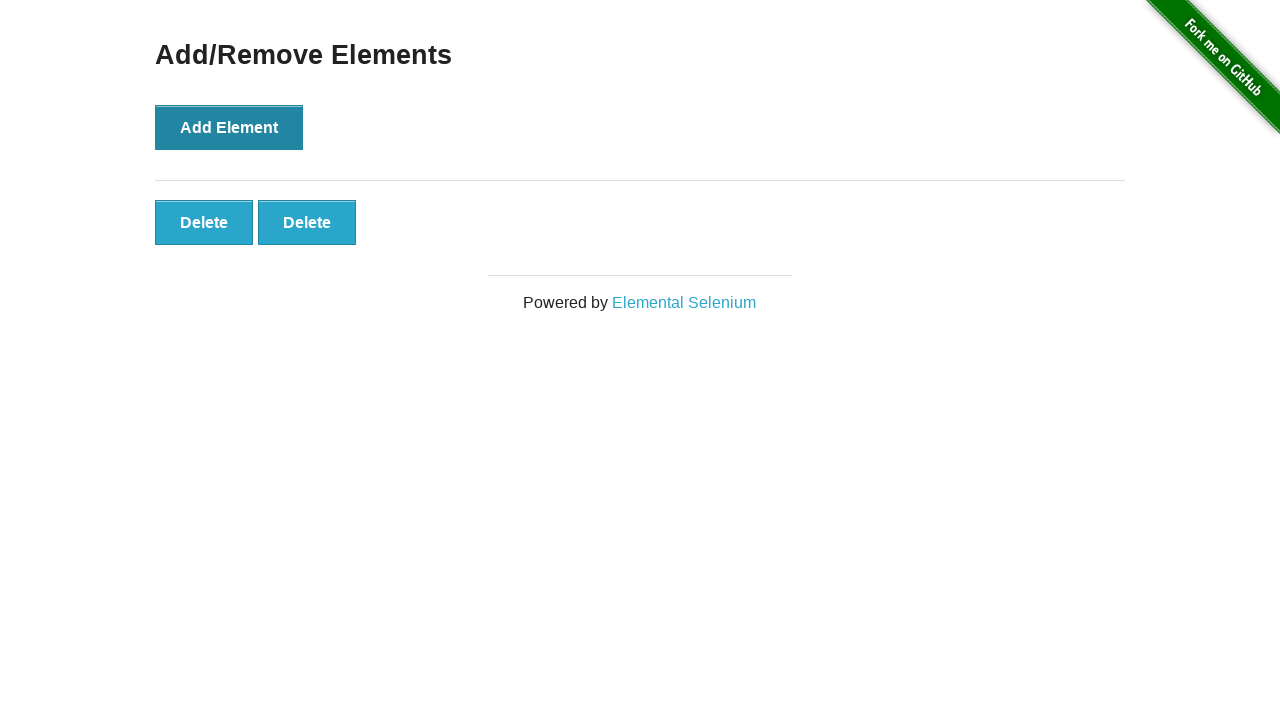

Clicked 'Add Element' button (iteration 3/100) at (229, 127) on text='Add Element'
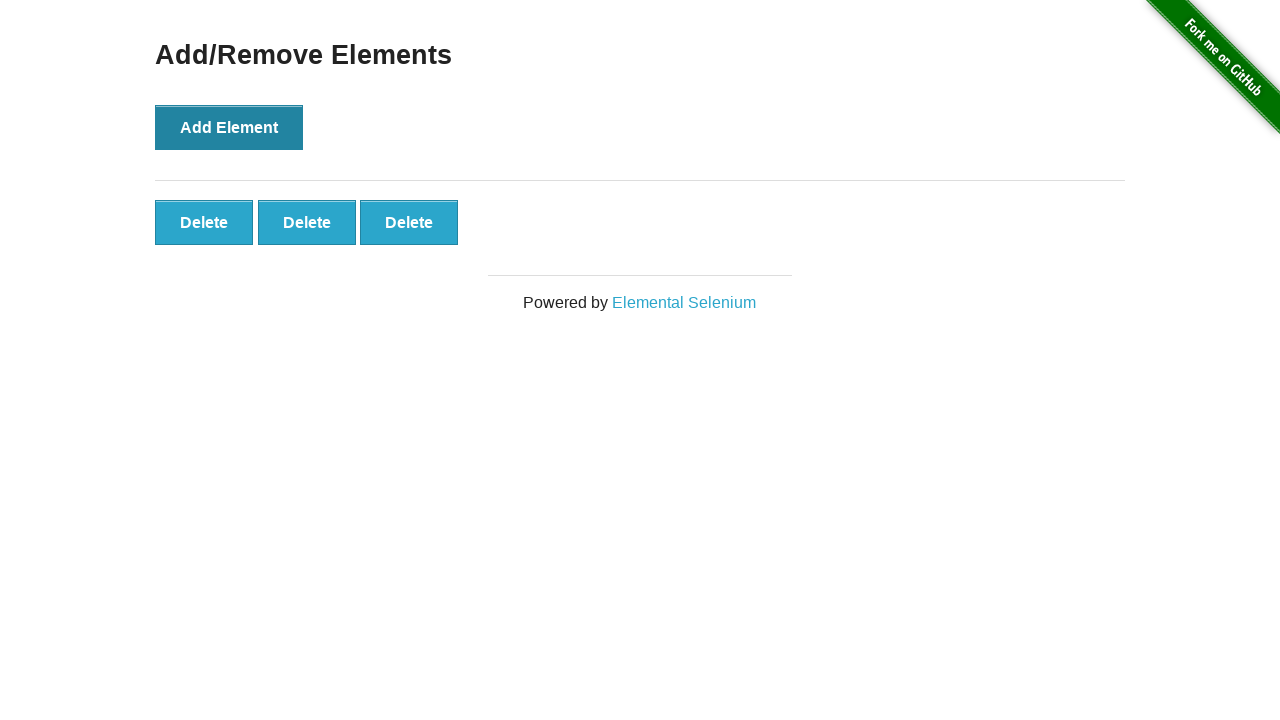

Clicked 'Add Element' button (iteration 4/100) at (229, 127) on text='Add Element'
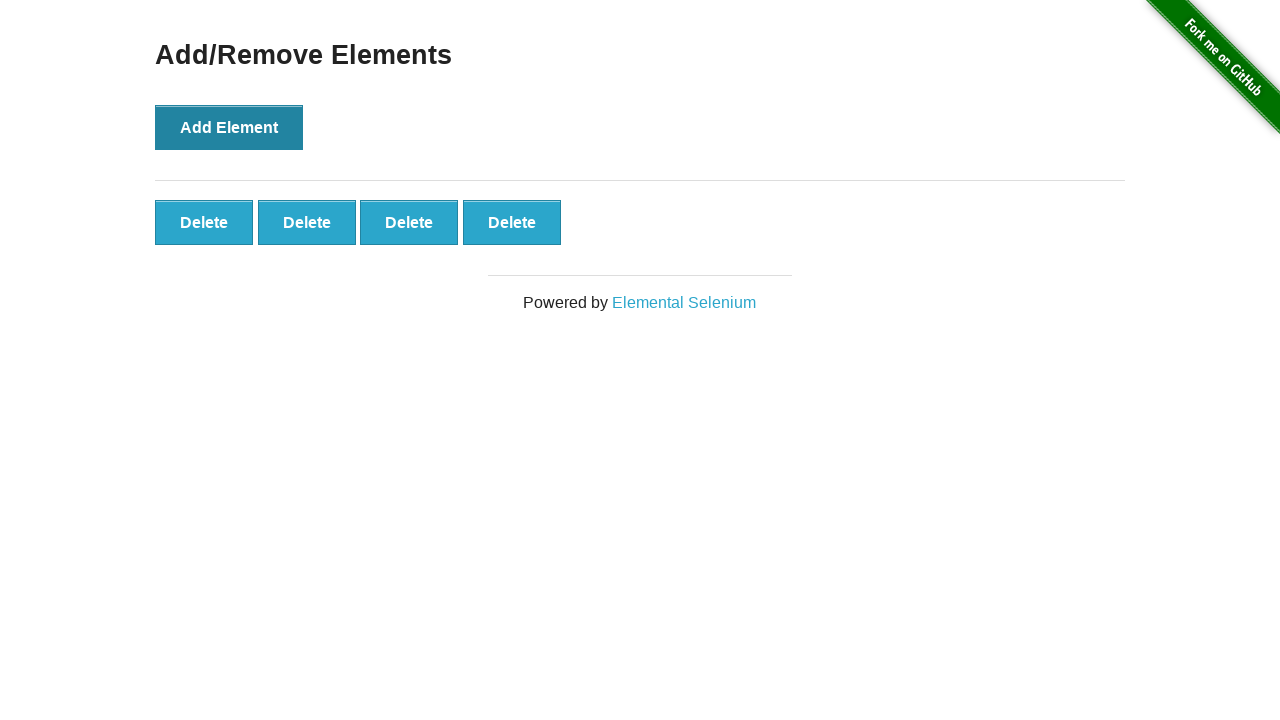

Clicked 'Add Element' button (iteration 5/100) at (229, 127) on text='Add Element'
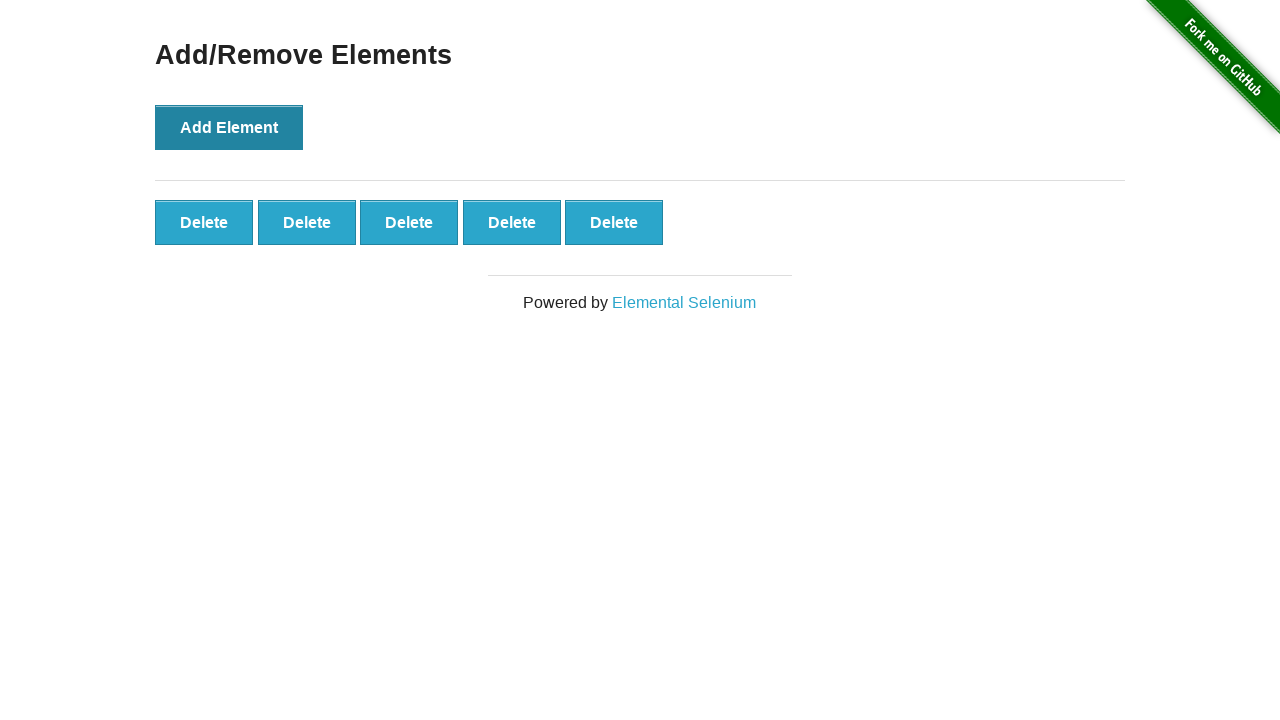

Clicked 'Add Element' button (iteration 6/100) at (229, 127) on text='Add Element'
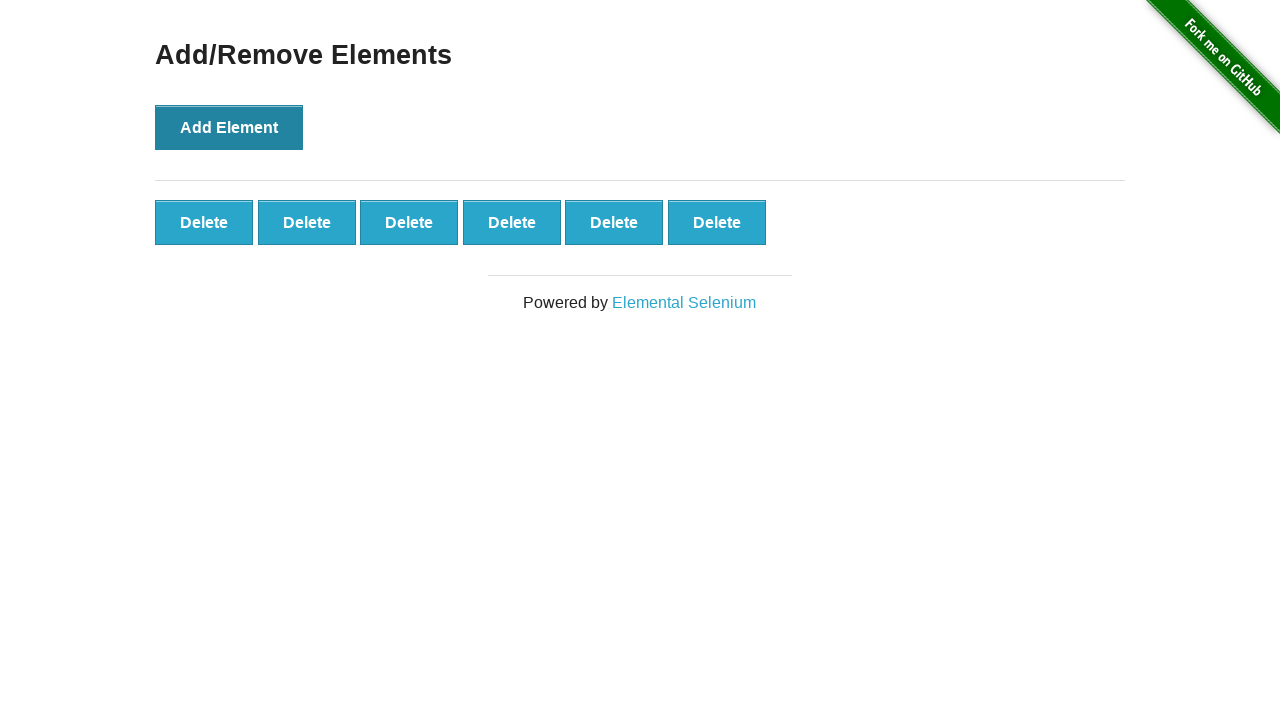

Clicked 'Add Element' button (iteration 7/100) at (229, 127) on text='Add Element'
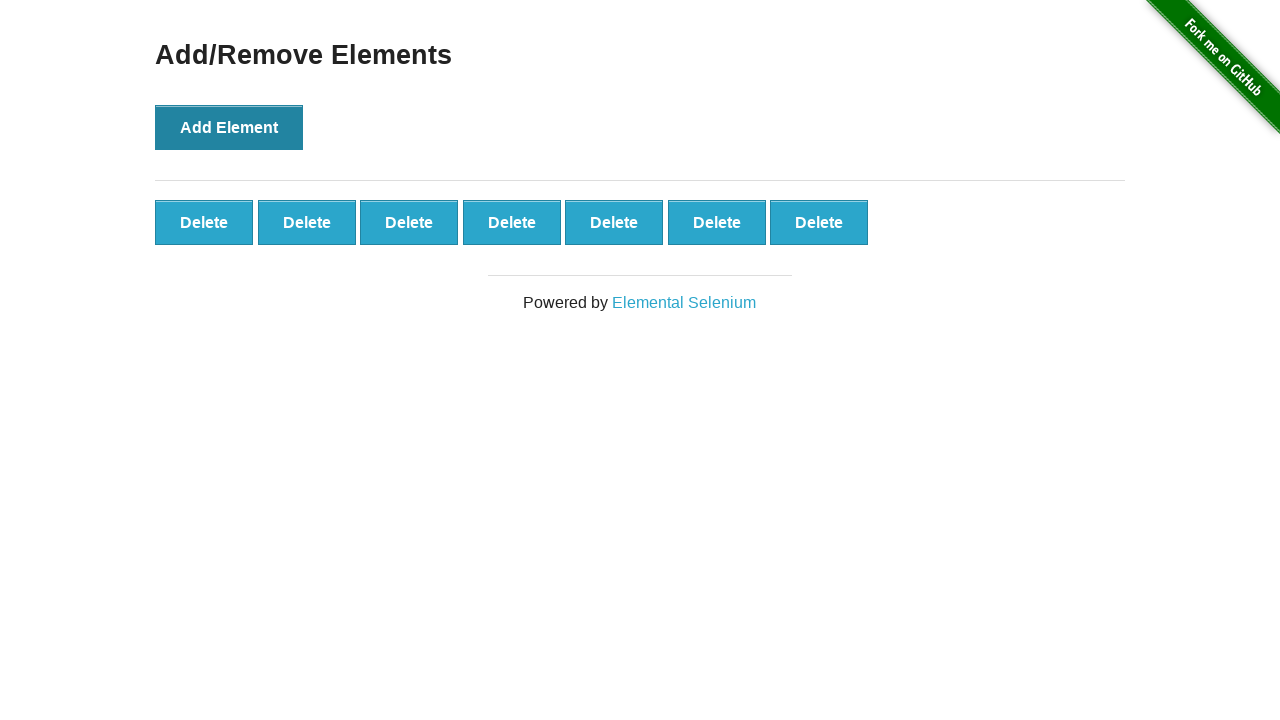

Clicked 'Add Element' button (iteration 8/100) at (229, 127) on text='Add Element'
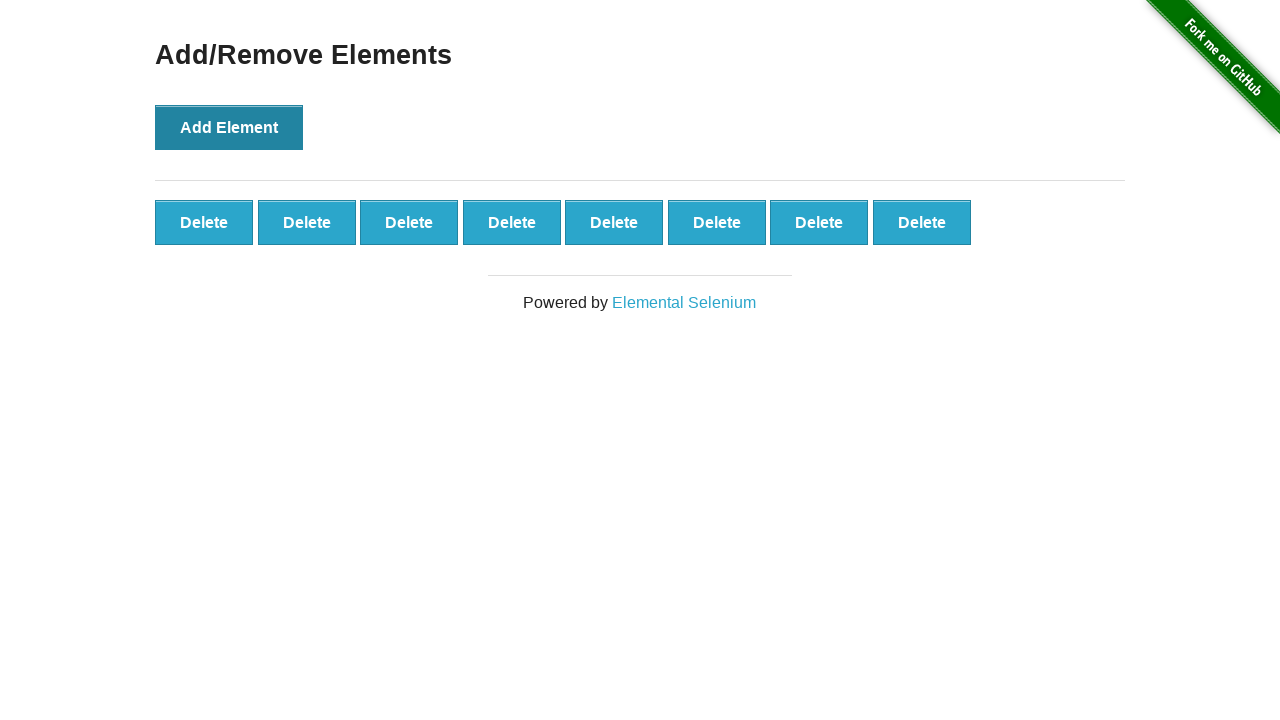

Clicked 'Add Element' button (iteration 9/100) at (229, 127) on text='Add Element'
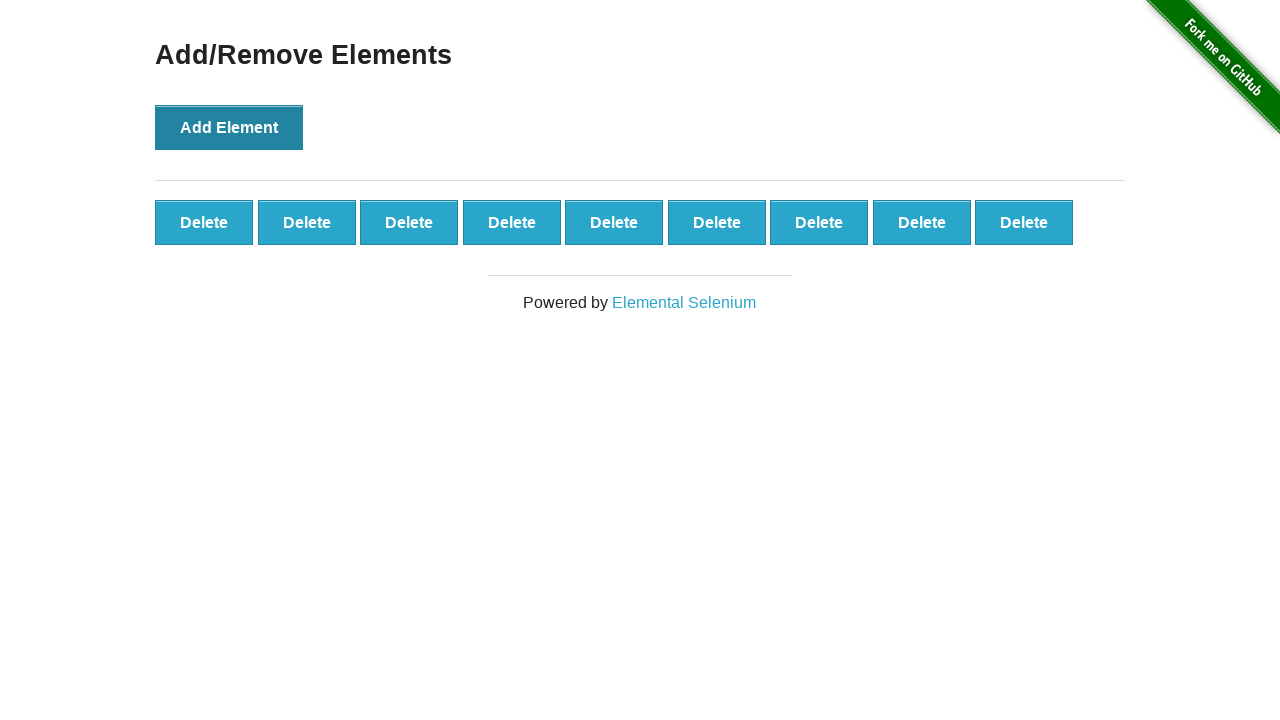

Clicked 'Add Element' button (iteration 10/100) at (229, 127) on text='Add Element'
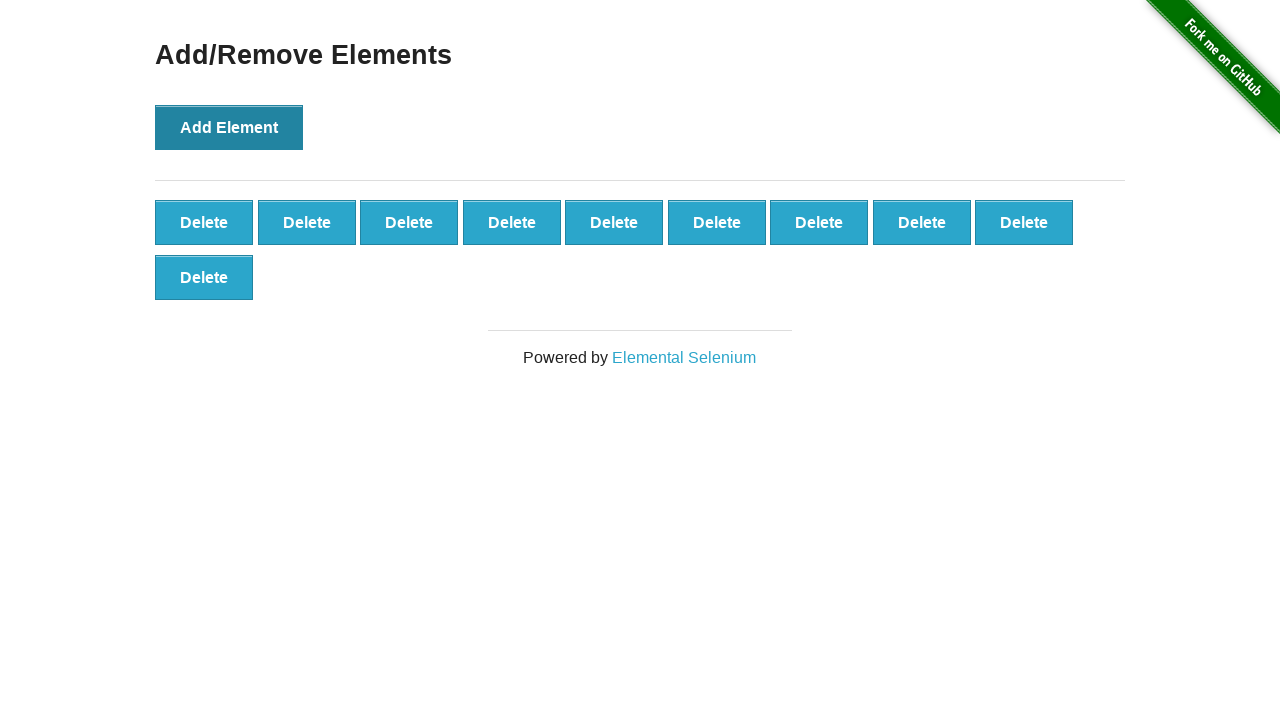

Clicked 'Add Element' button (iteration 11/100) at (229, 127) on text='Add Element'
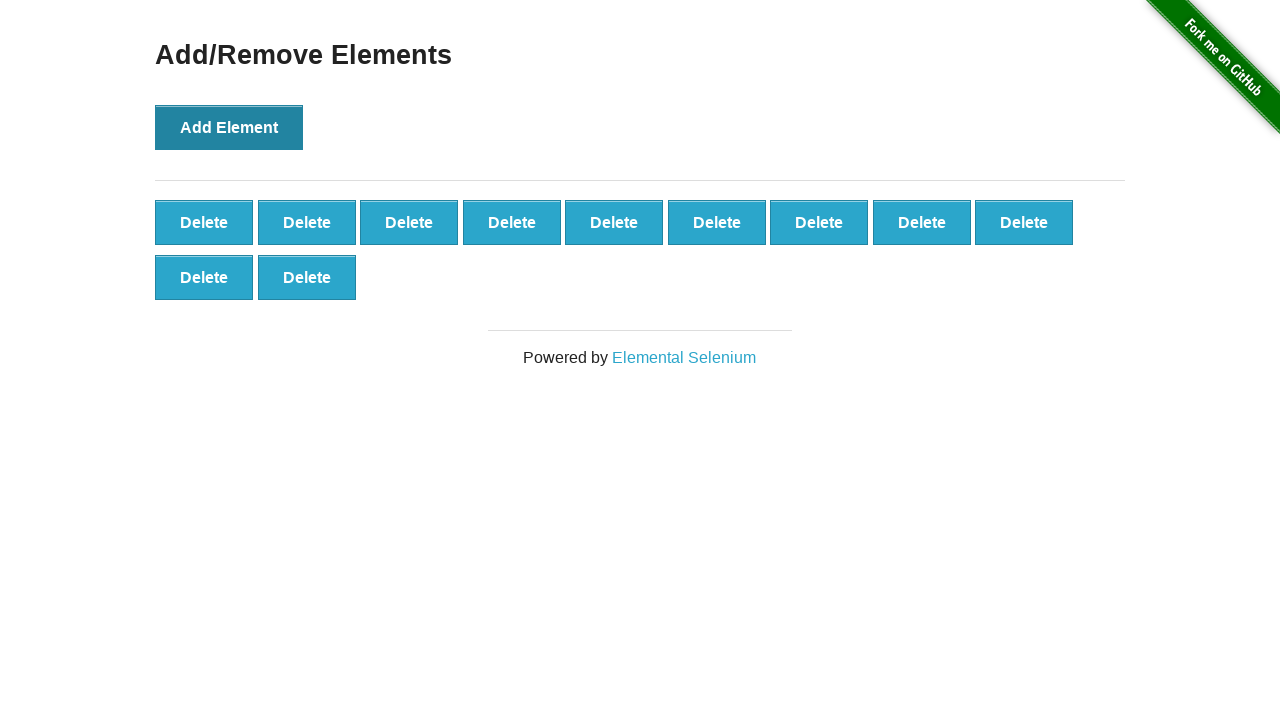

Clicked 'Add Element' button (iteration 12/100) at (229, 127) on text='Add Element'
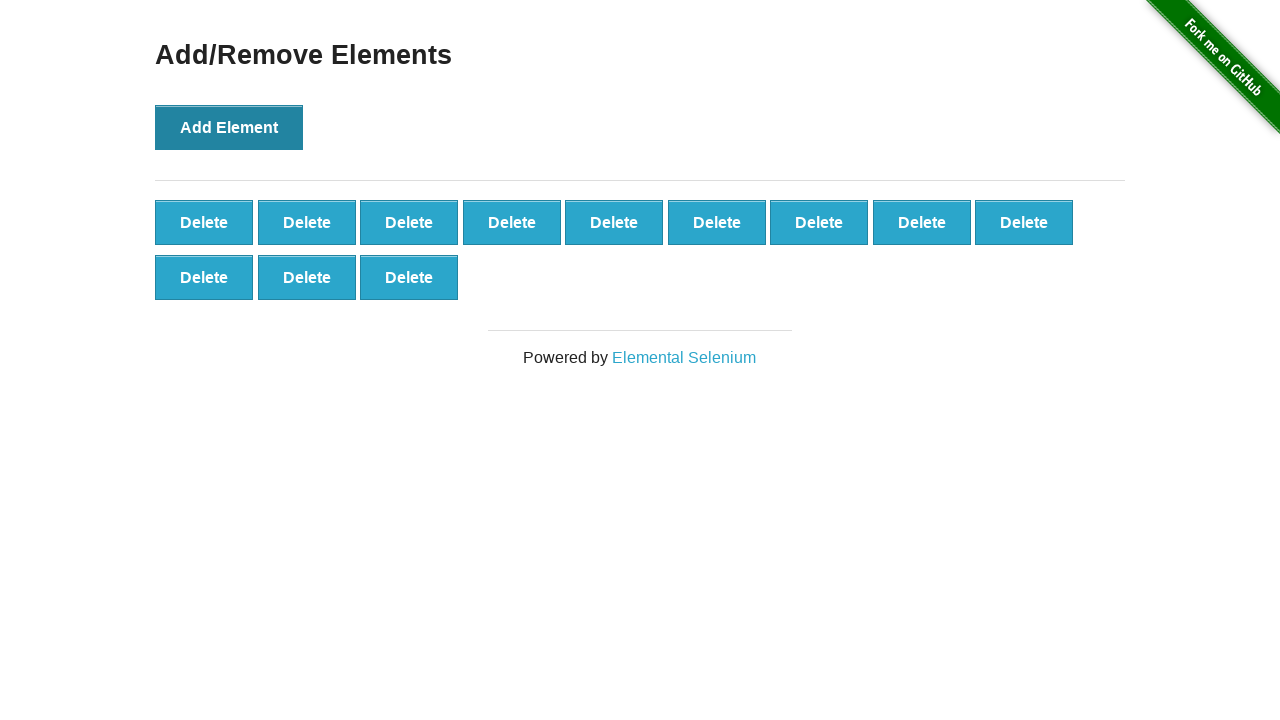

Clicked 'Add Element' button (iteration 13/100) at (229, 127) on text='Add Element'
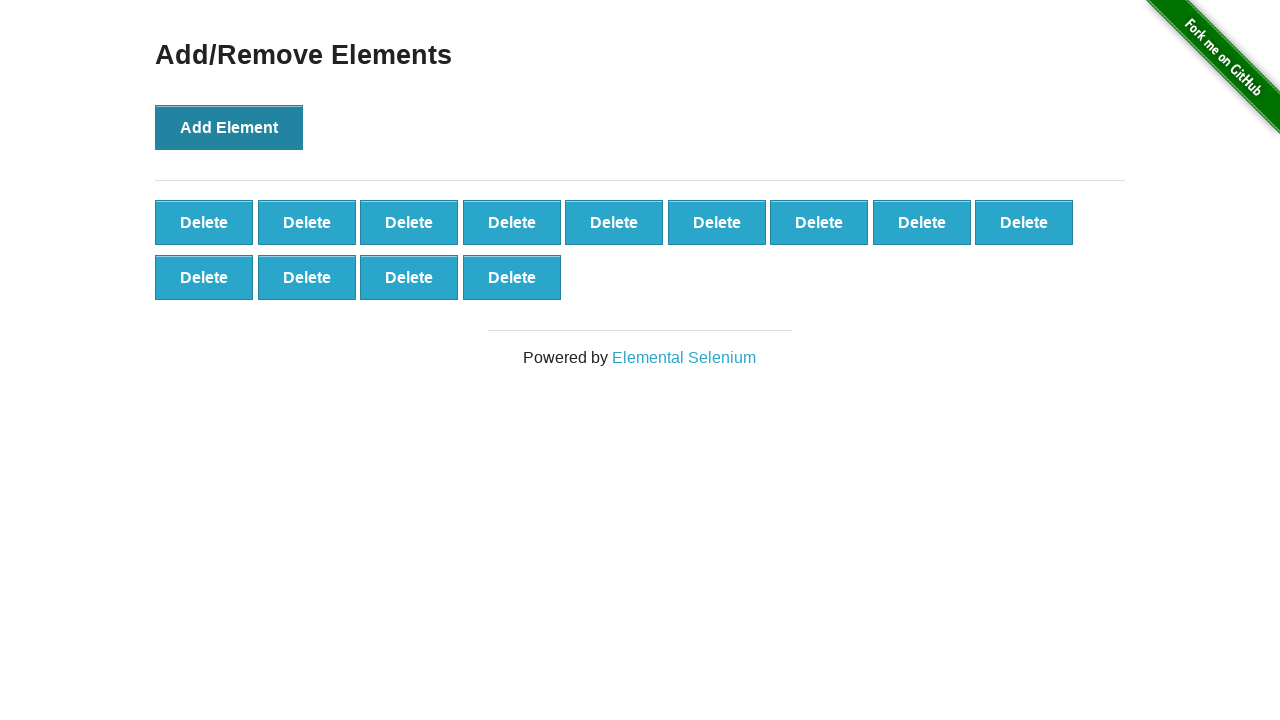

Clicked 'Add Element' button (iteration 14/100) at (229, 127) on text='Add Element'
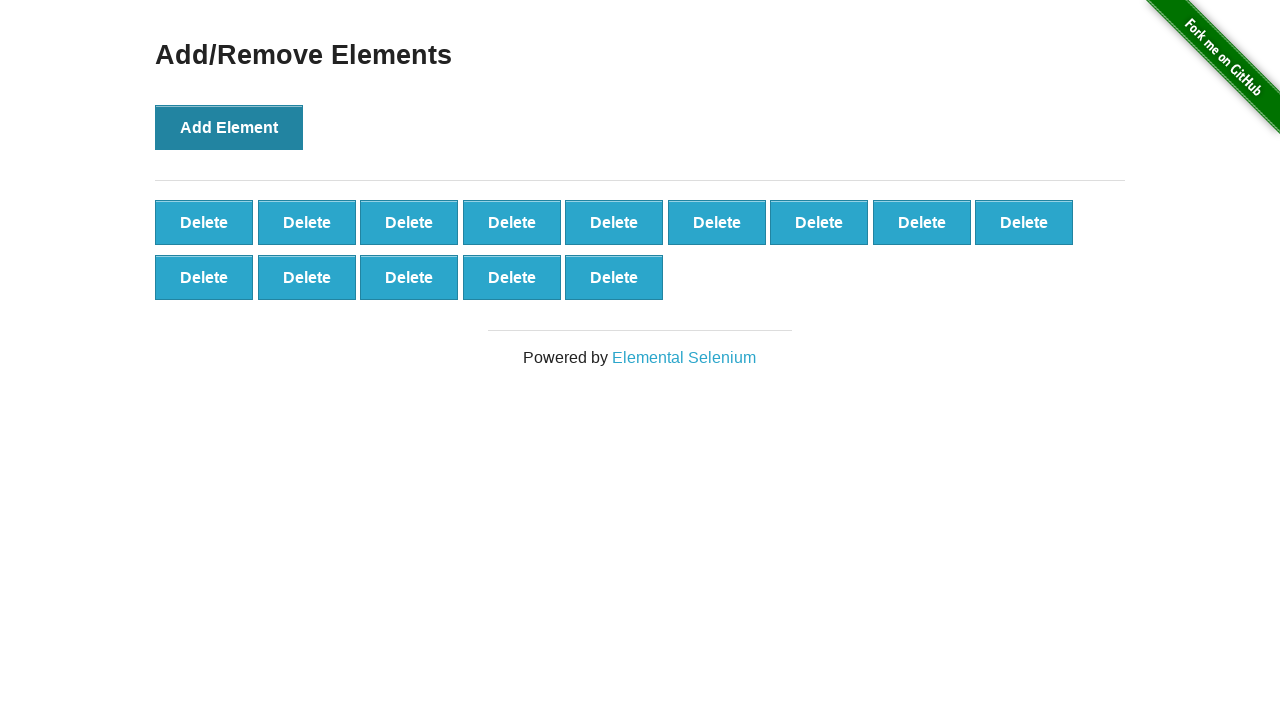

Clicked 'Add Element' button (iteration 15/100) at (229, 127) on text='Add Element'
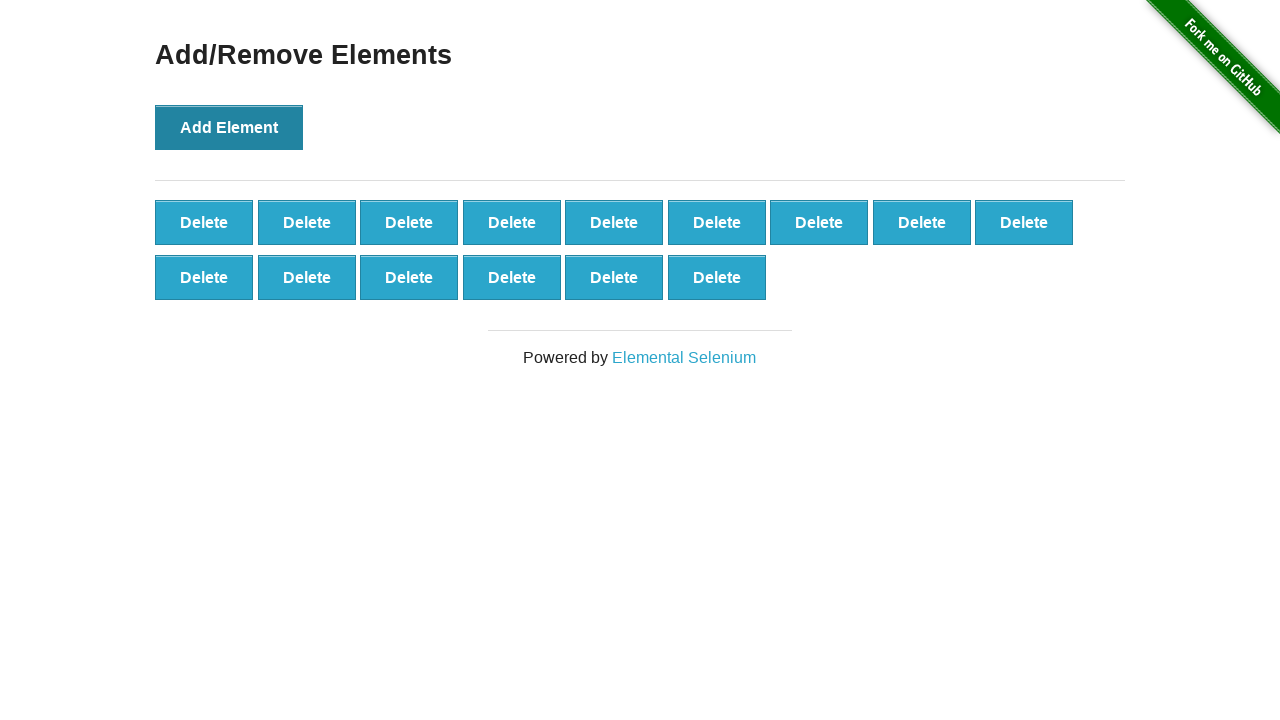

Clicked 'Add Element' button (iteration 16/100) at (229, 127) on text='Add Element'
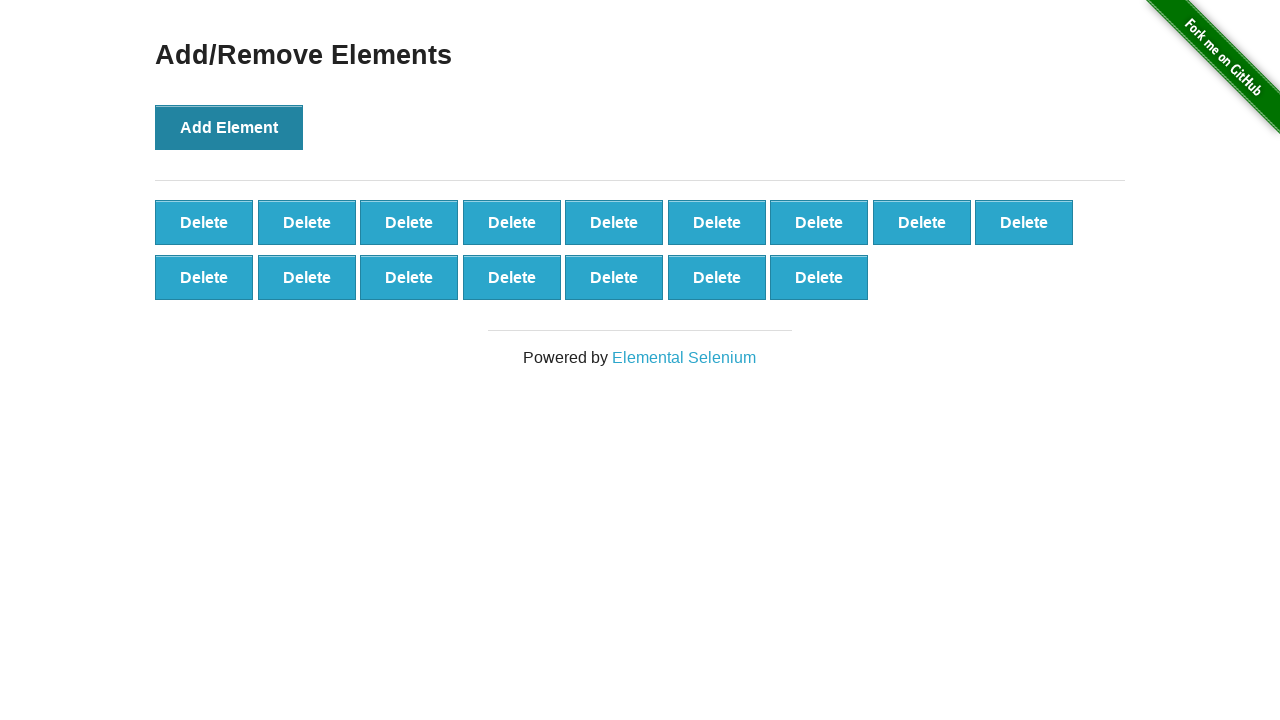

Clicked 'Add Element' button (iteration 17/100) at (229, 127) on text='Add Element'
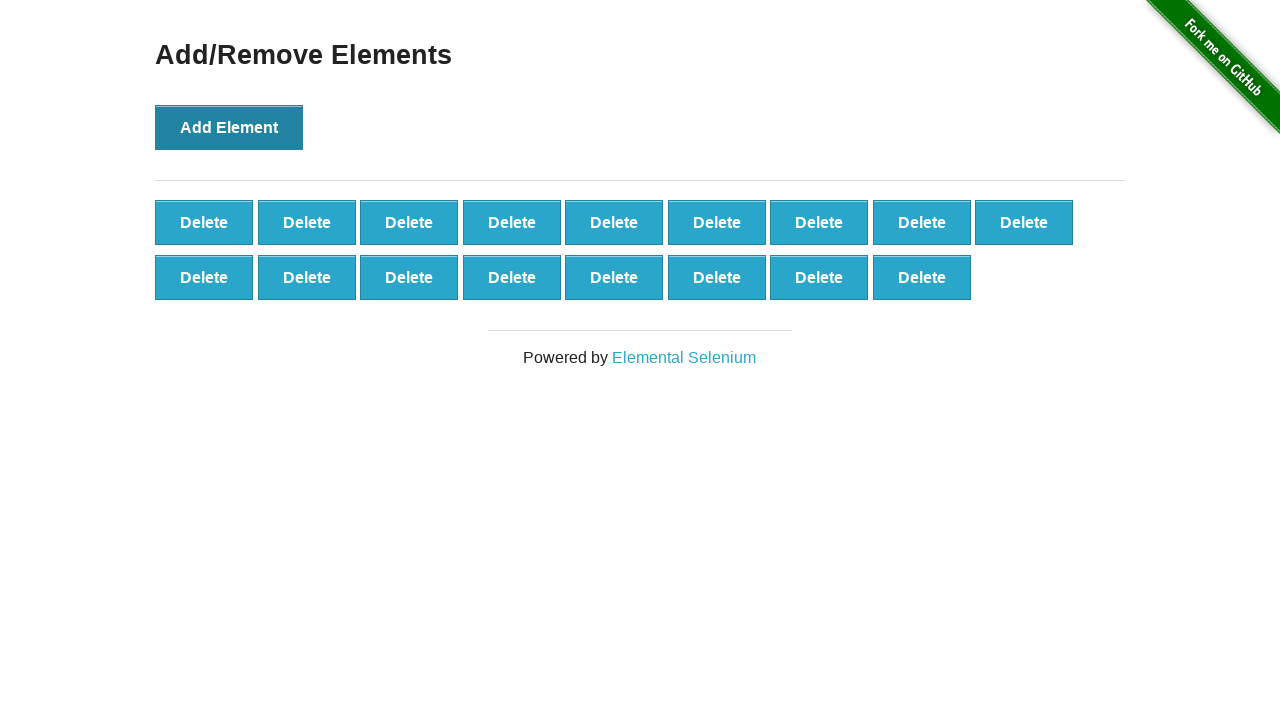

Clicked 'Add Element' button (iteration 18/100) at (229, 127) on text='Add Element'
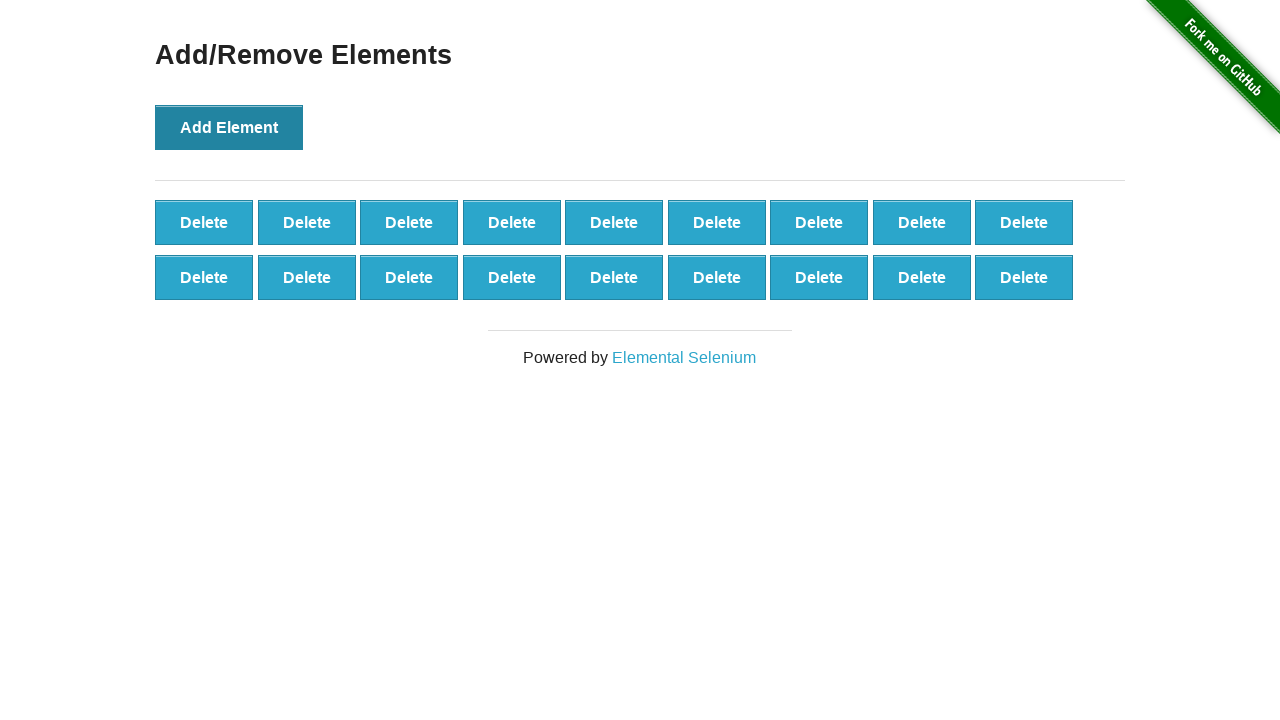

Clicked 'Add Element' button (iteration 19/100) at (229, 127) on text='Add Element'
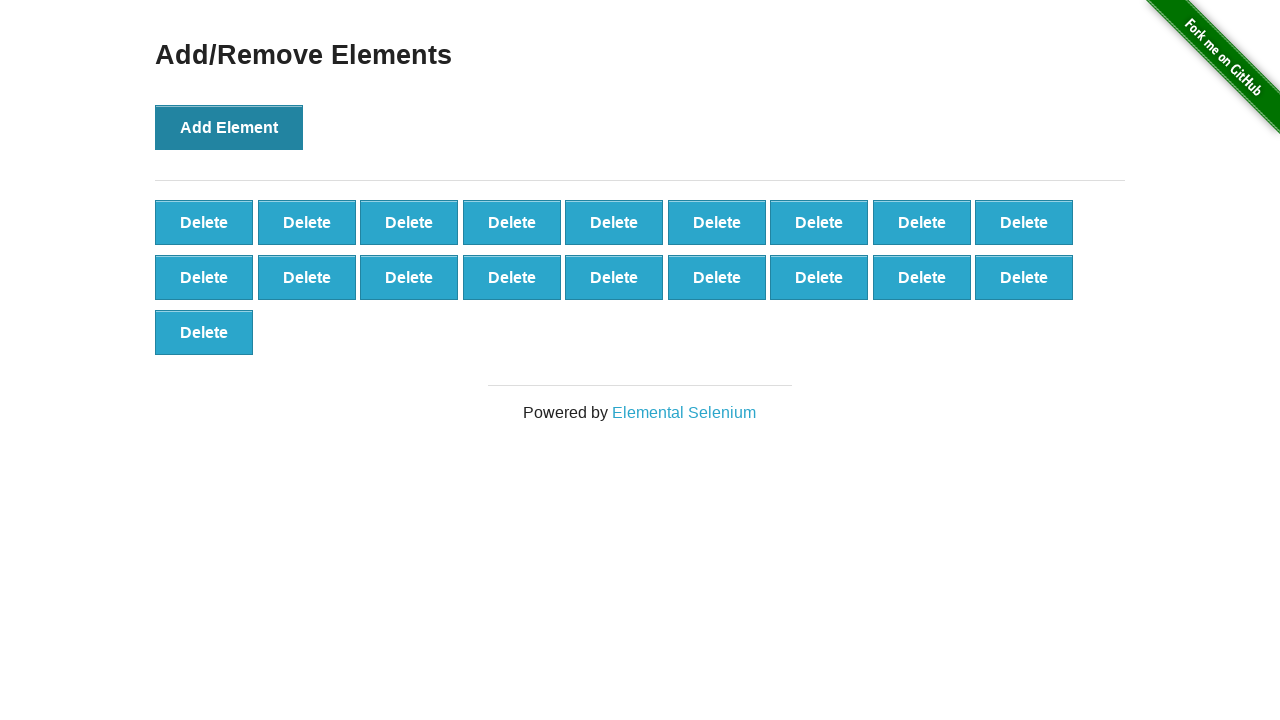

Clicked 'Add Element' button (iteration 20/100) at (229, 127) on text='Add Element'
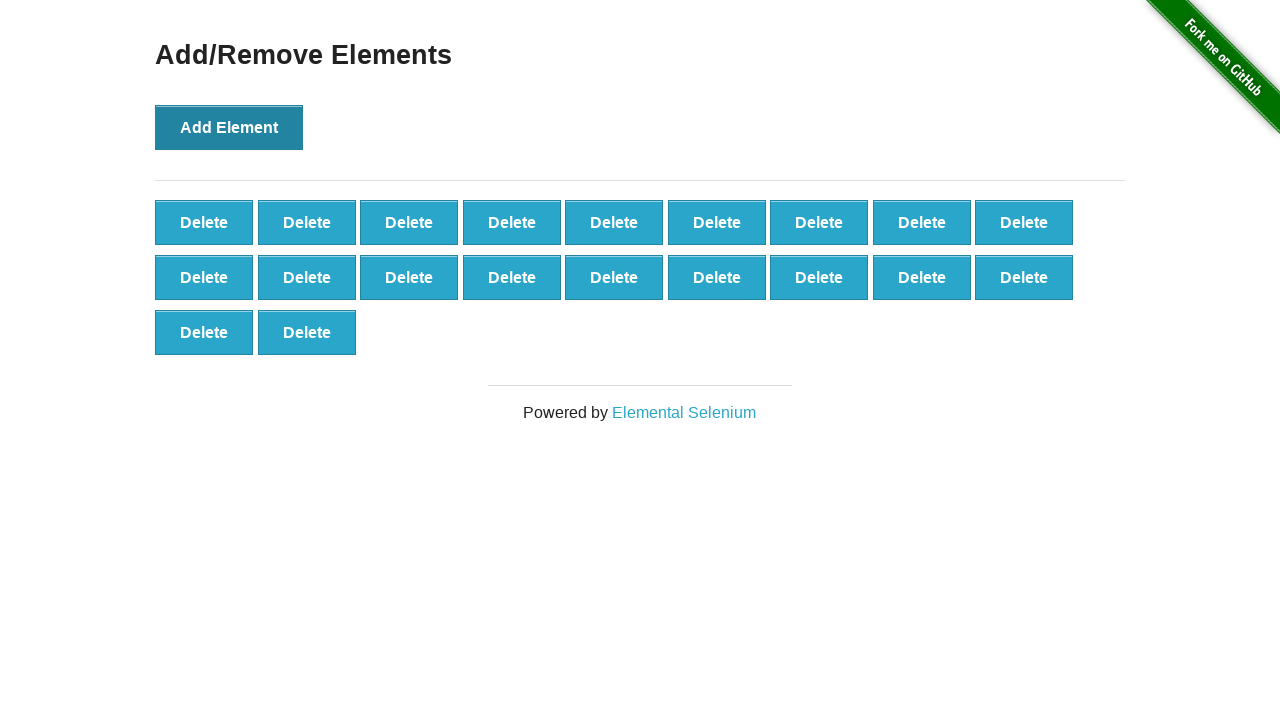

Clicked 'Add Element' button (iteration 21/100) at (229, 127) on text='Add Element'
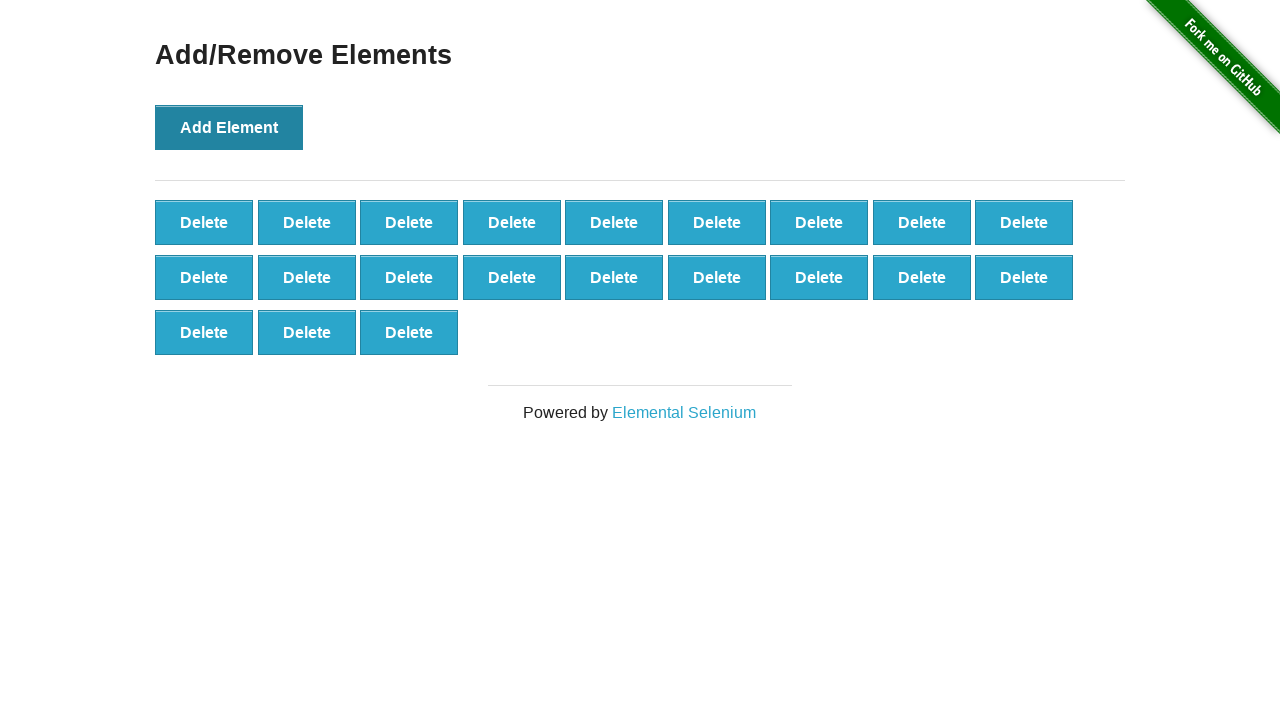

Clicked 'Add Element' button (iteration 22/100) at (229, 127) on text='Add Element'
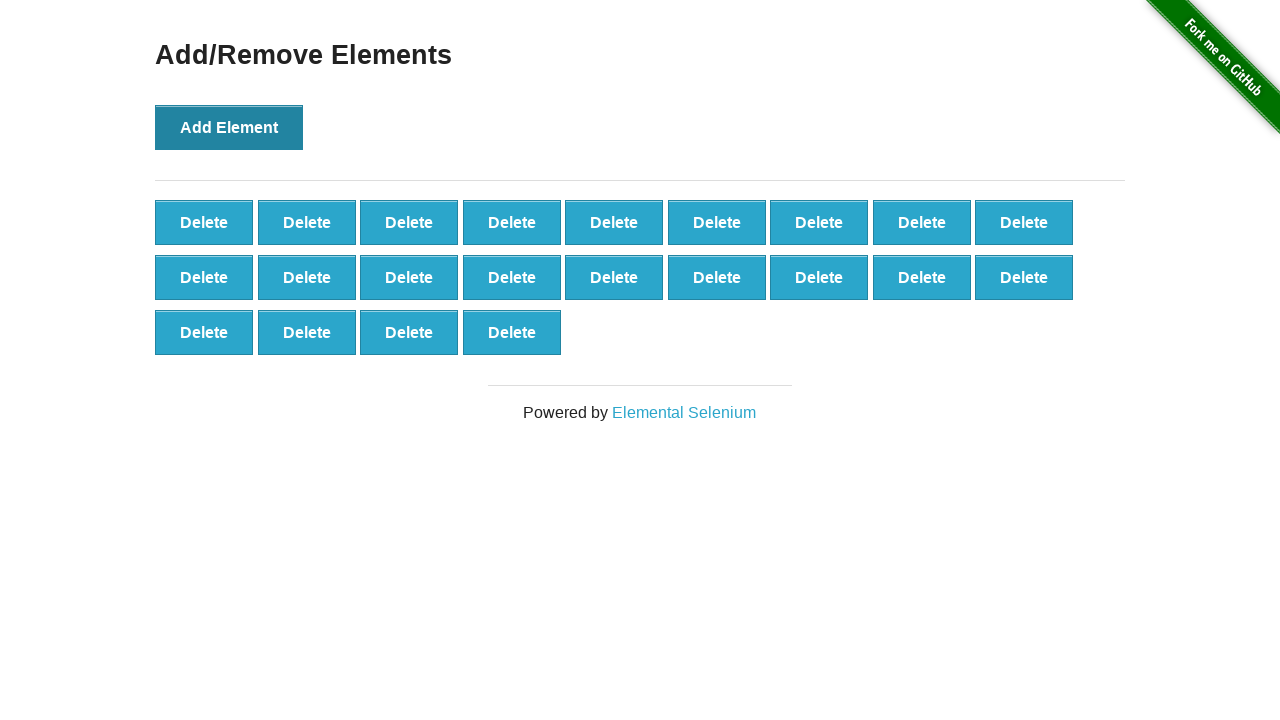

Clicked 'Add Element' button (iteration 23/100) at (229, 127) on text='Add Element'
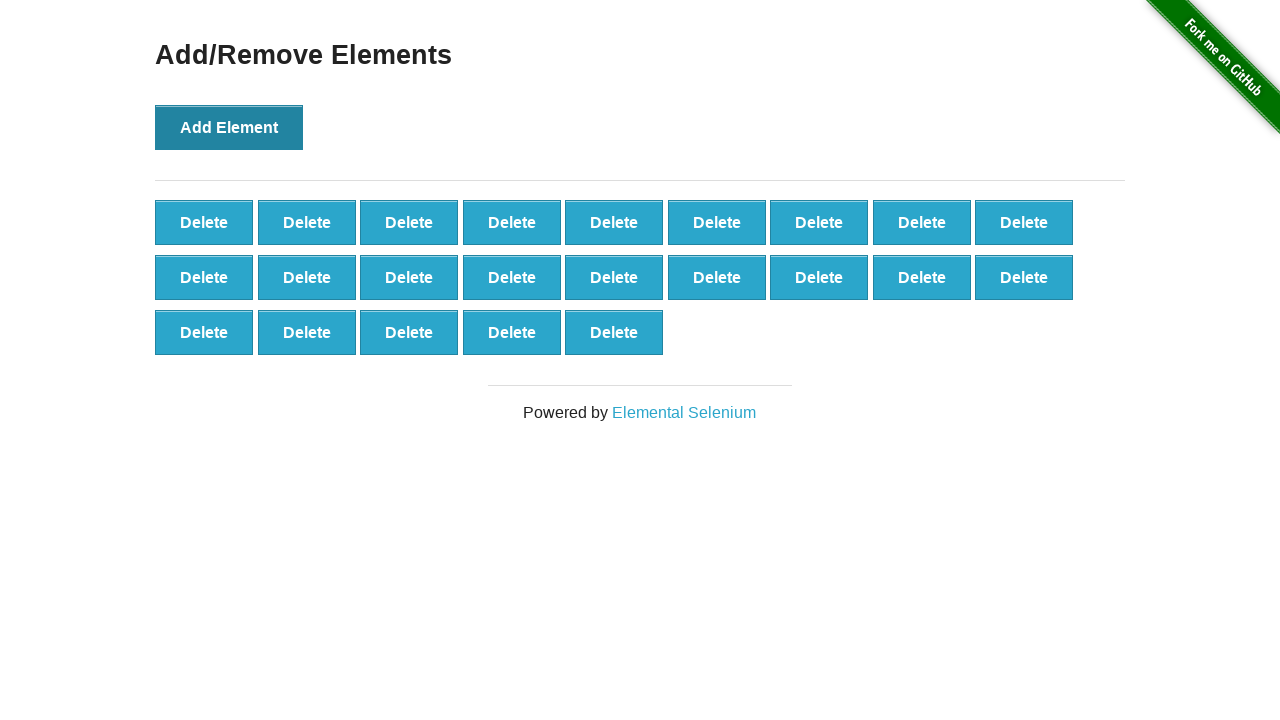

Clicked 'Add Element' button (iteration 24/100) at (229, 127) on text='Add Element'
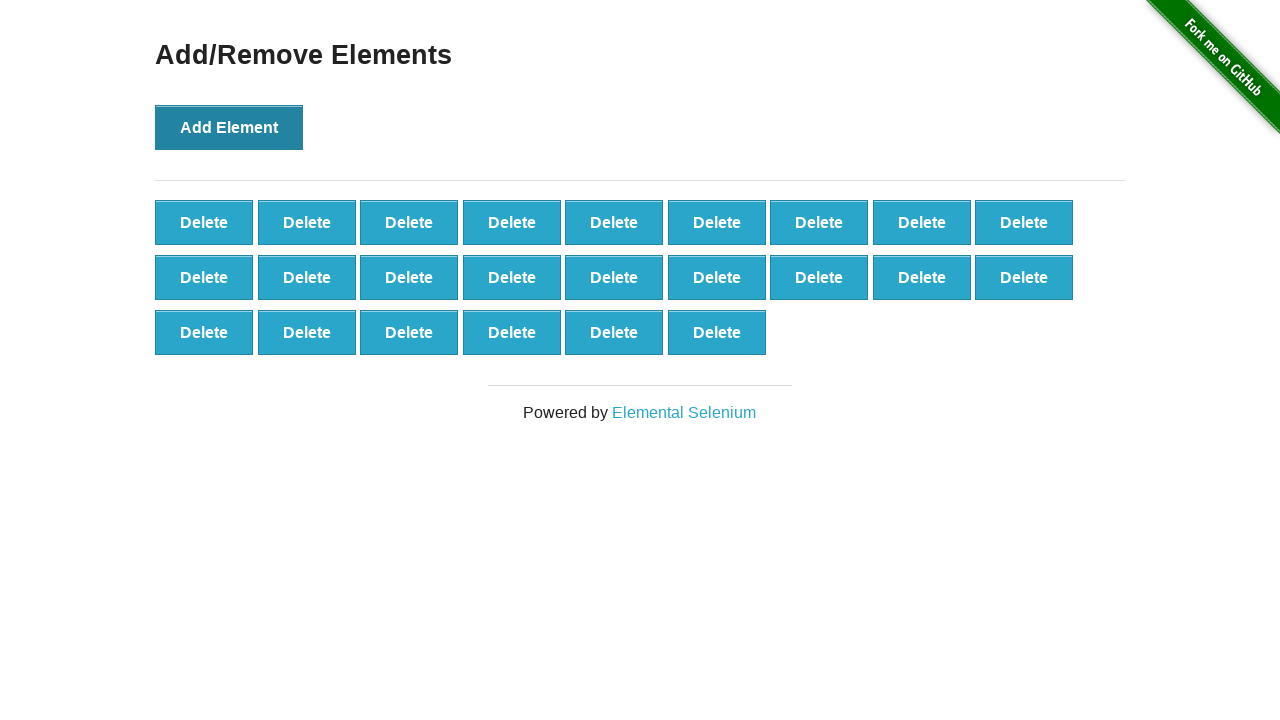

Clicked 'Add Element' button (iteration 25/100) at (229, 127) on text='Add Element'
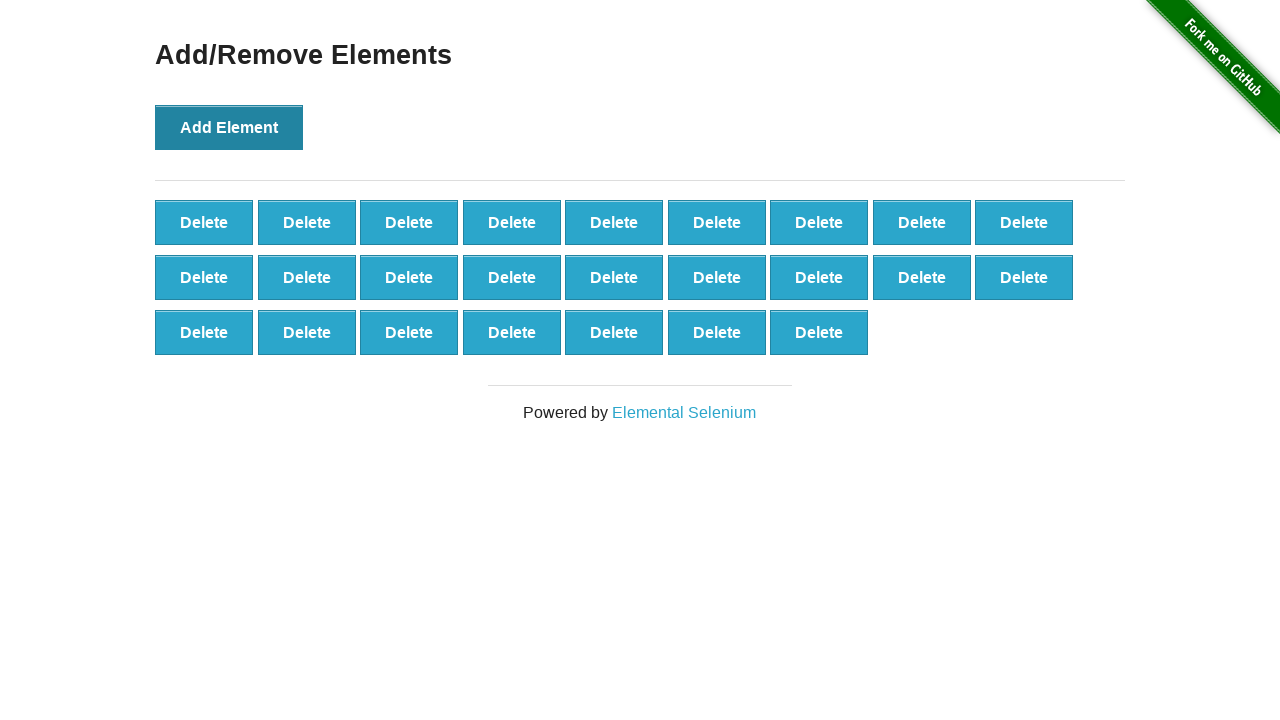

Clicked 'Add Element' button (iteration 26/100) at (229, 127) on text='Add Element'
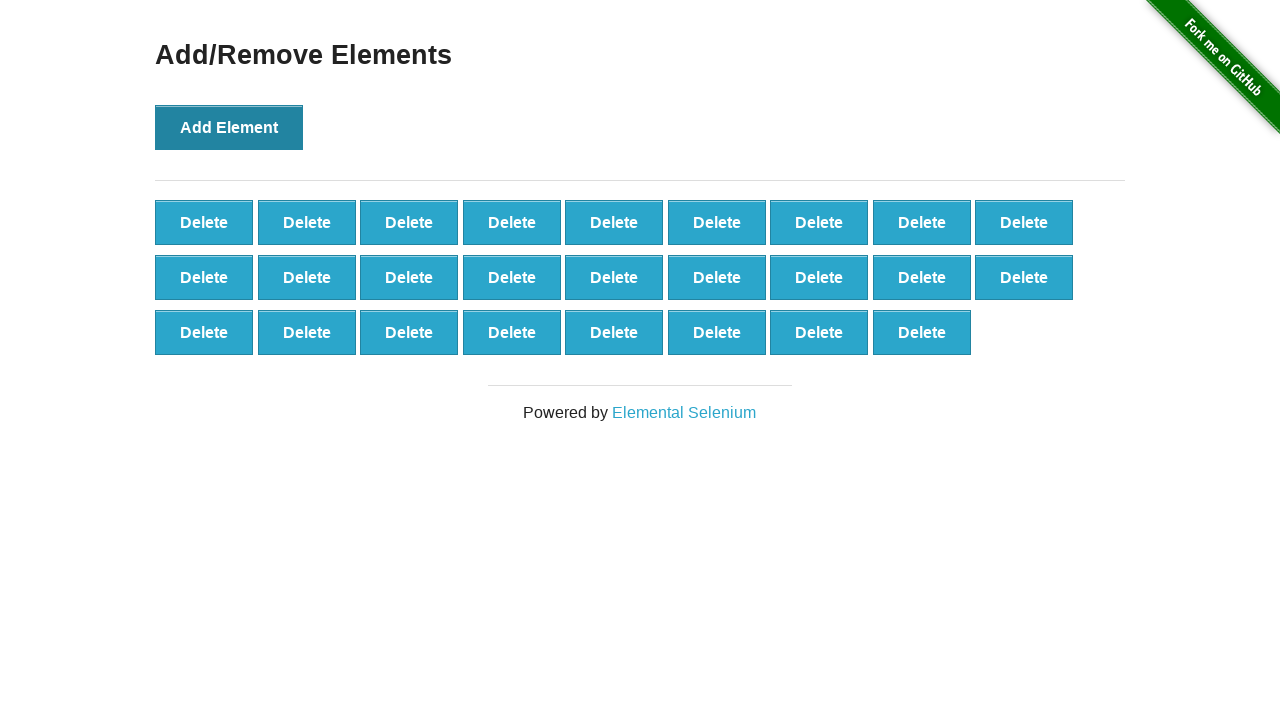

Clicked 'Add Element' button (iteration 27/100) at (229, 127) on text='Add Element'
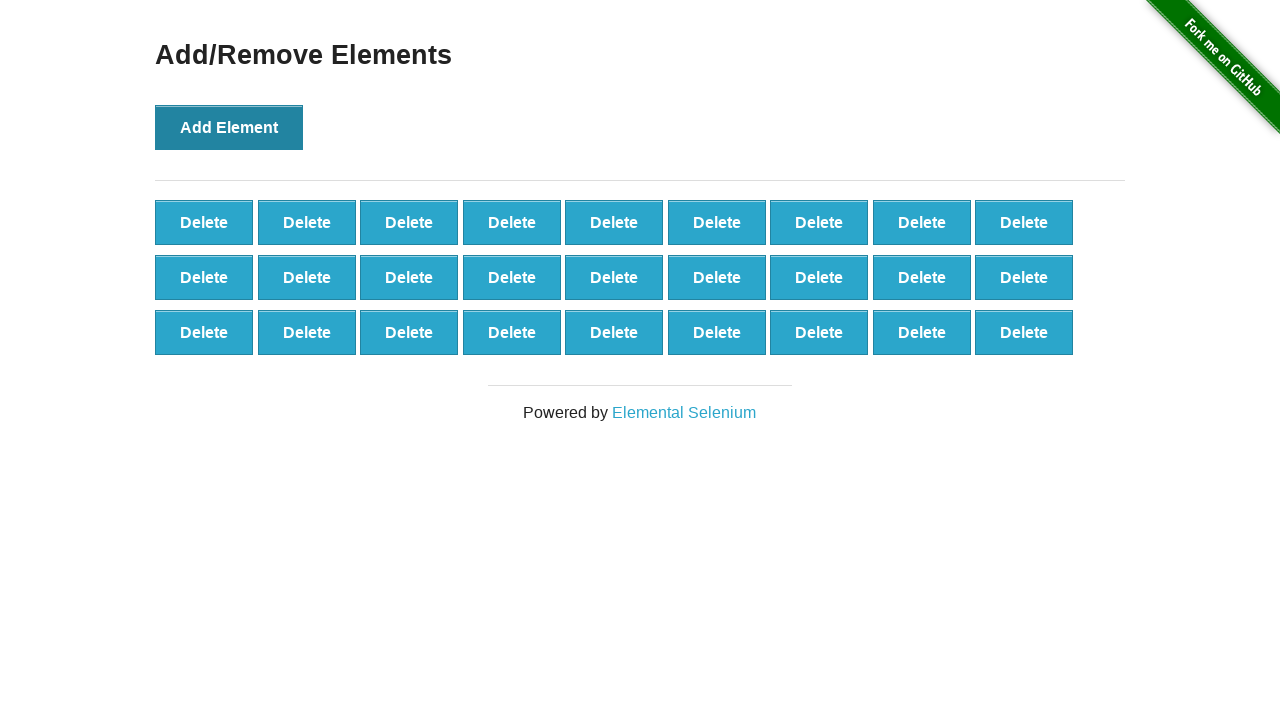

Clicked 'Add Element' button (iteration 28/100) at (229, 127) on text='Add Element'
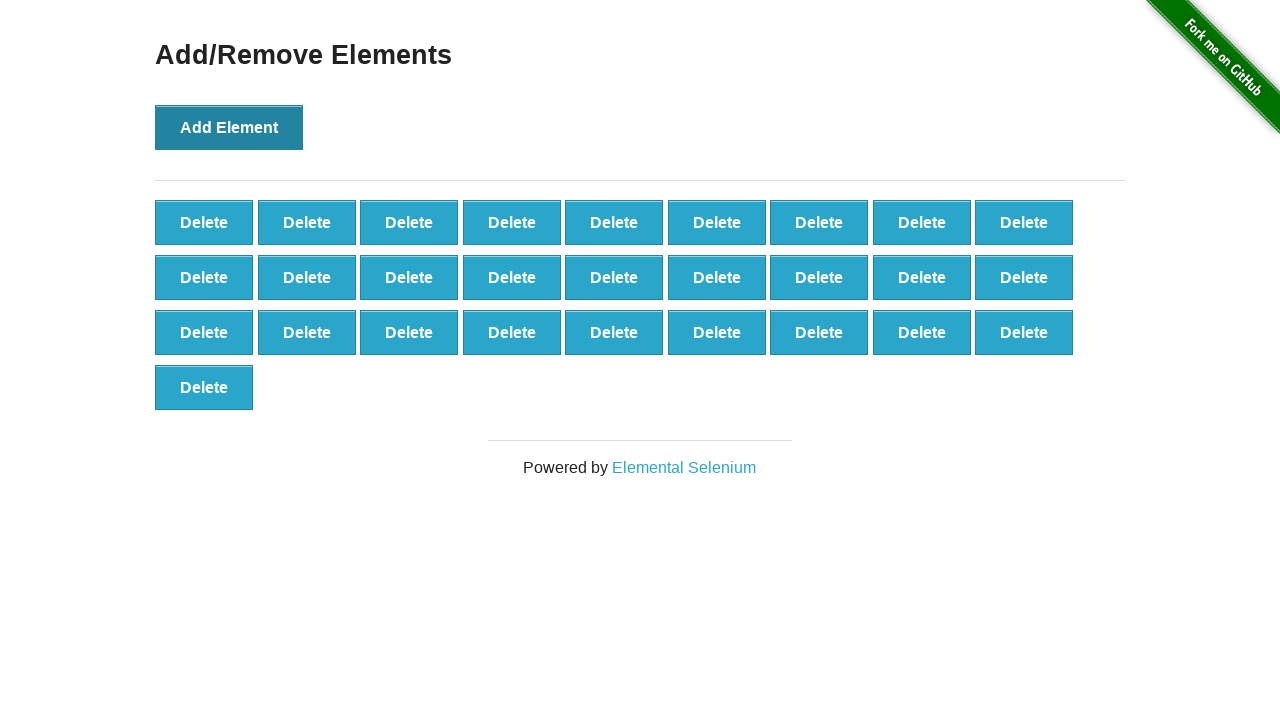

Clicked 'Add Element' button (iteration 29/100) at (229, 127) on text='Add Element'
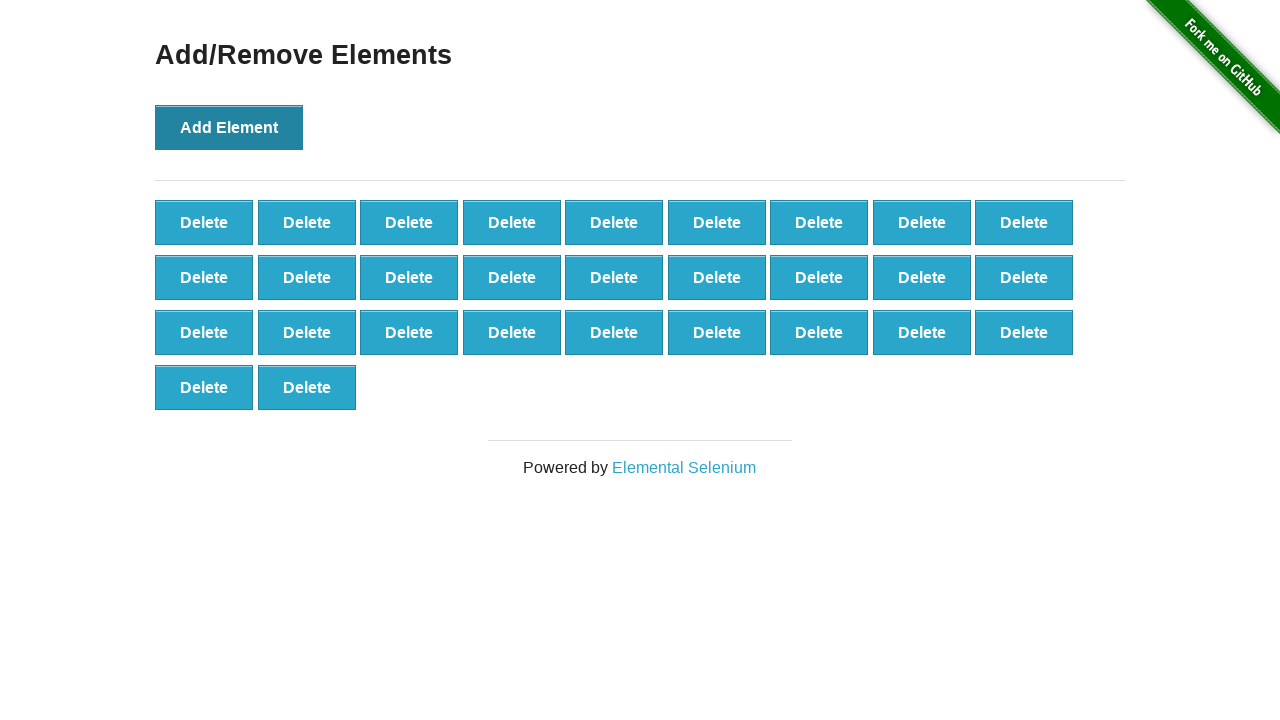

Clicked 'Add Element' button (iteration 30/100) at (229, 127) on text='Add Element'
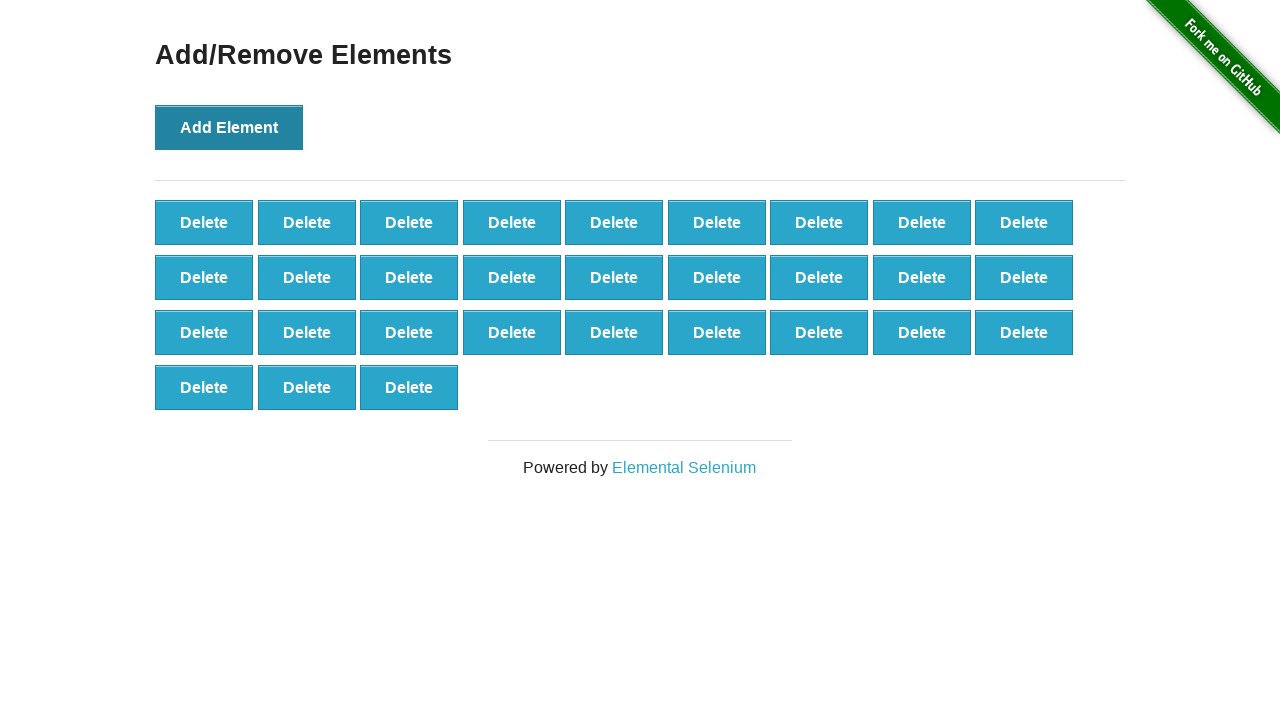

Clicked 'Add Element' button (iteration 31/100) at (229, 127) on text='Add Element'
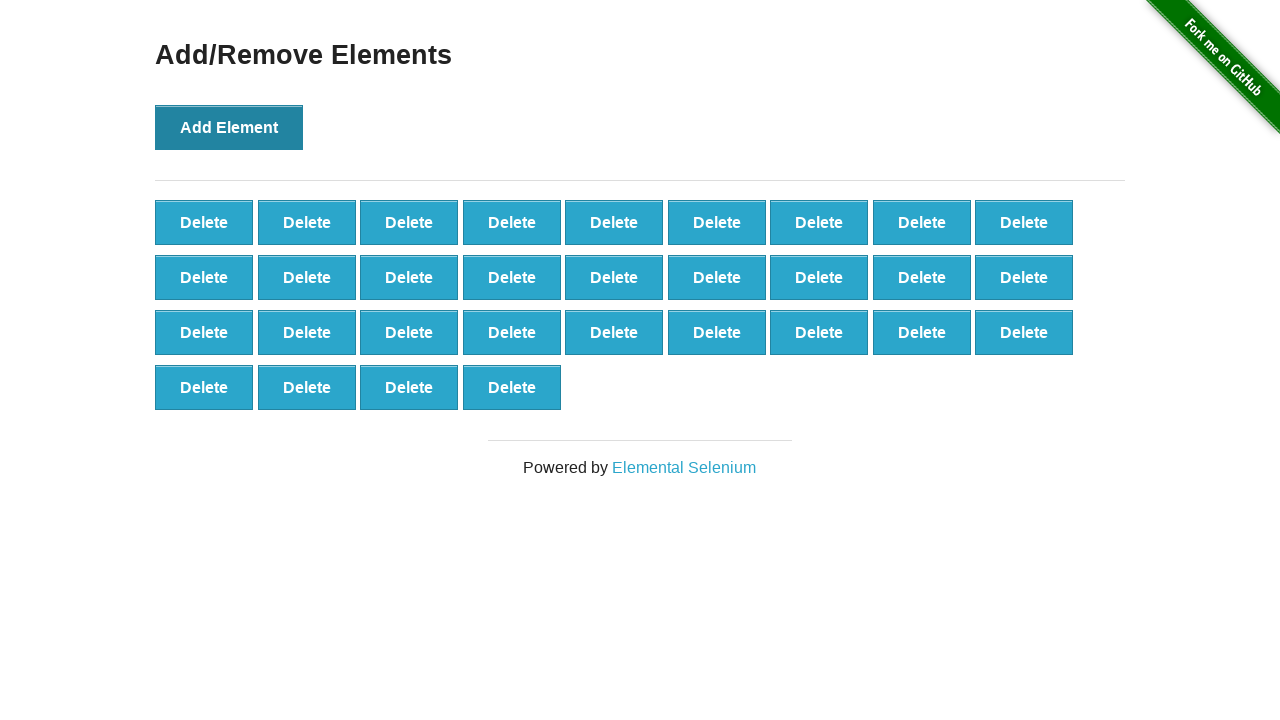

Clicked 'Add Element' button (iteration 32/100) at (229, 127) on text='Add Element'
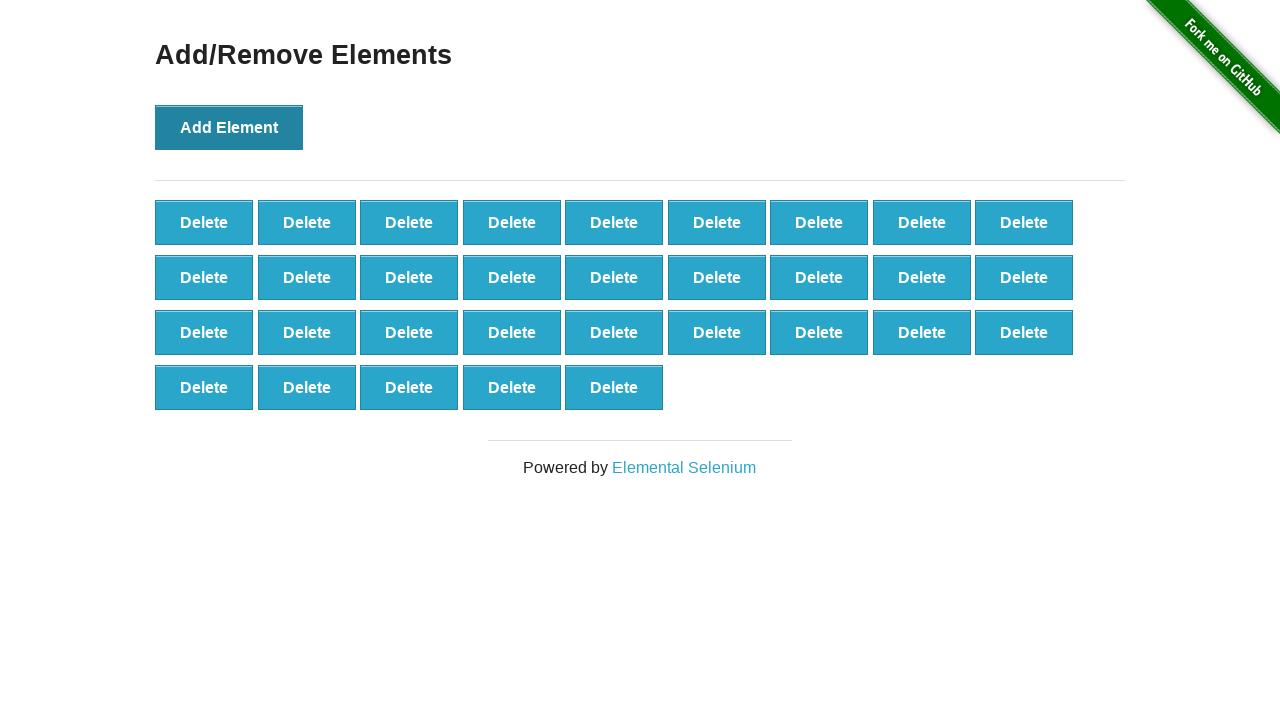

Clicked 'Add Element' button (iteration 33/100) at (229, 127) on text='Add Element'
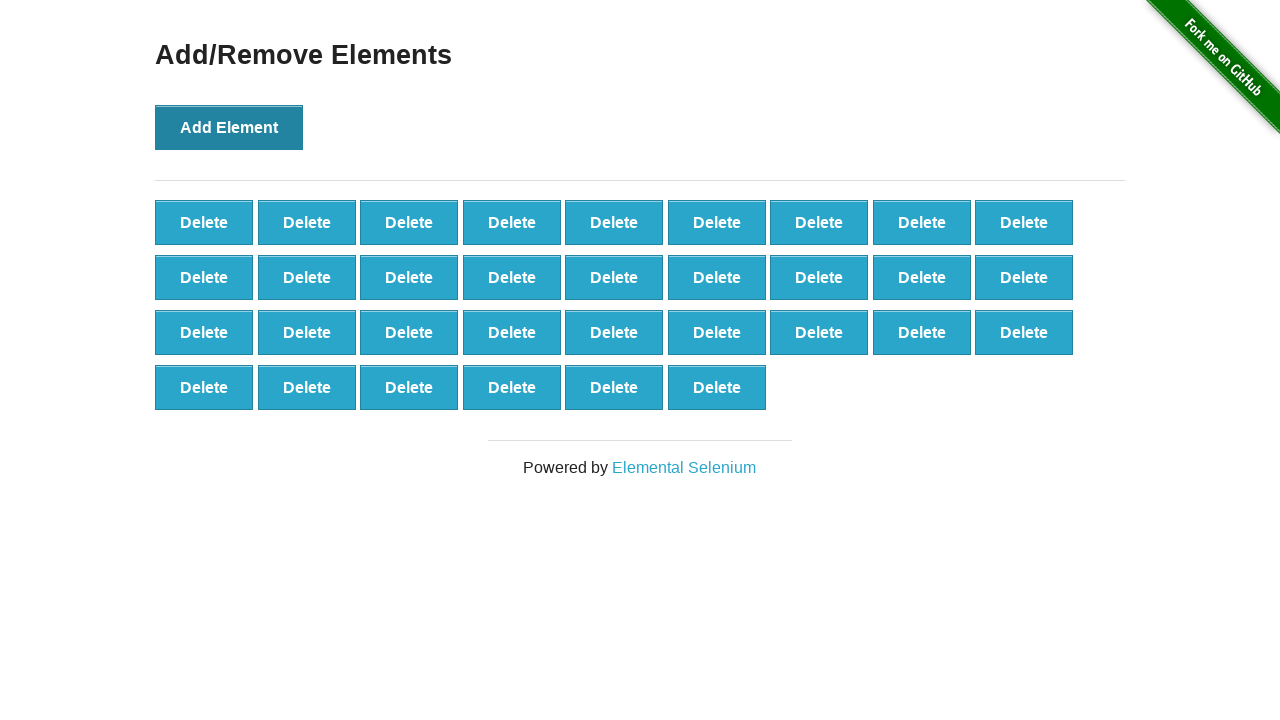

Clicked 'Add Element' button (iteration 34/100) at (229, 127) on text='Add Element'
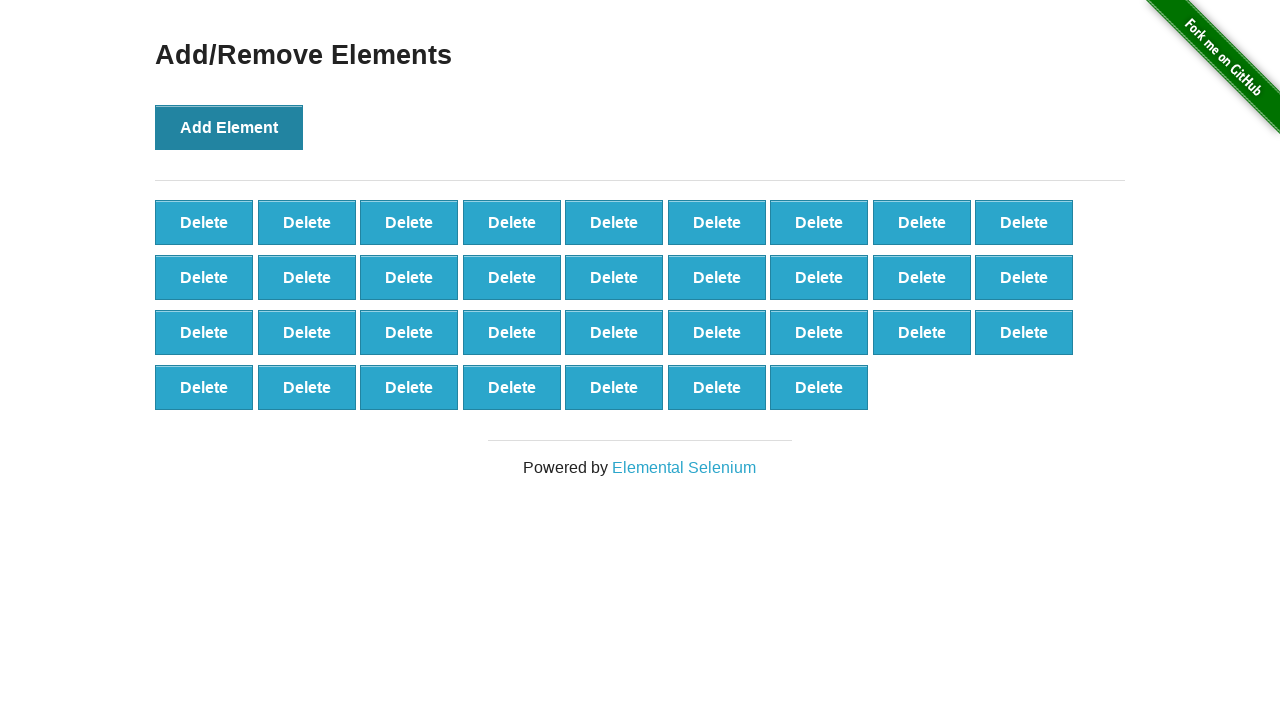

Clicked 'Add Element' button (iteration 35/100) at (229, 127) on text='Add Element'
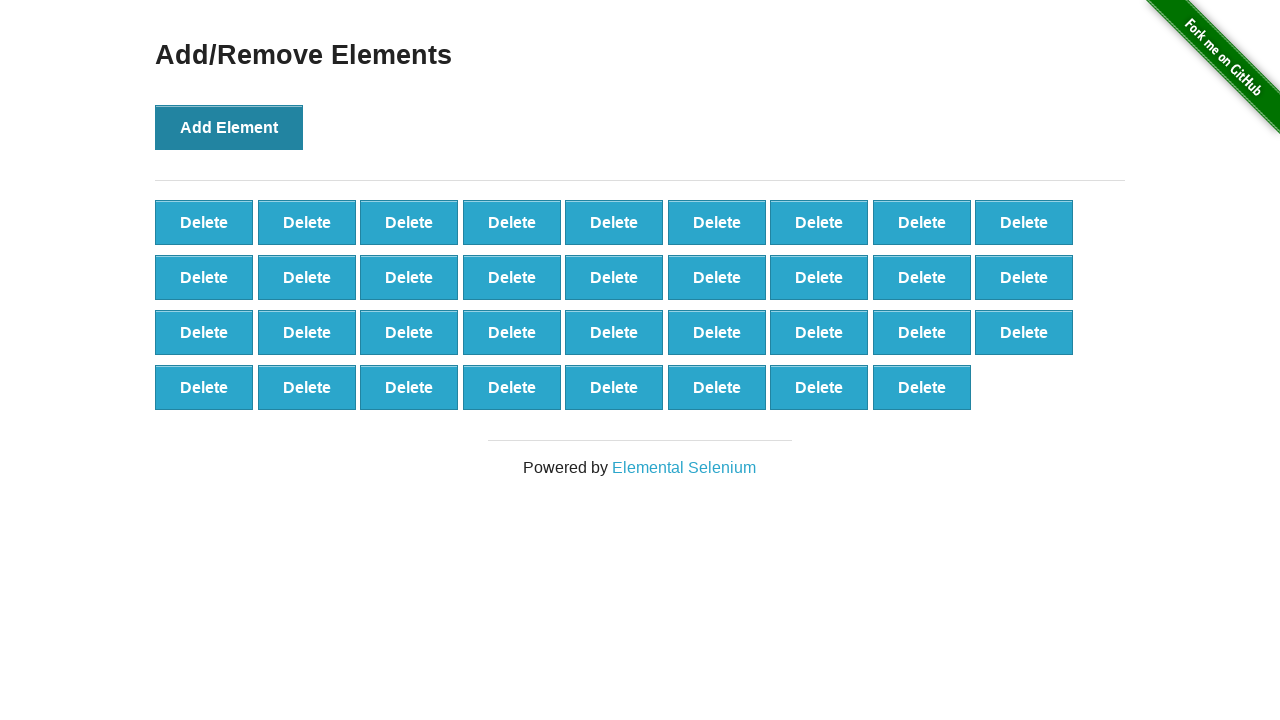

Clicked 'Add Element' button (iteration 36/100) at (229, 127) on text='Add Element'
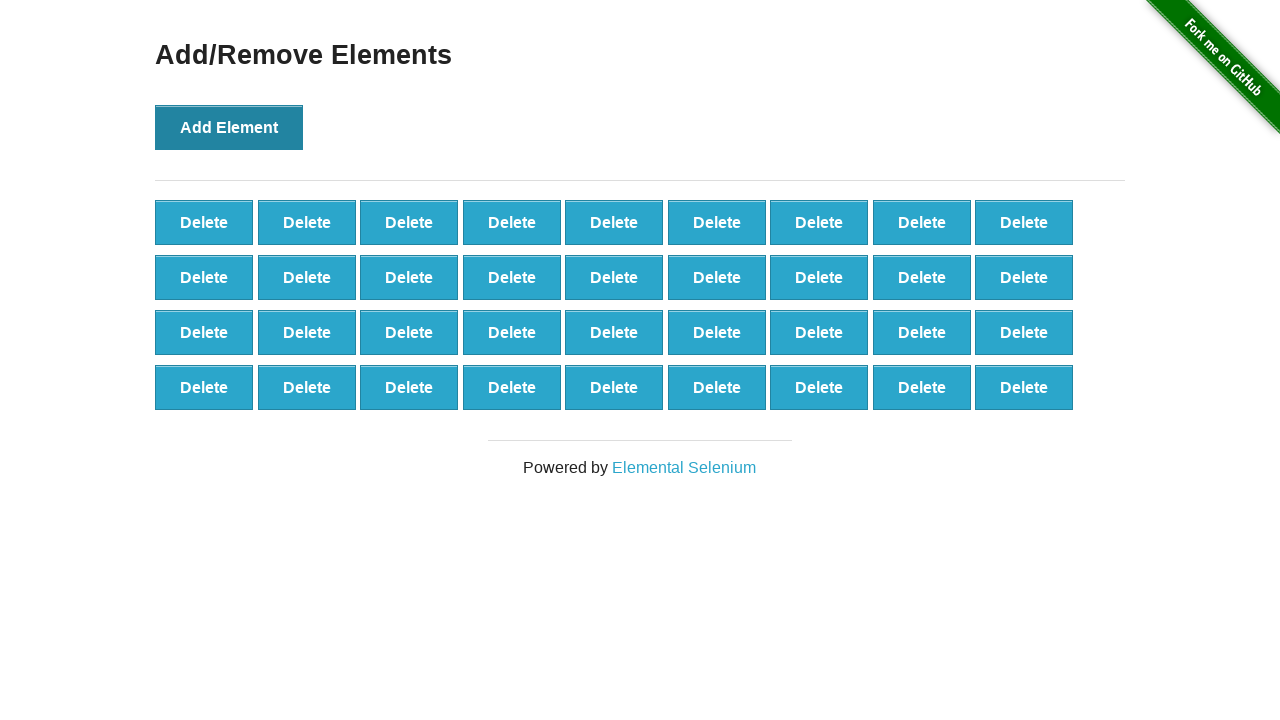

Clicked 'Add Element' button (iteration 37/100) at (229, 127) on text='Add Element'
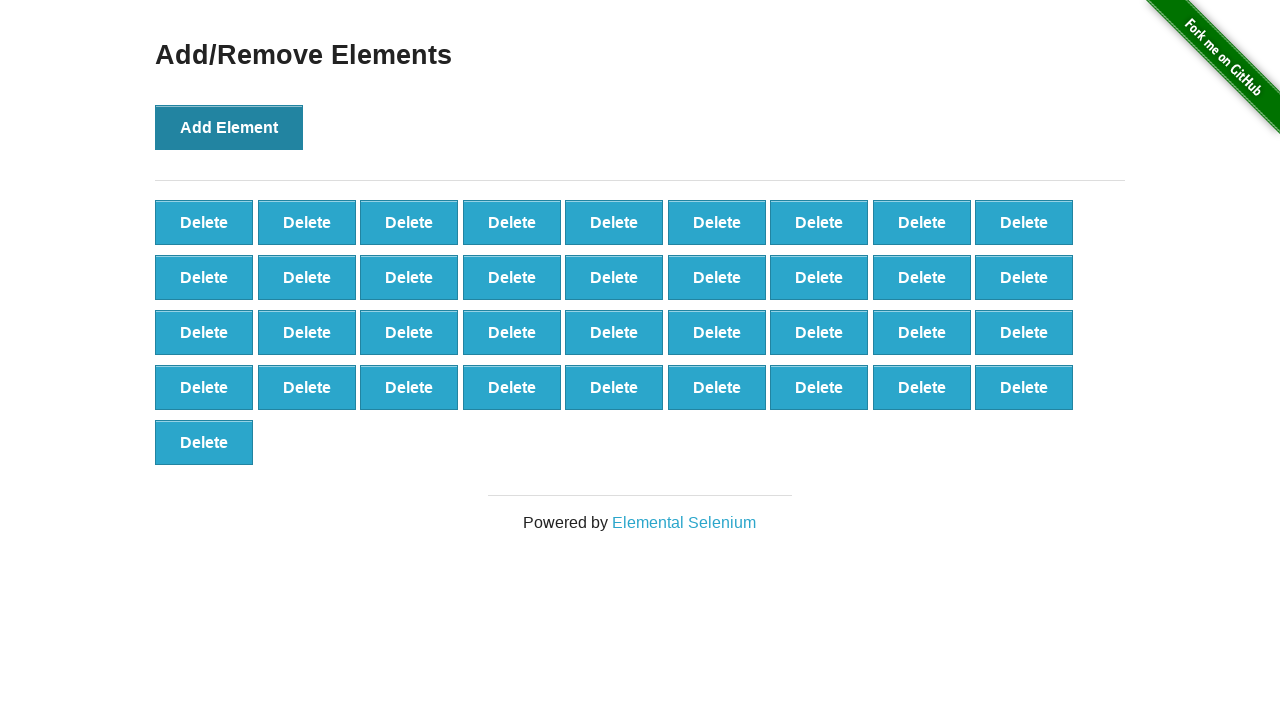

Clicked 'Add Element' button (iteration 38/100) at (229, 127) on text='Add Element'
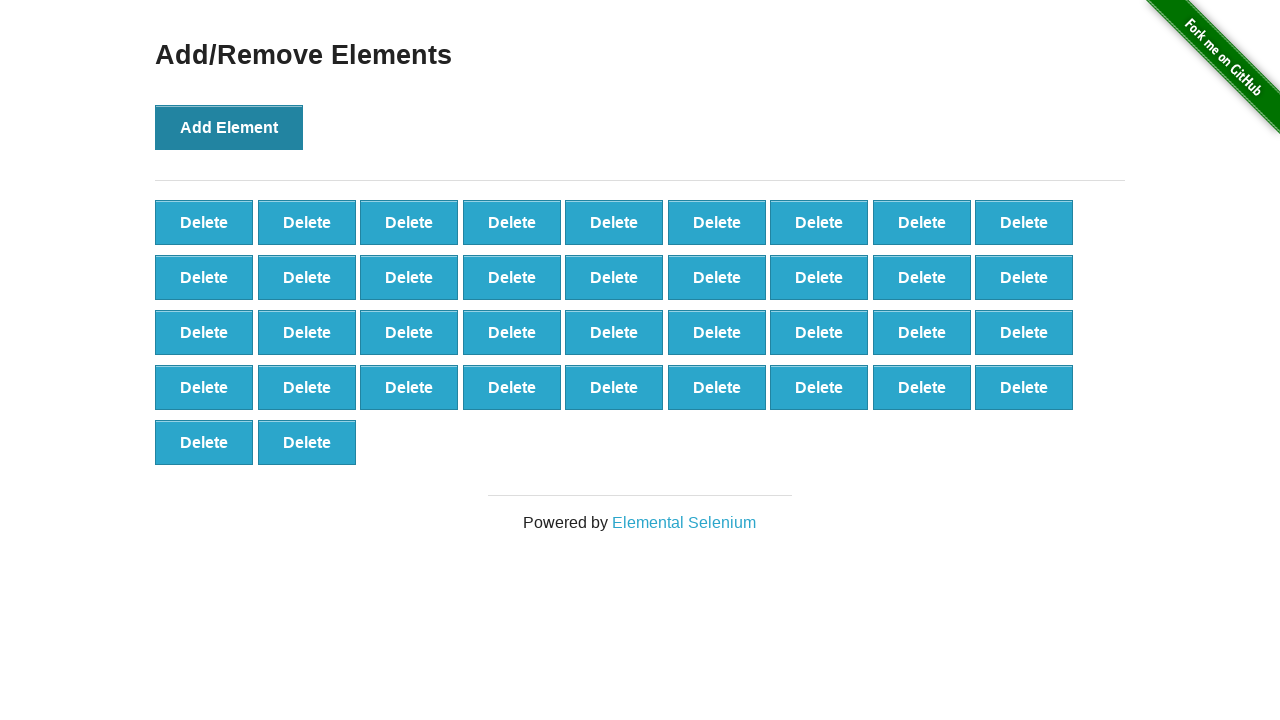

Clicked 'Add Element' button (iteration 39/100) at (229, 127) on text='Add Element'
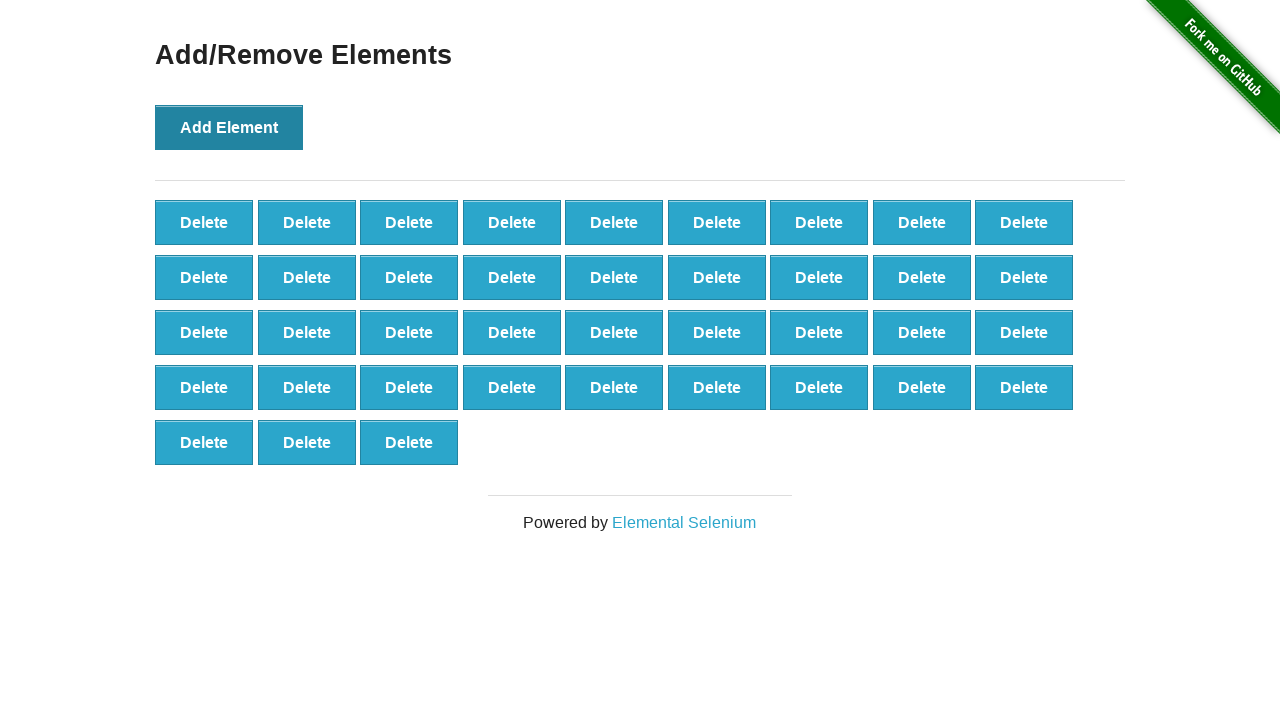

Clicked 'Add Element' button (iteration 40/100) at (229, 127) on text='Add Element'
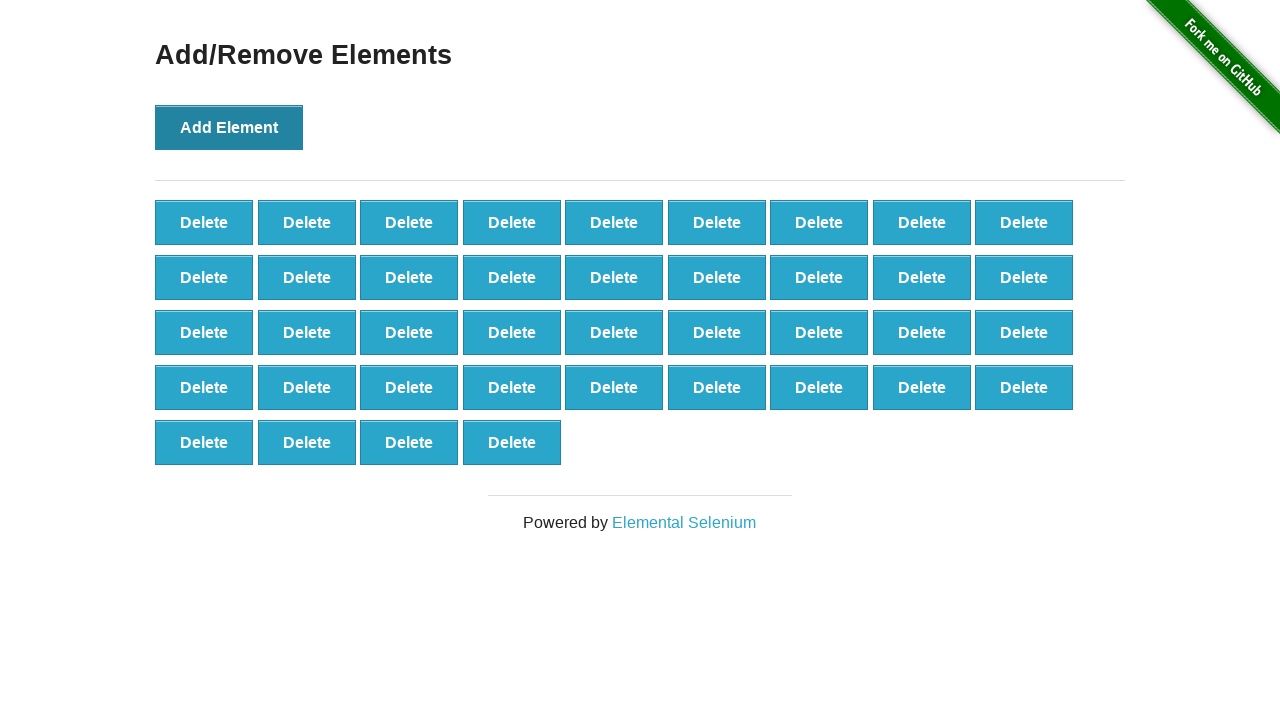

Clicked 'Add Element' button (iteration 41/100) at (229, 127) on text='Add Element'
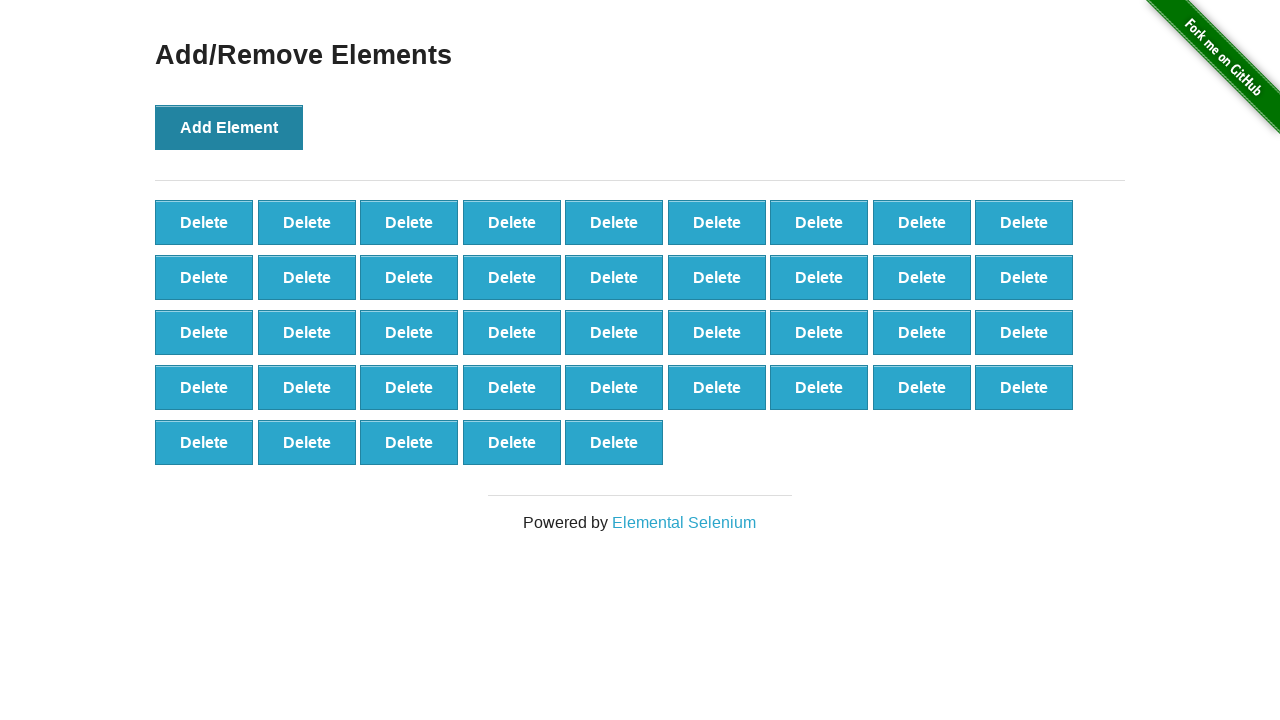

Clicked 'Add Element' button (iteration 42/100) at (229, 127) on text='Add Element'
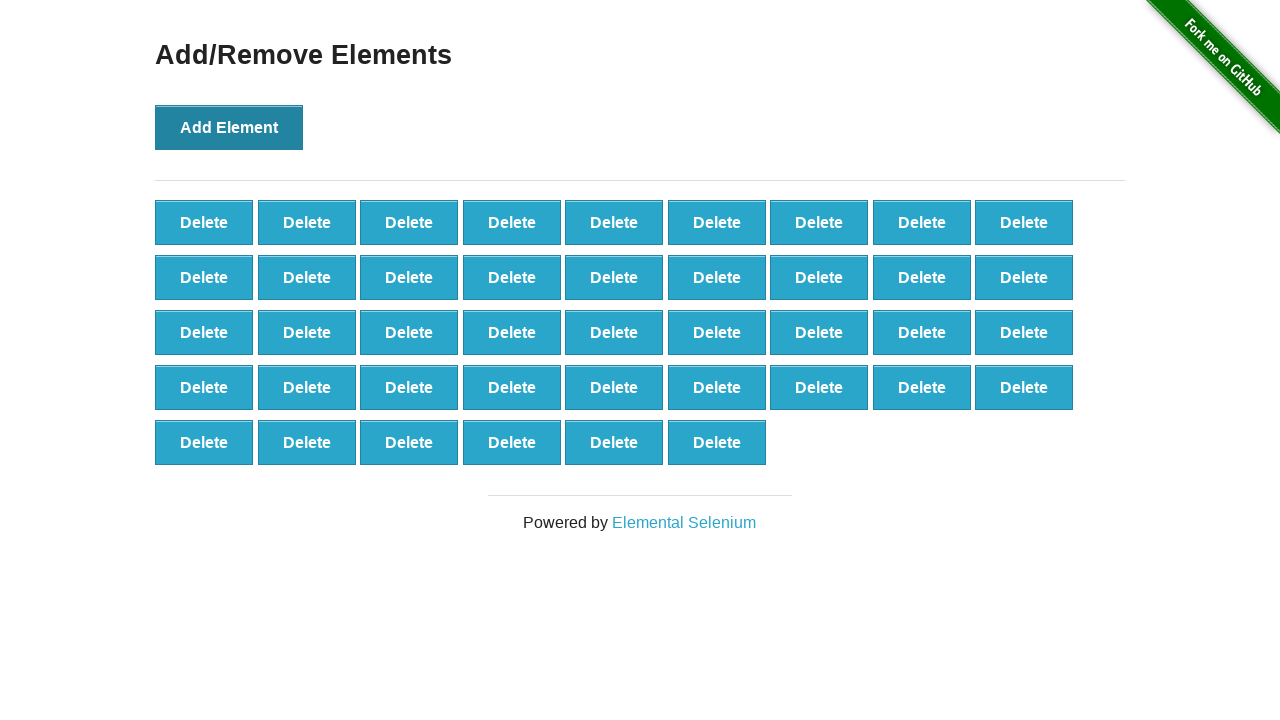

Clicked 'Add Element' button (iteration 43/100) at (229, 127) on text='Add Element'
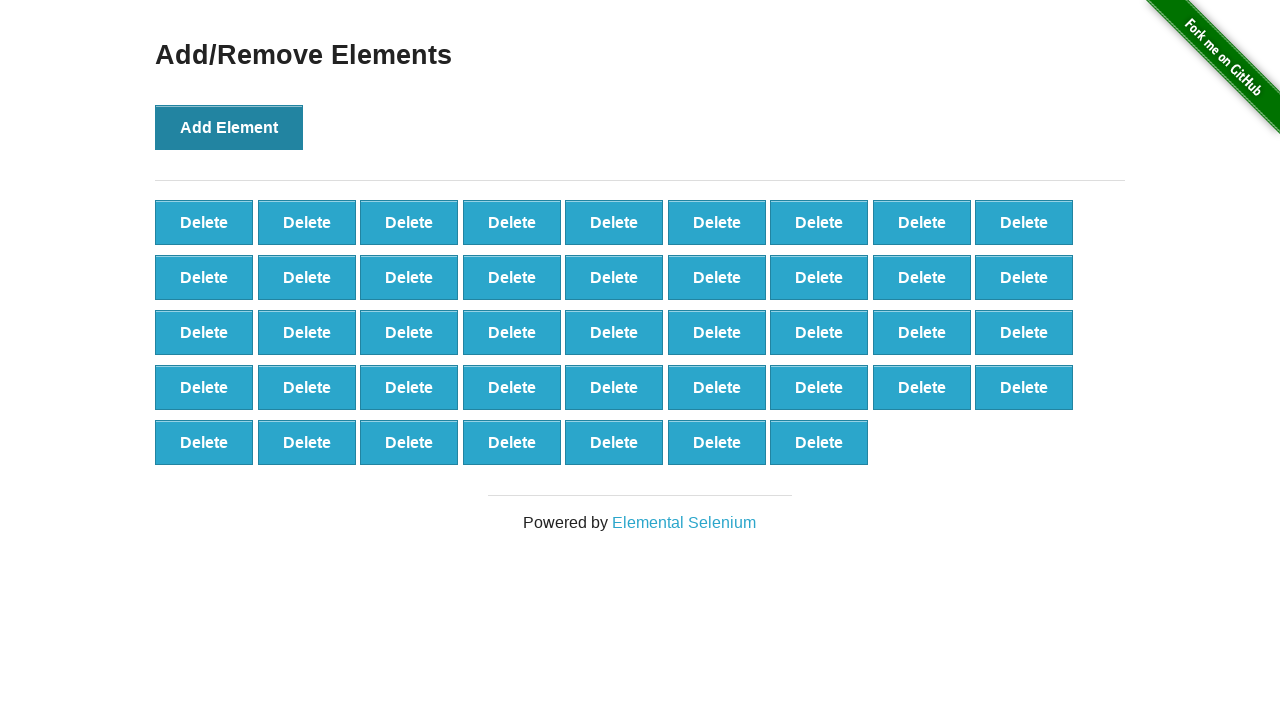

Clicked 'Add Element' button (iteration 44/100) at (229, 127) on text='Add Element'
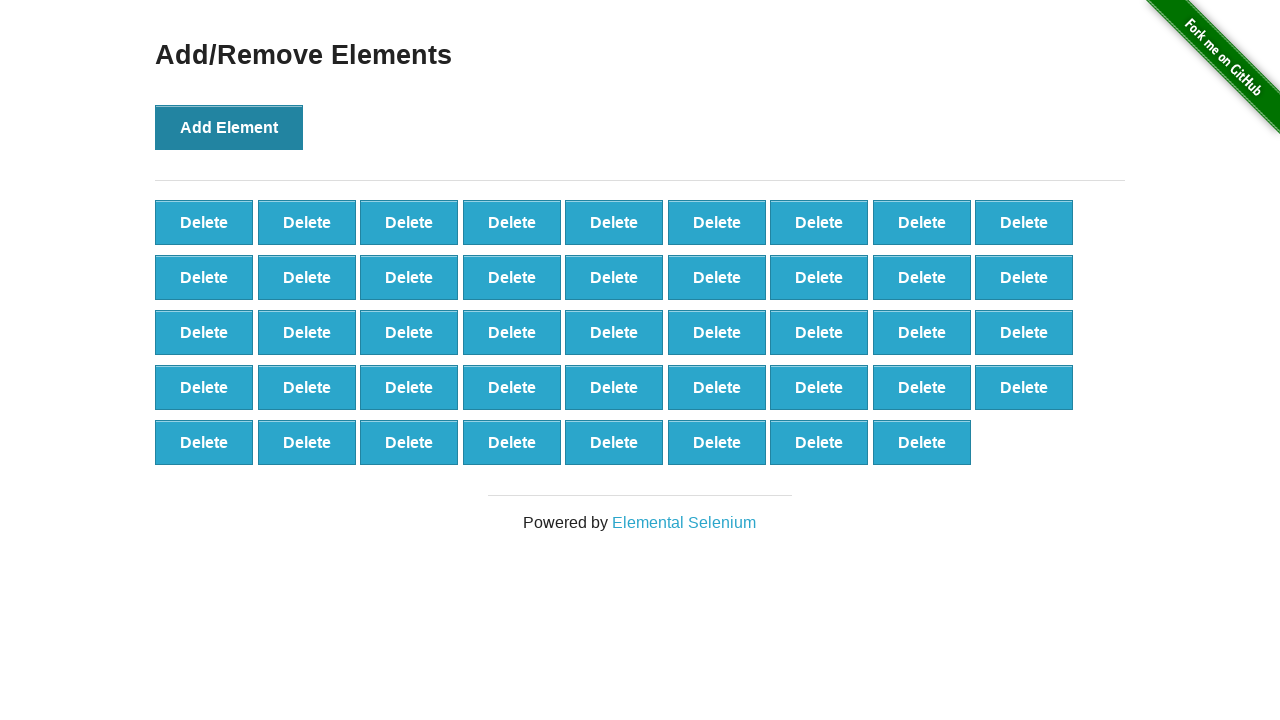

Clicked 'Add Element' button (iteration 45/100) at (229, 127) on text='Add Element'
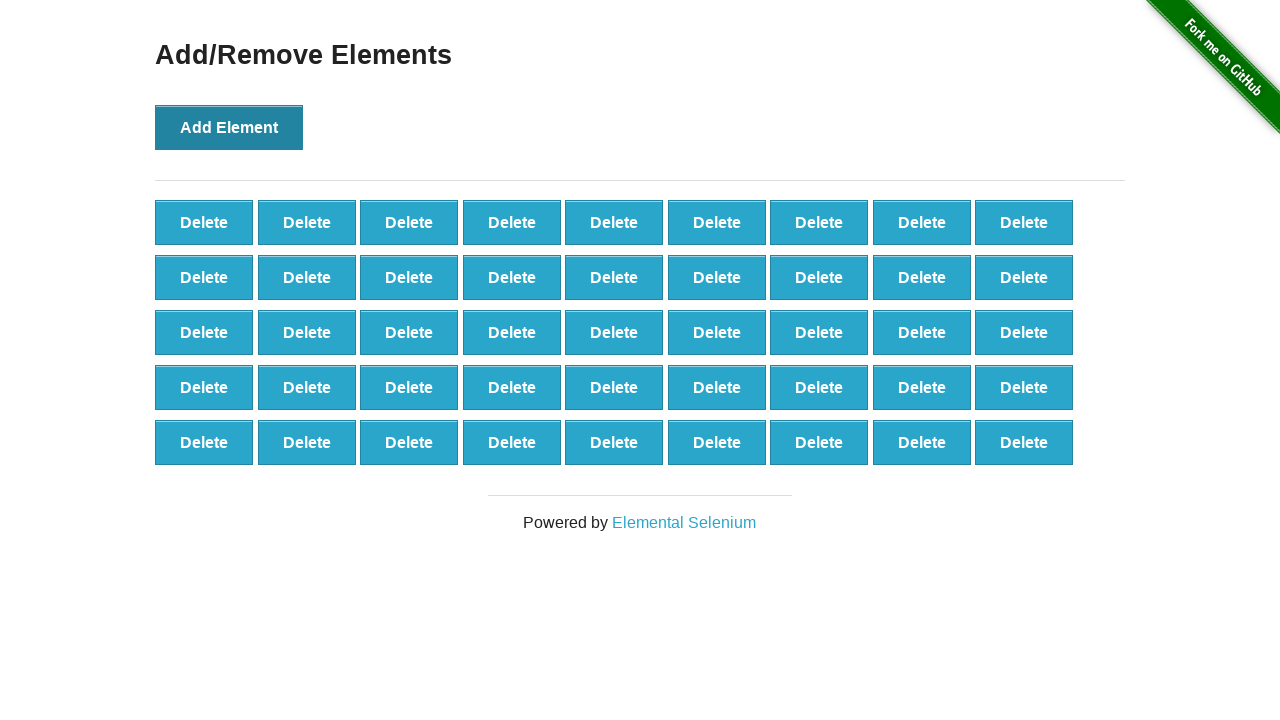

Clicked 'Add Element' button (iteration 46/100) at (229, 127) on text='Add Element'
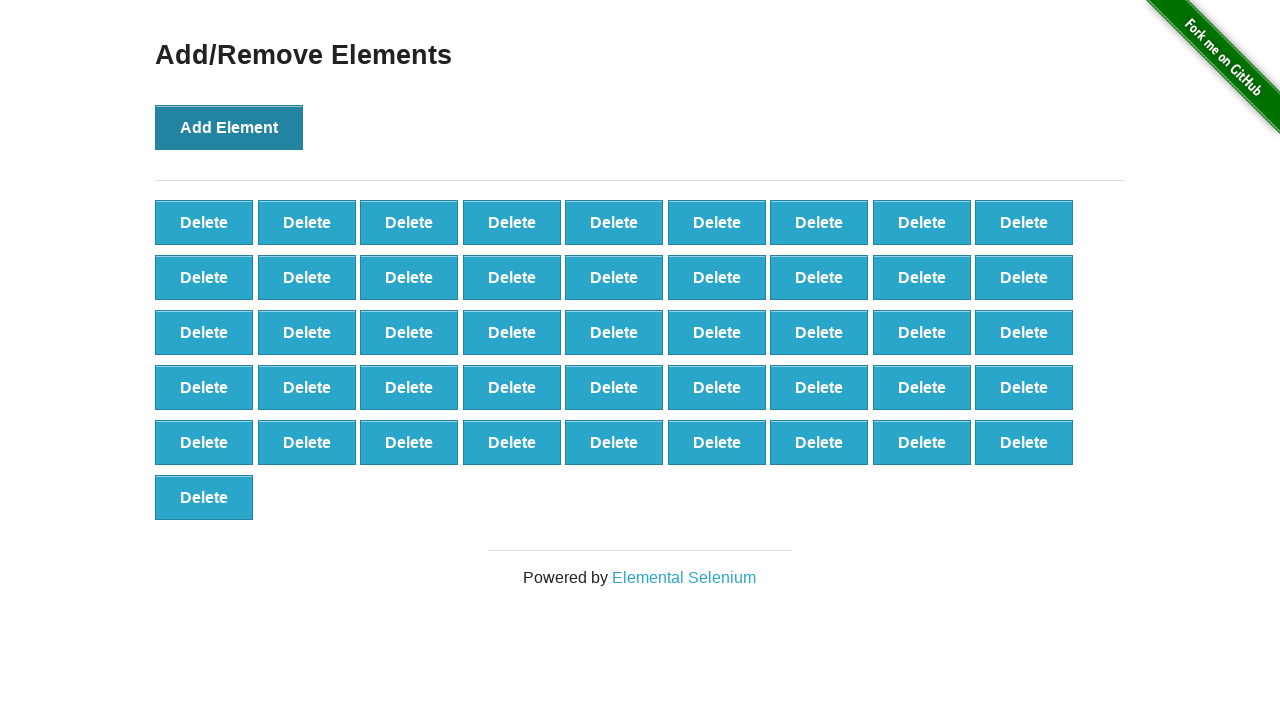

Clicked 'Add Element' button (iteration 47/100) at (229, 127) on text='Add Element'
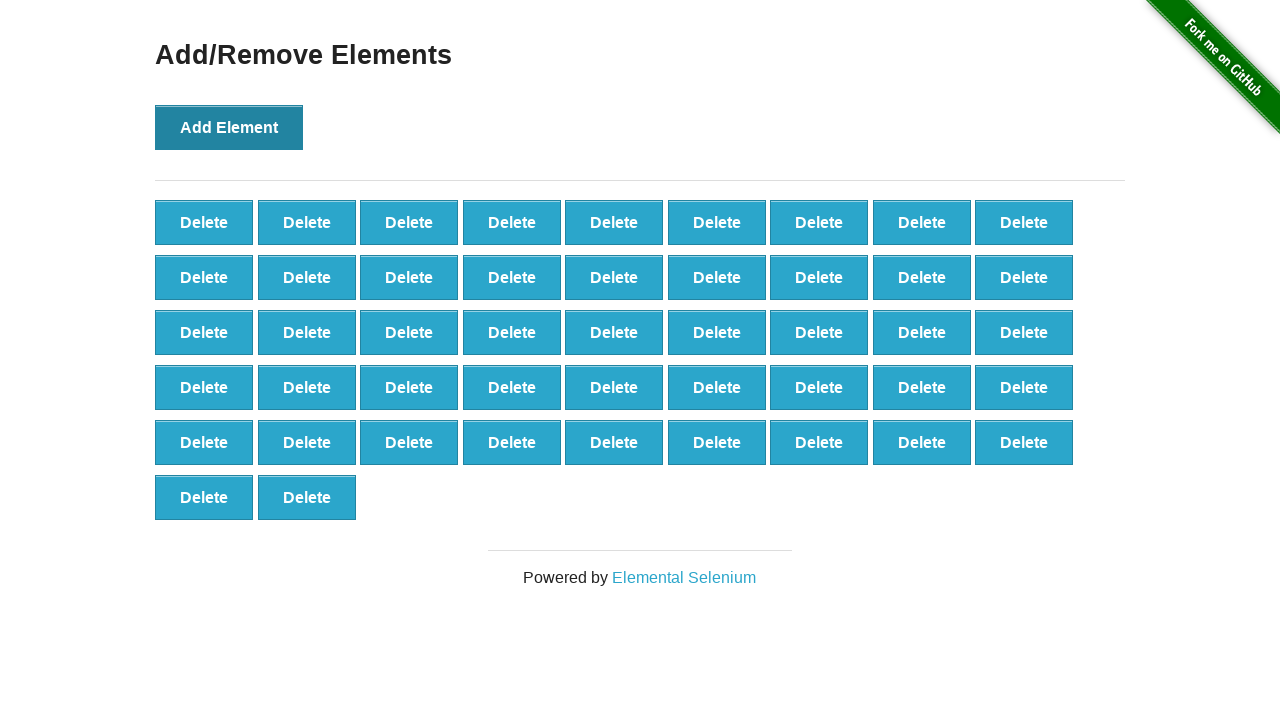

Clicked 'Add Element' button (iteration 48/100) at (229, 127) on text='Add Element'
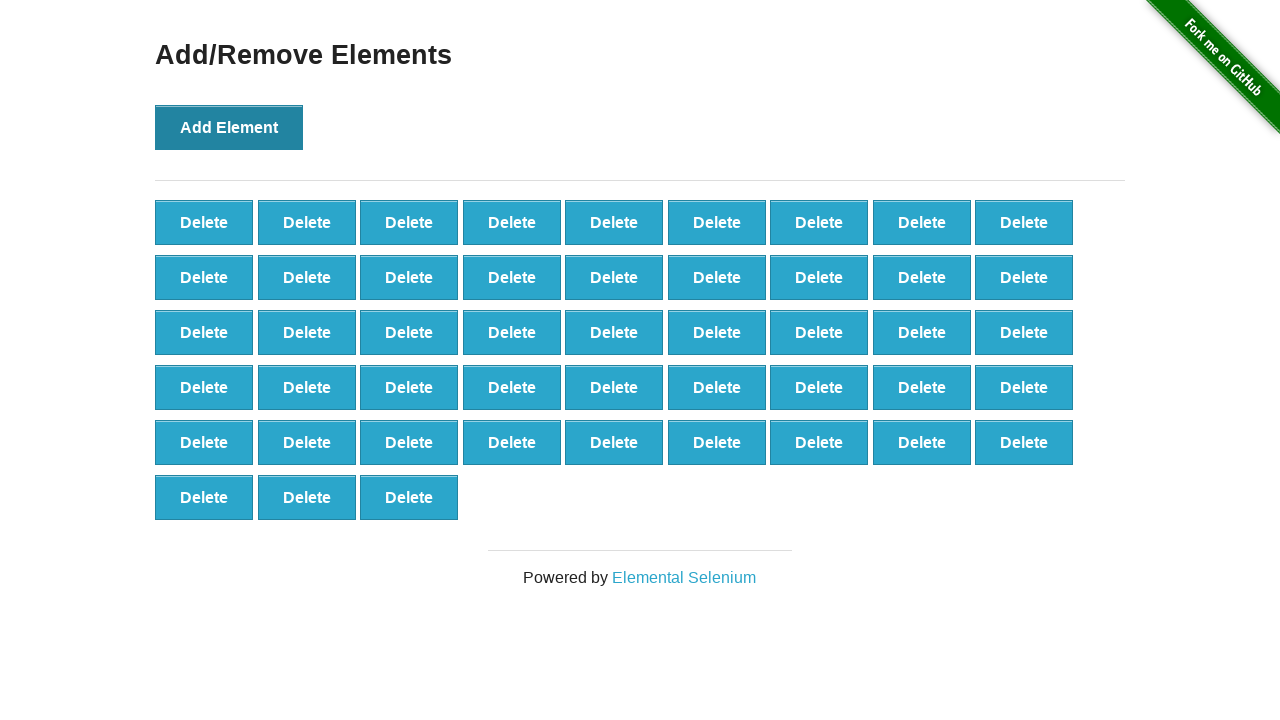

Clicked 'Add Element' button (iteration 49/100) at (229, 127) on text='Add Element'
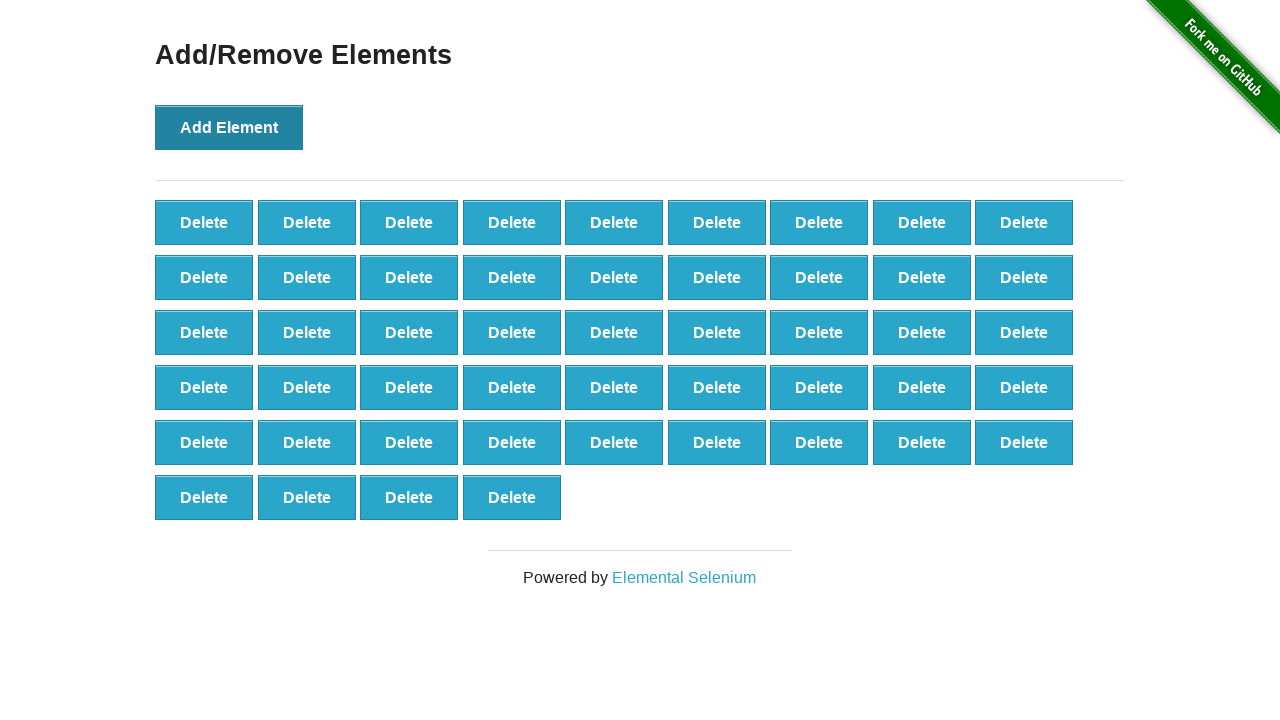

Clicked 'Add Element' button (iteration 50/100) at (229, 127) on text='Add Element'
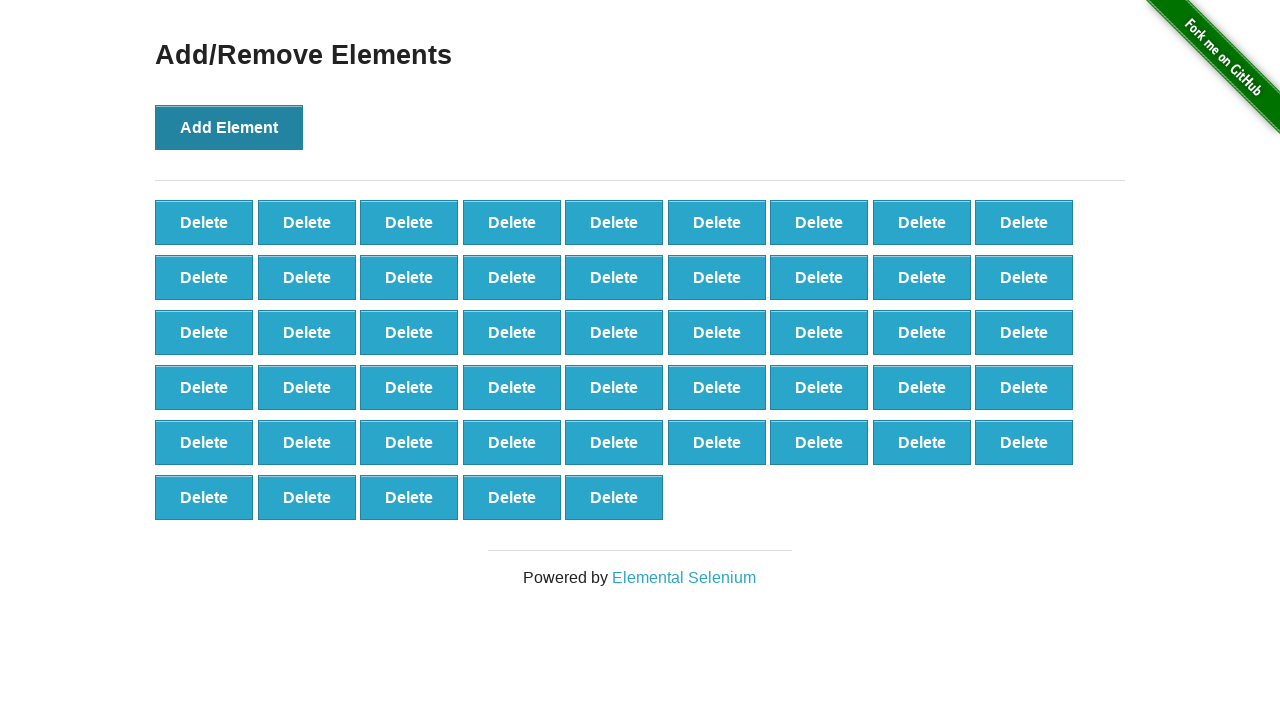

Clicked 'Add Element' button (iteration 51/100) at (229, 127) on text='Add Element'
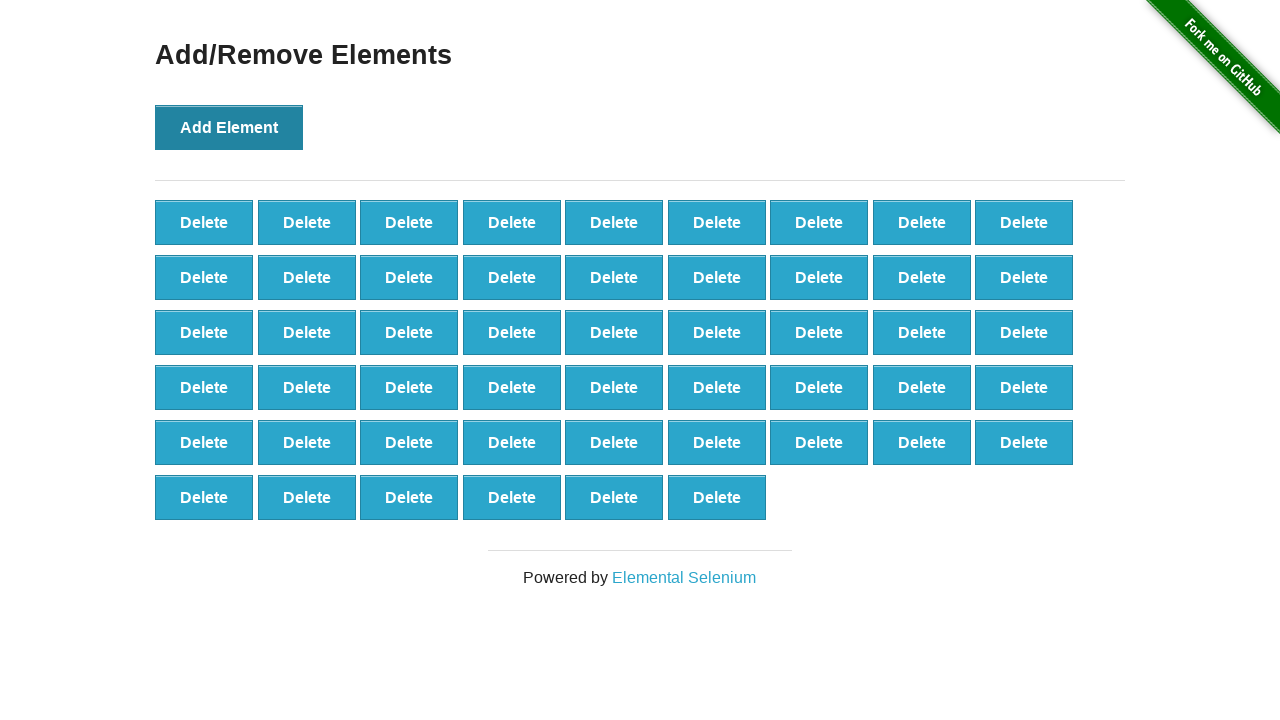

Clicked 'Add Element' button (iteration 52/100) at (229, 127) on text='Add Element'
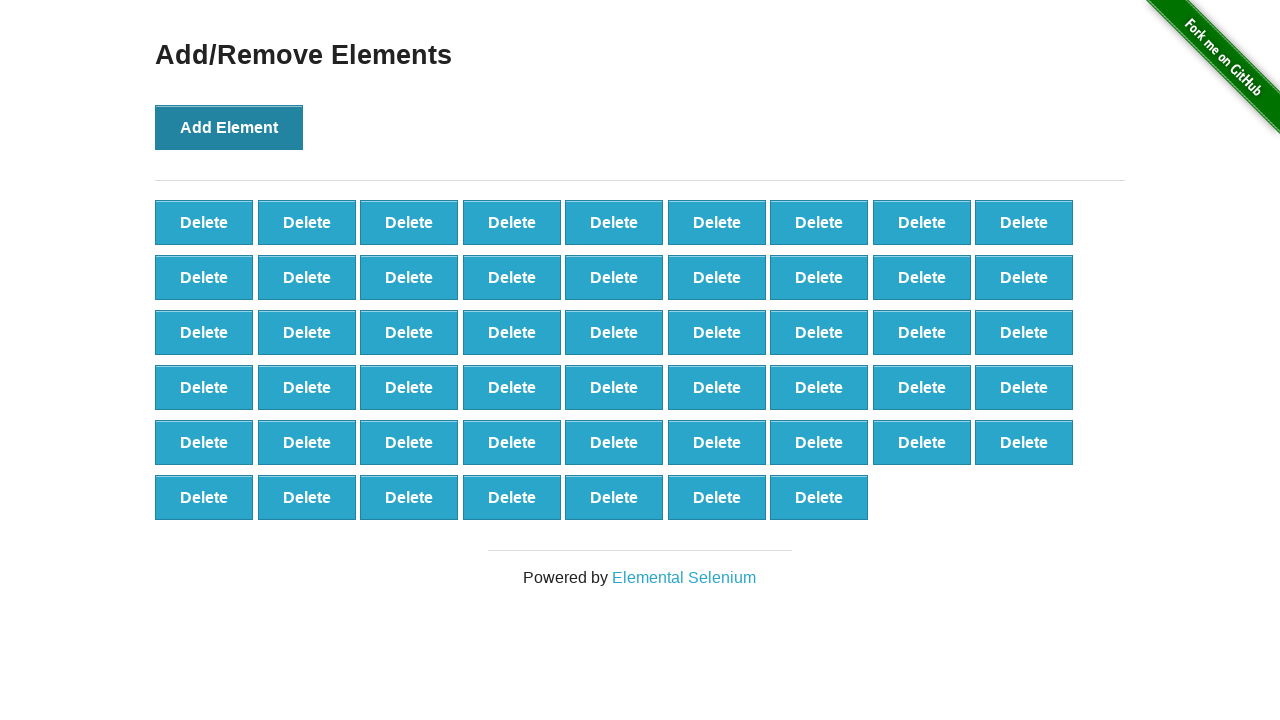

Clicked 'Add Element' button (iteration 53/100) at (229, 127) on text='Add Element'
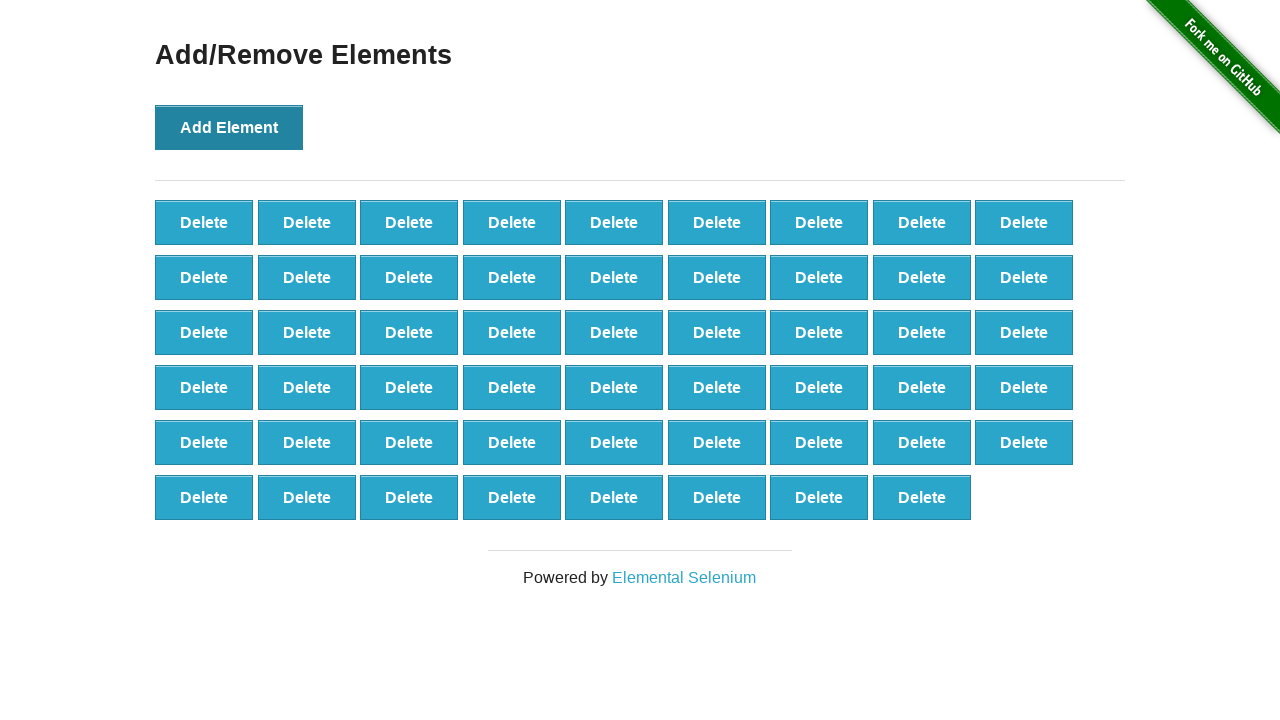

Clicked 'Add Element' button (iteration 54/100) at (229, 127) on text='Add Element'
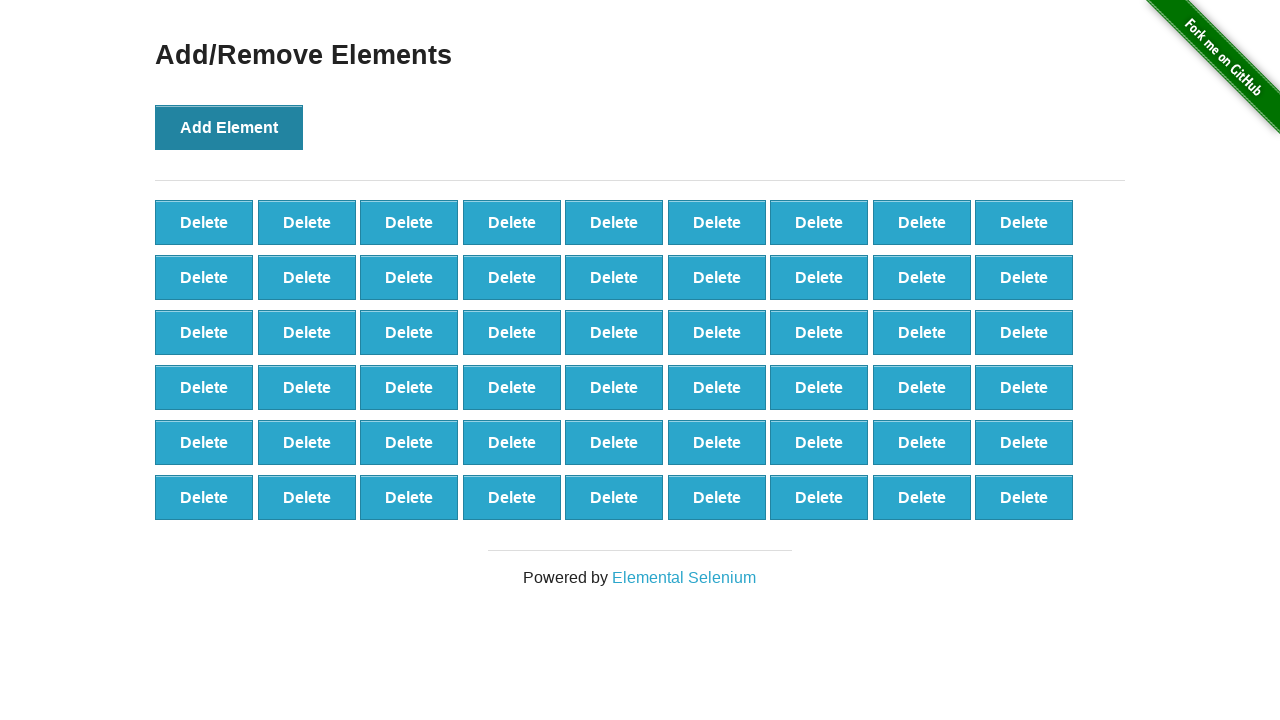

Clicked 'Add Element' button (iteration 55/100) at (229, 127) on text='Add Element'
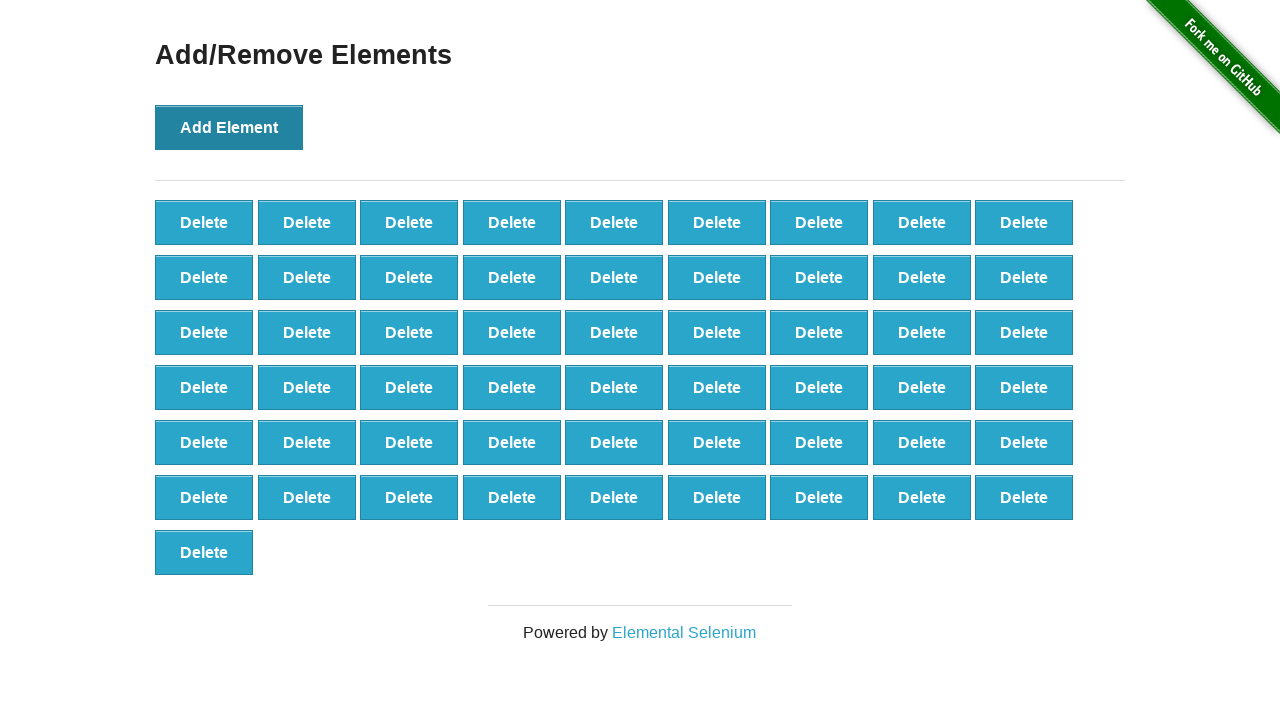

Clicked 'Add Element' button (iteration 56/100) at (229, 127) on text='Add Element'
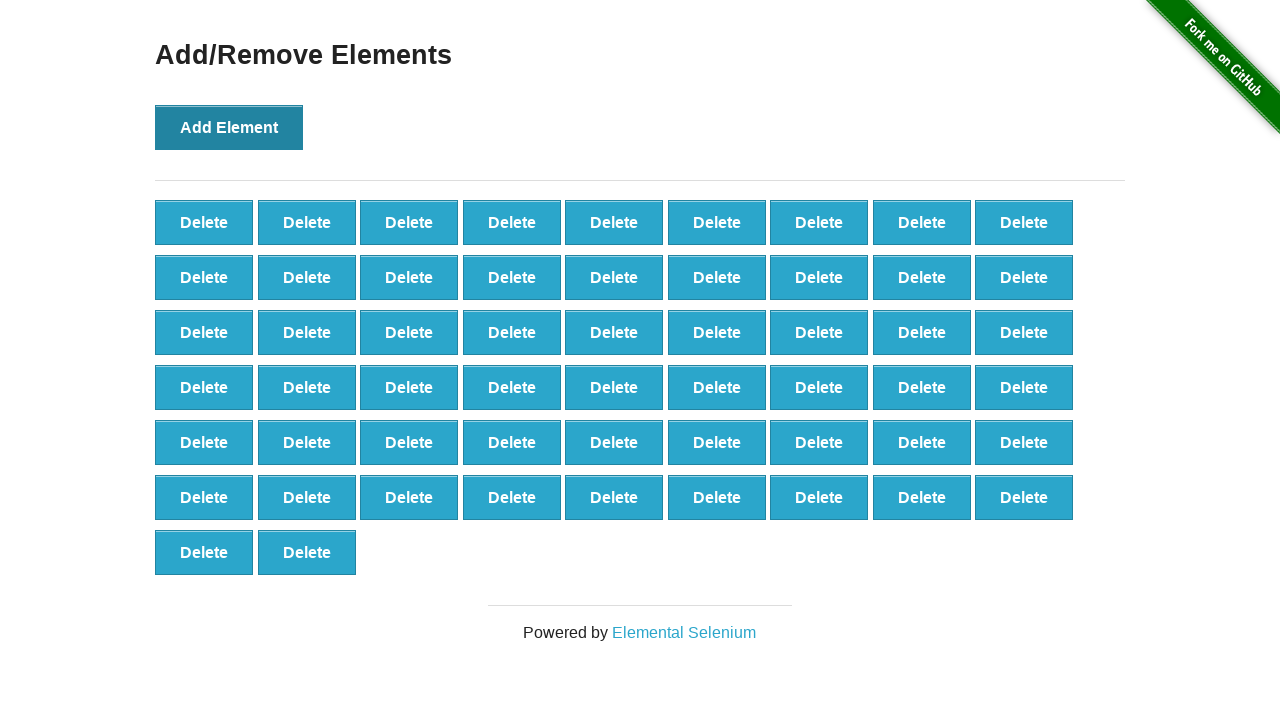

Clicked 'Add Element' button (iteration 57/100) at (229, 127) on text='Add Element'
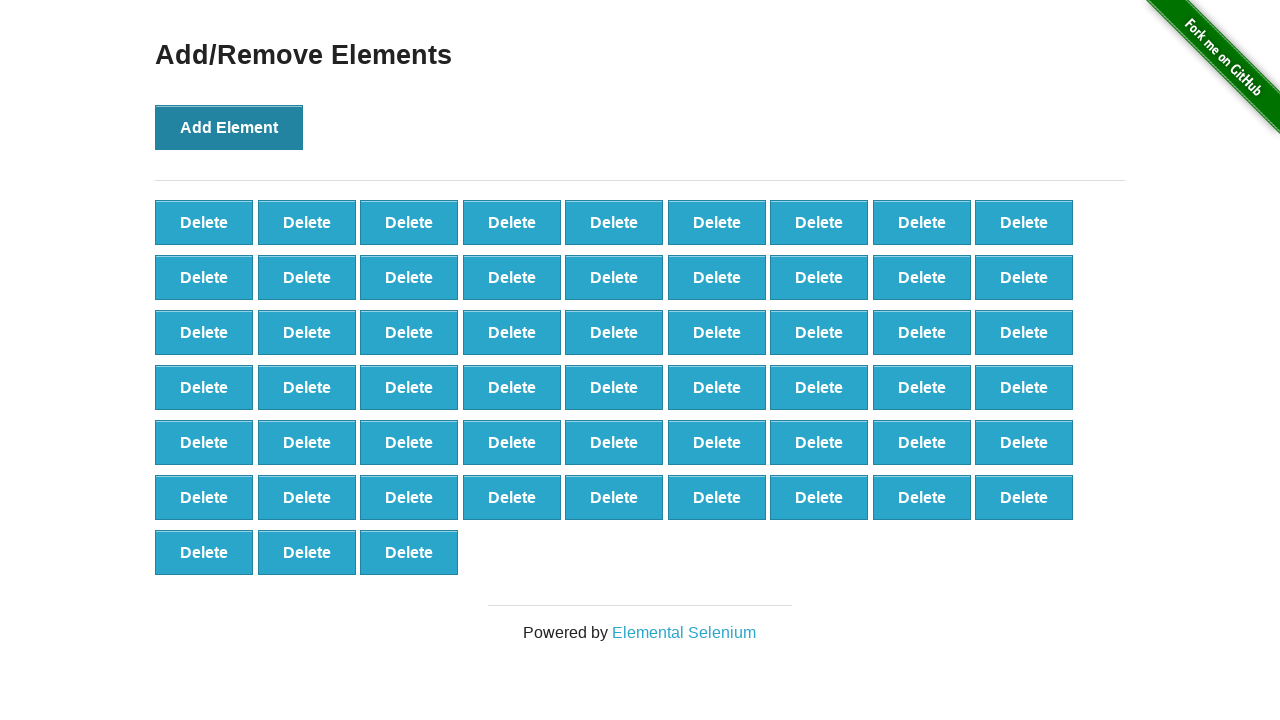

Clicked 'Add Element' button (iteration 58/100) at (229, 127) on text='Add Element'
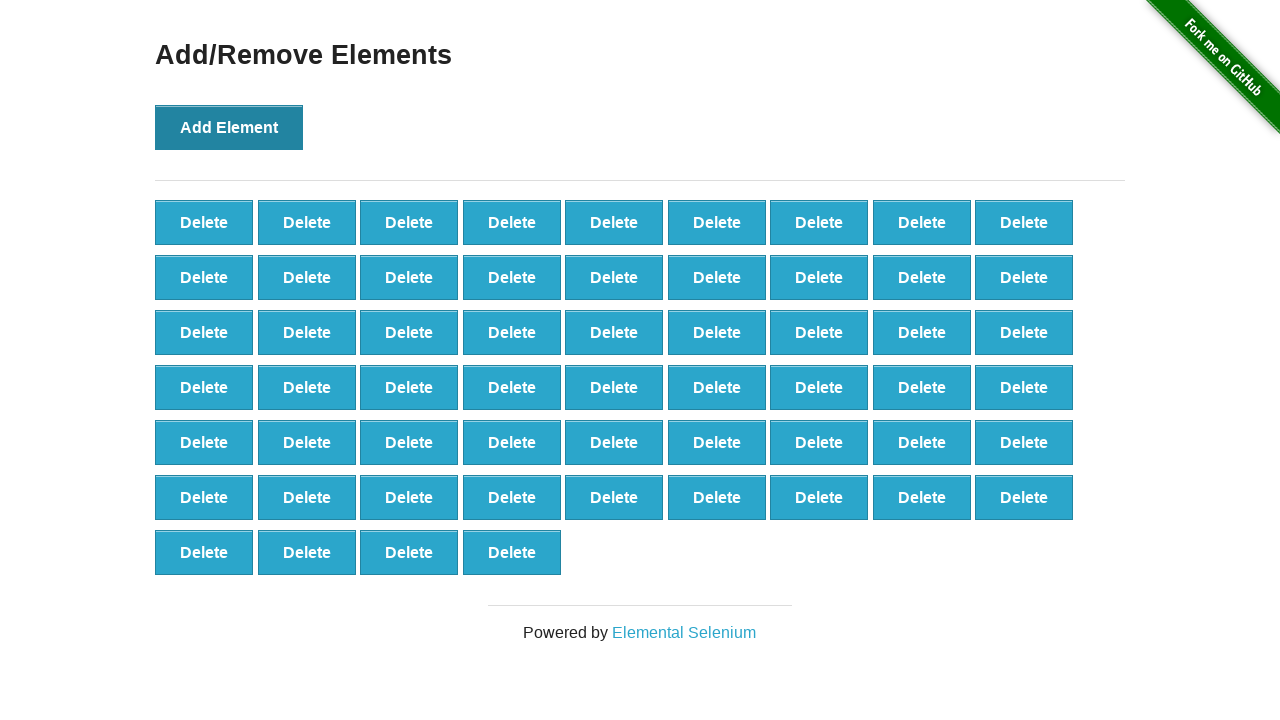

Clicked 'Add Element' button (iteration 59/100) at (229, 127) on text='Add Element'
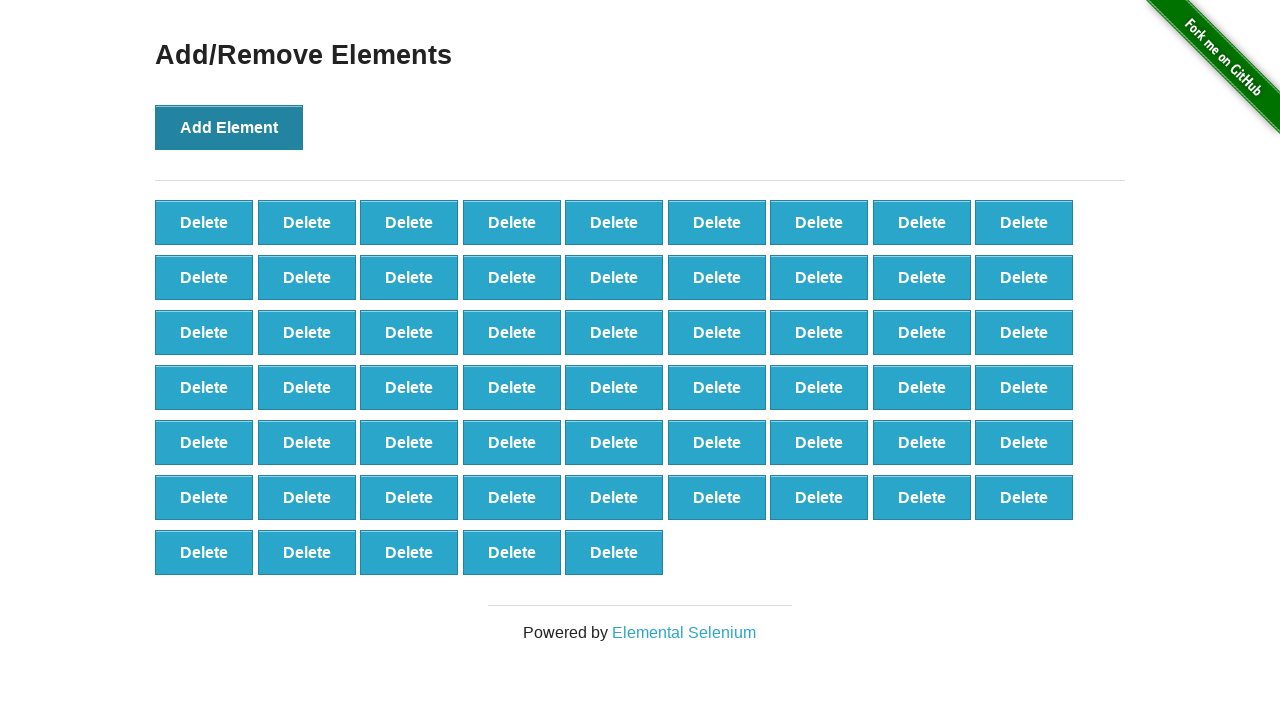

Clicked 'Add Element' button (iteration 60/100) at (229, 127) on text='Add Element'
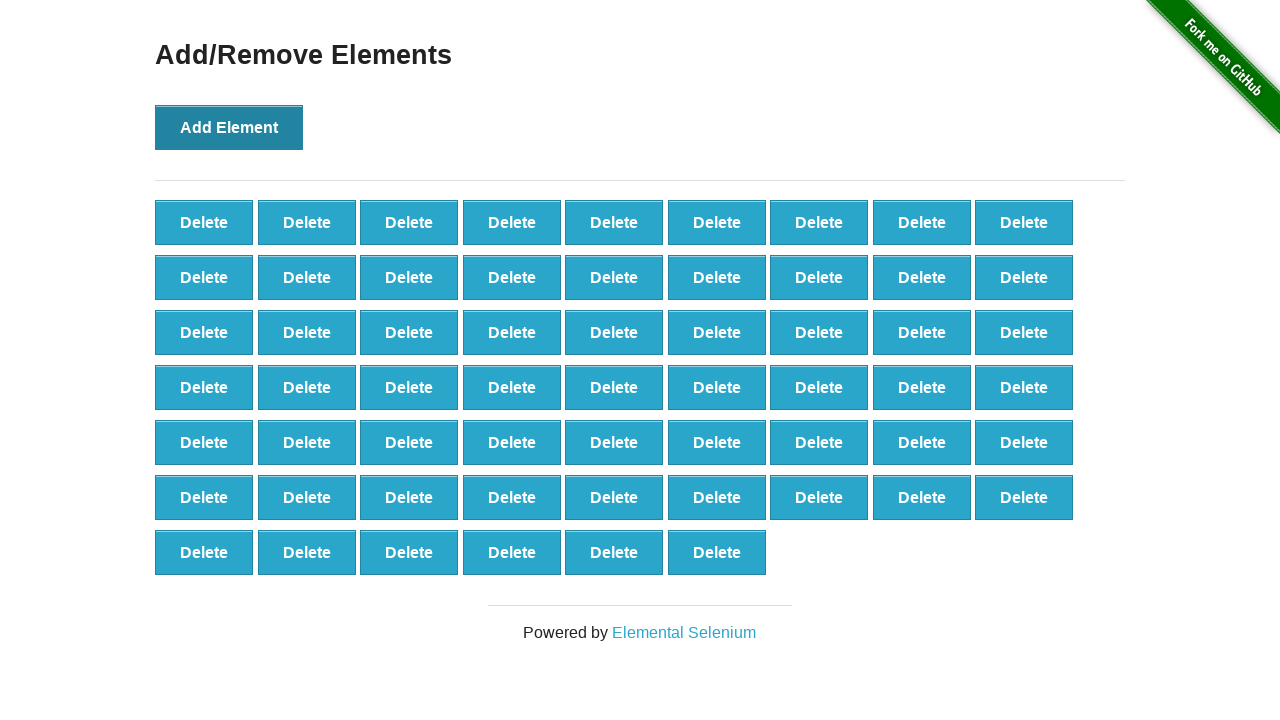

Clicked 'Add Element' button (iteration 61/100) at (229, 127) on text='Add Element'
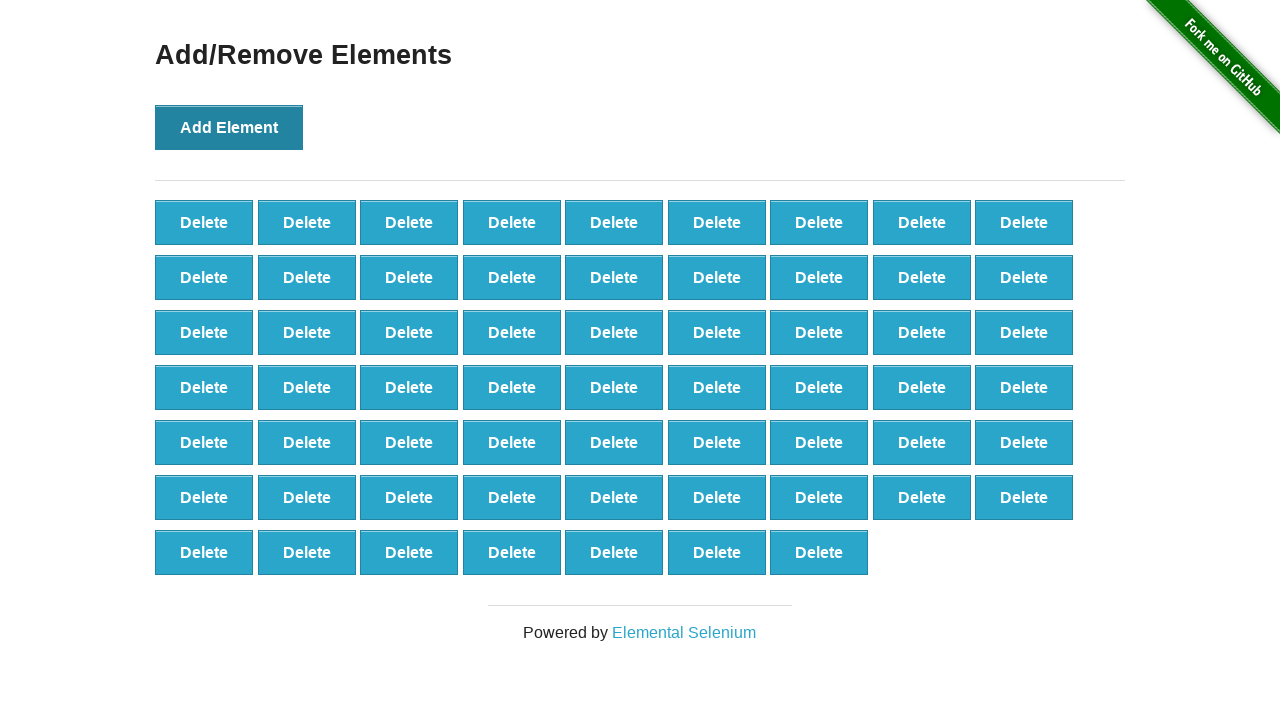

Clicked 'Add Element' button (iteration 62/100) at (229, 127) on text='Add Element'
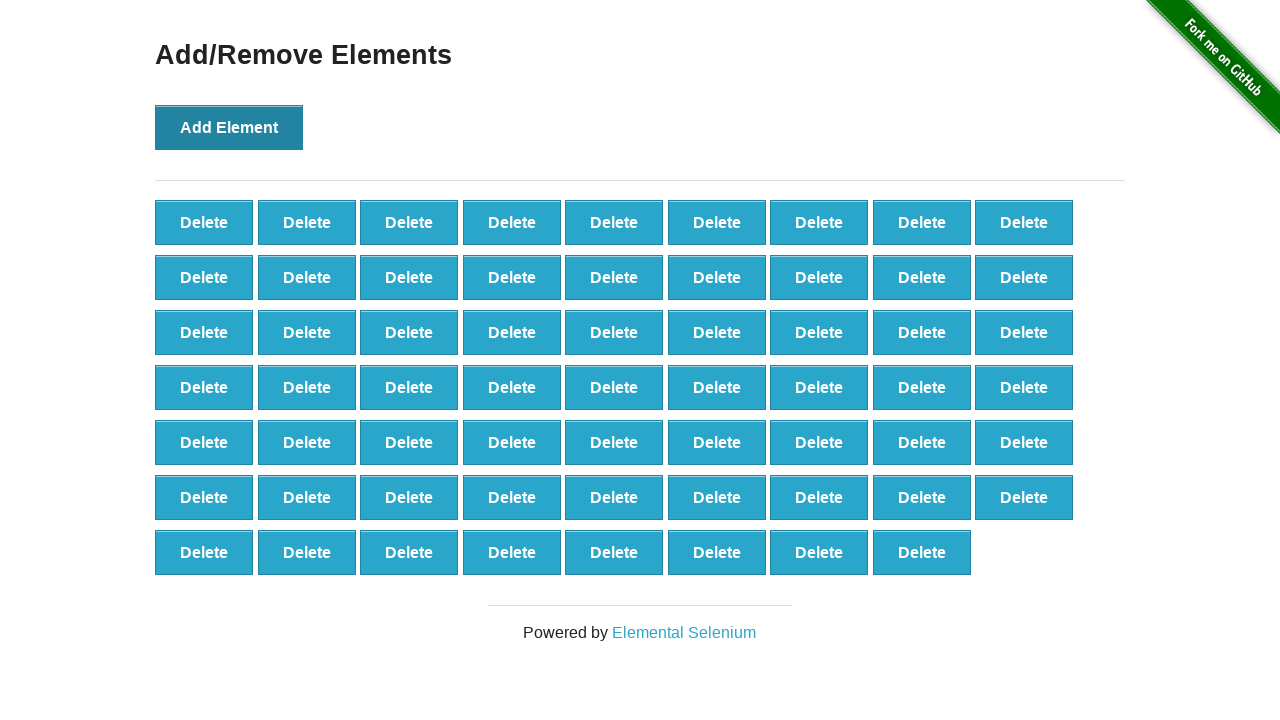

Clicked 'Add Element' button (iteration 63/100) at (229, 127) on text='Add Element'
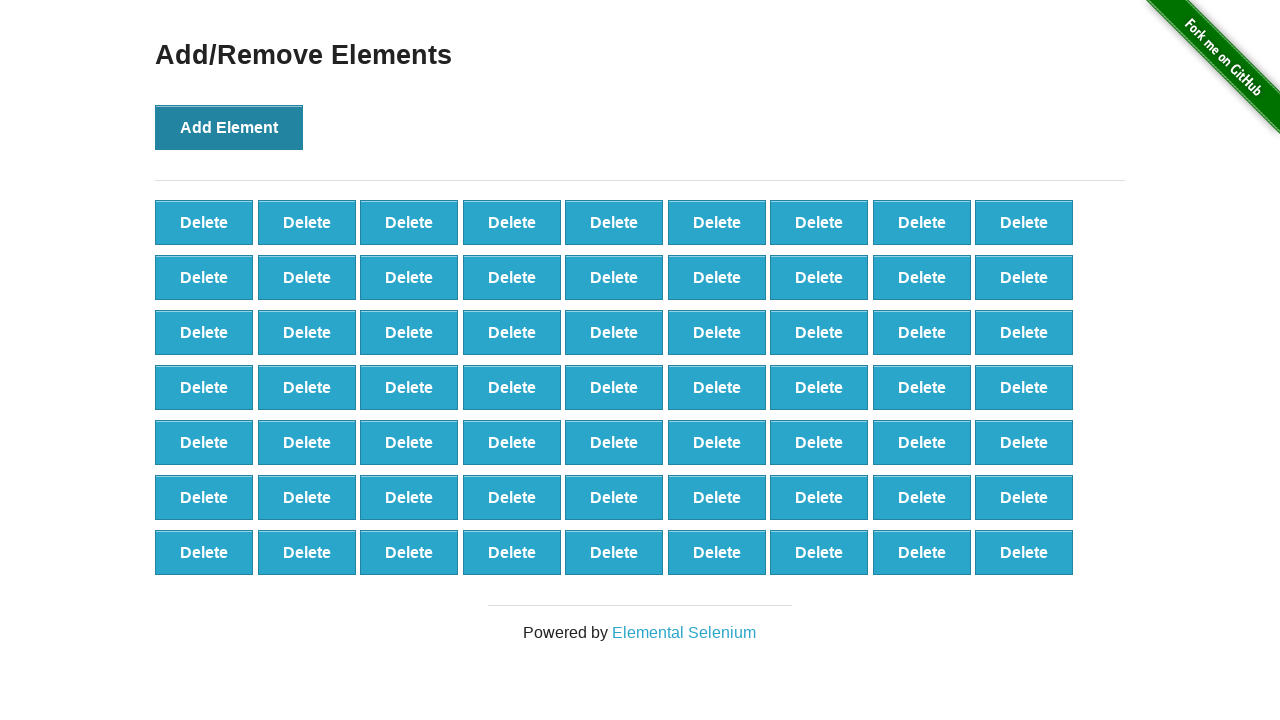

Clicked 'Add Element' button (iteration 64/100) at (229, 127) on text='Add Element'
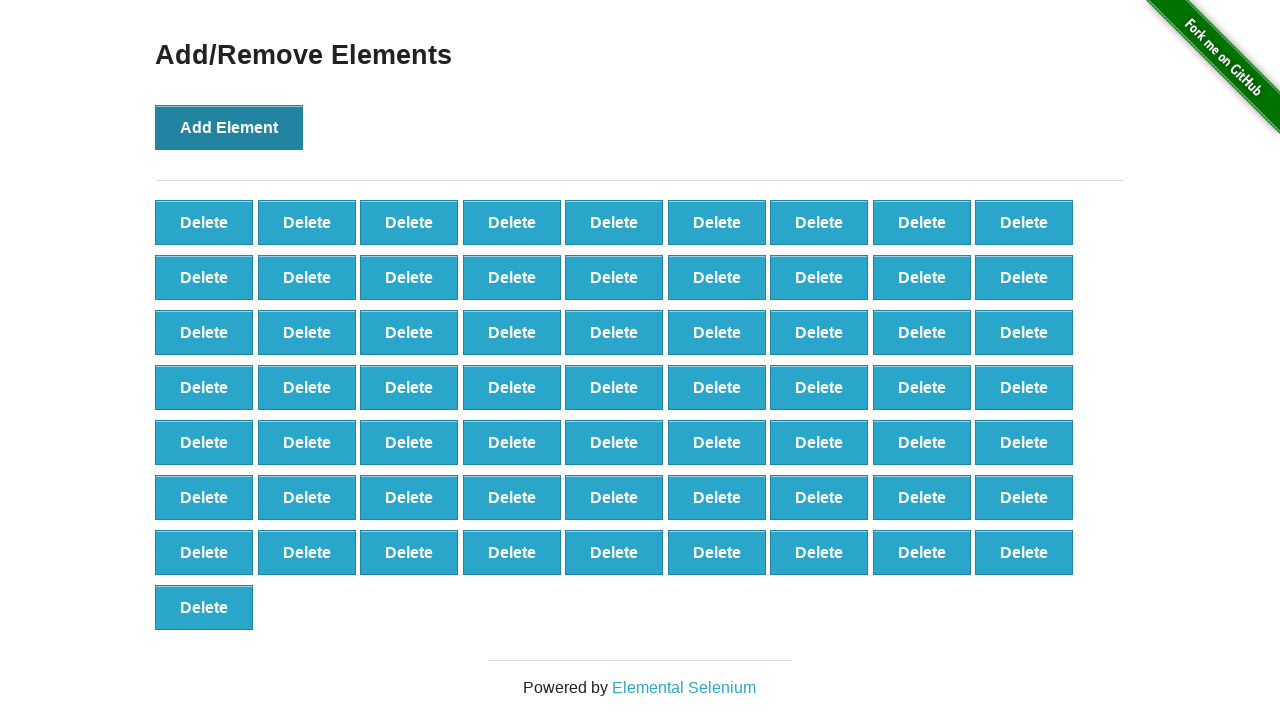

Clicked 'Add Element' button (iteration 65/100) at (229, 127) on text='Add Element'
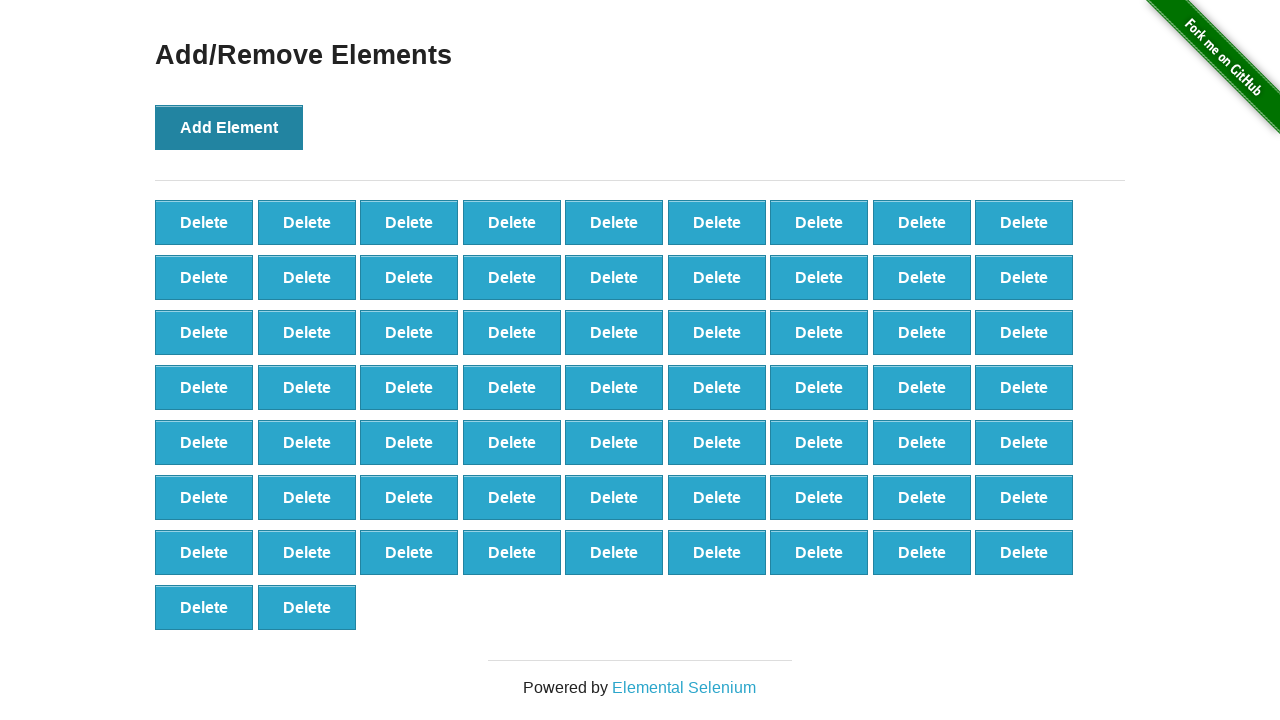

Clicked 'Add Element' button (iteration 66/100) at (229, 127) on text='Add Element'
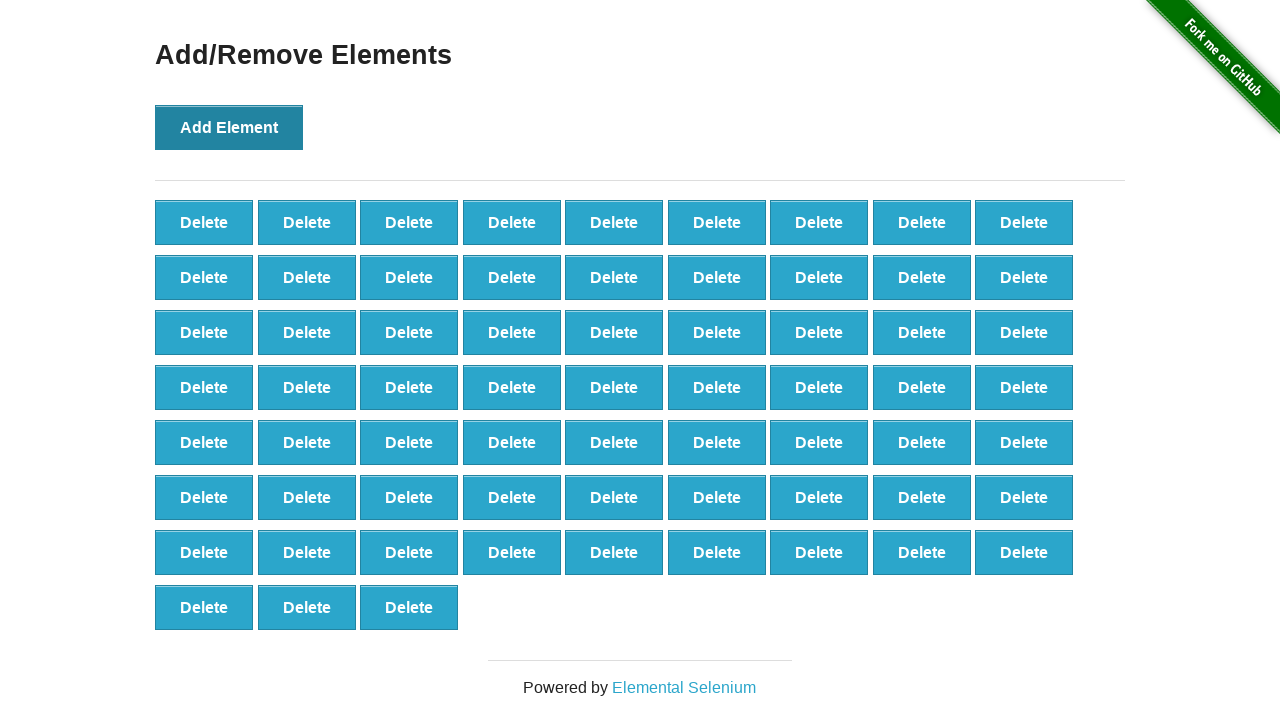

Clicked 'Add Element' button (iteration 67/100) at (229, 127) on text='Add Element'
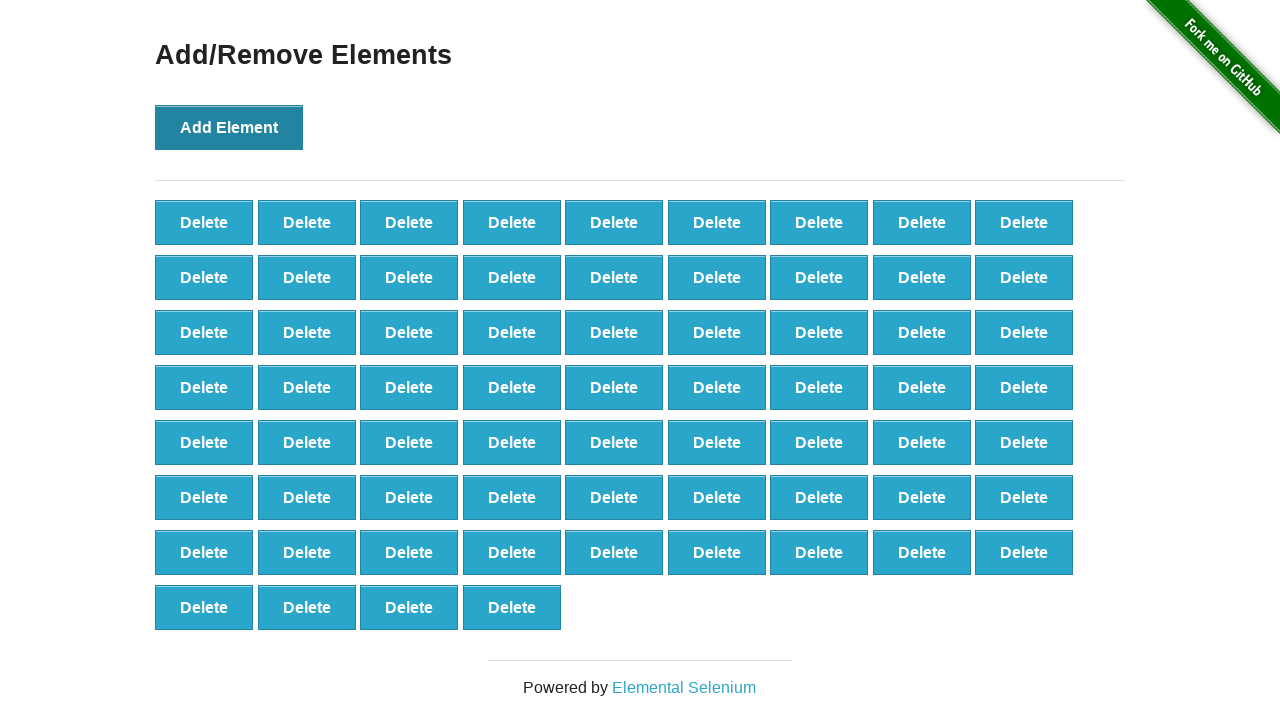

Clicked 'Add Element' button (iteration 68/100) at (229, 127) on text='Add Element'
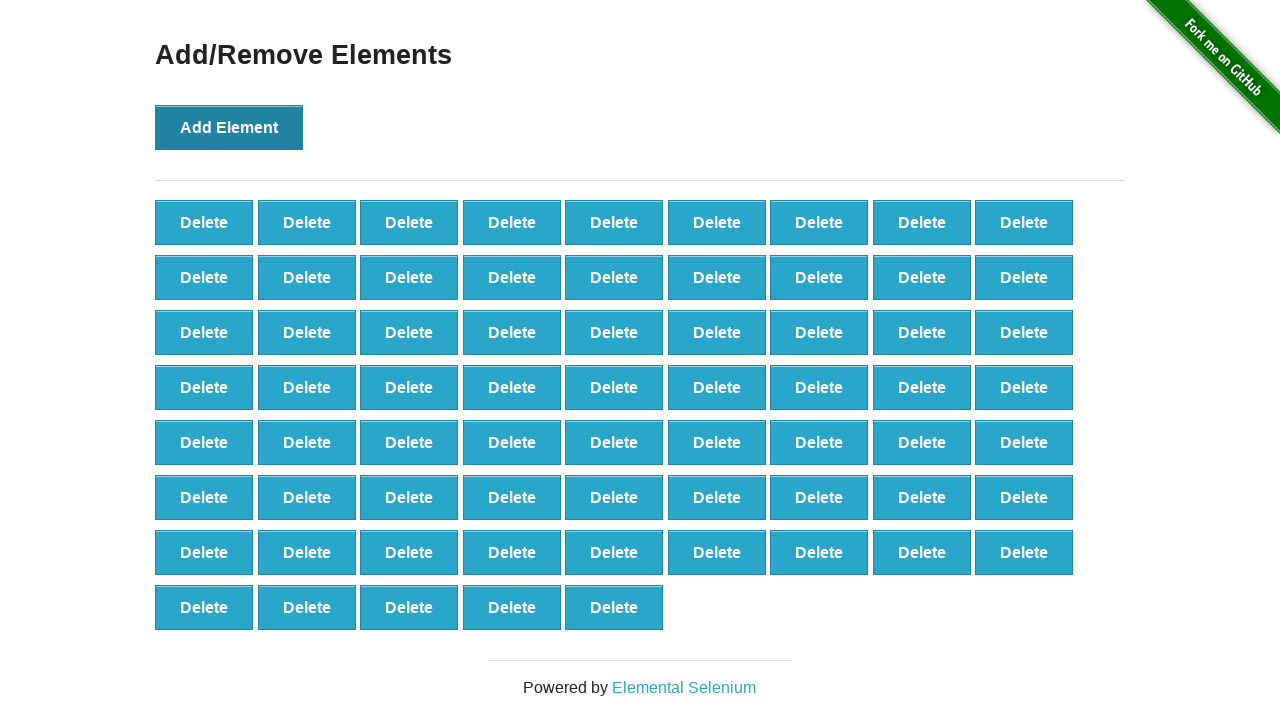

Clicked 'Add Element' button (iteration 69/100) at (229, 127) on text='Add Element'
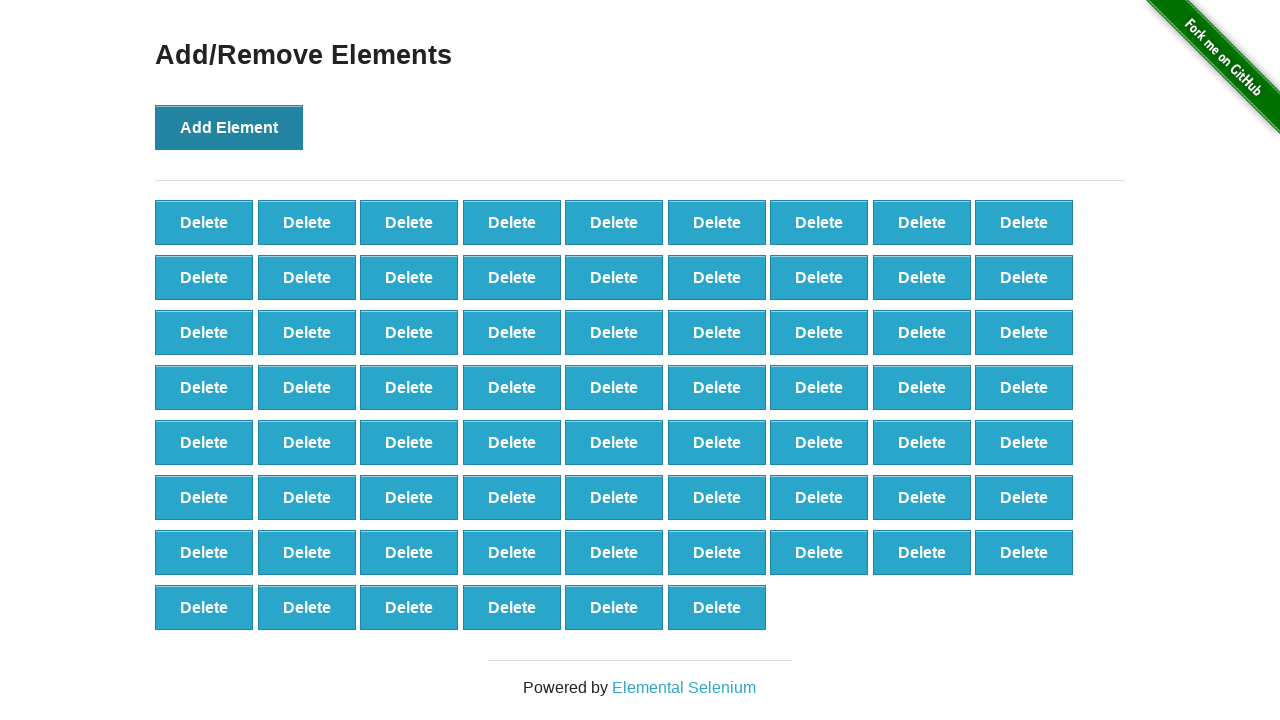

Clicked 'Add Element' button (iteration 70/100) at (229, 127) on text='Add Element'
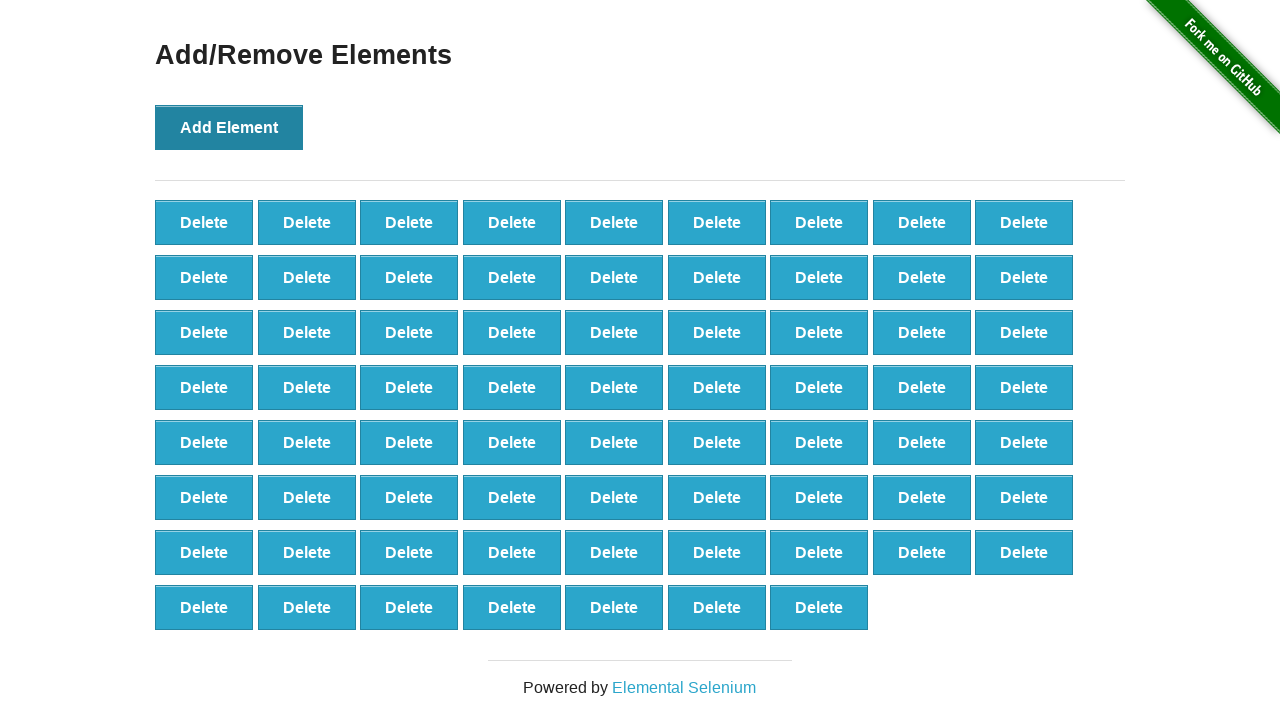

Clicked 'Add Element' button (iteration 71/100) at (229, 127) on text='Add Element'
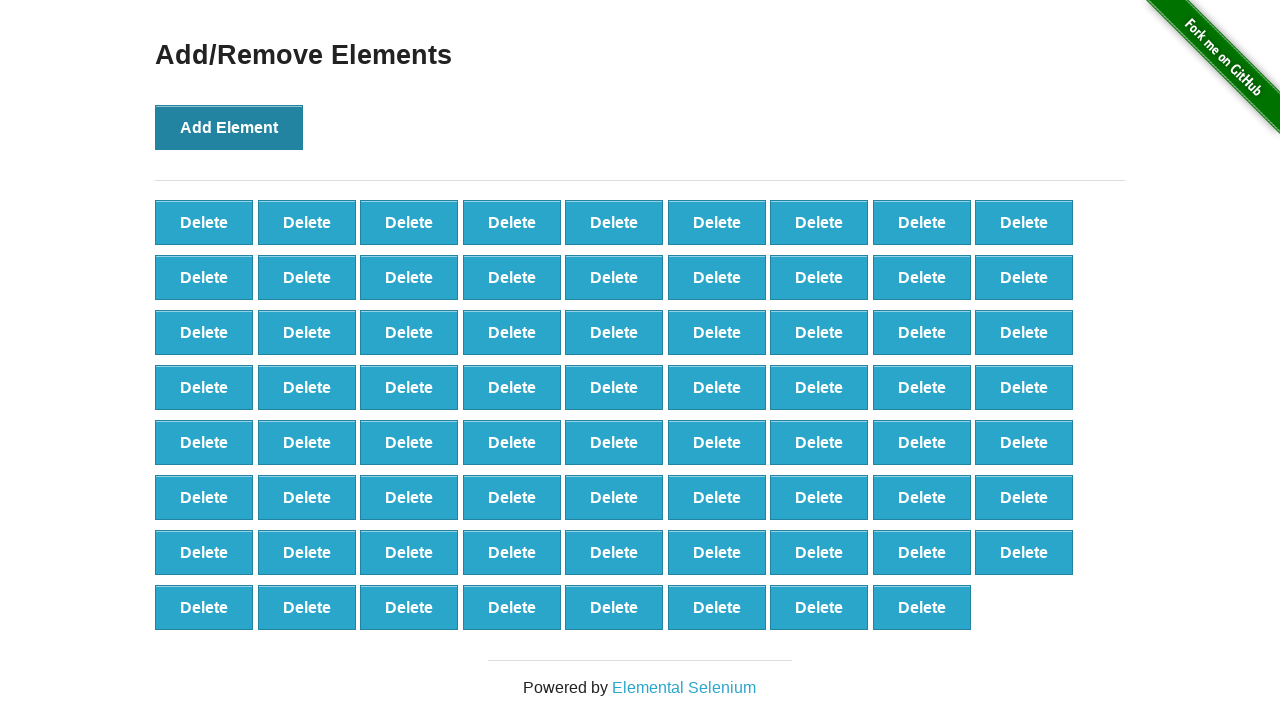

Clicked 'Add Element' button (iteration 72/100) at (229, 127) on text='Add Element'
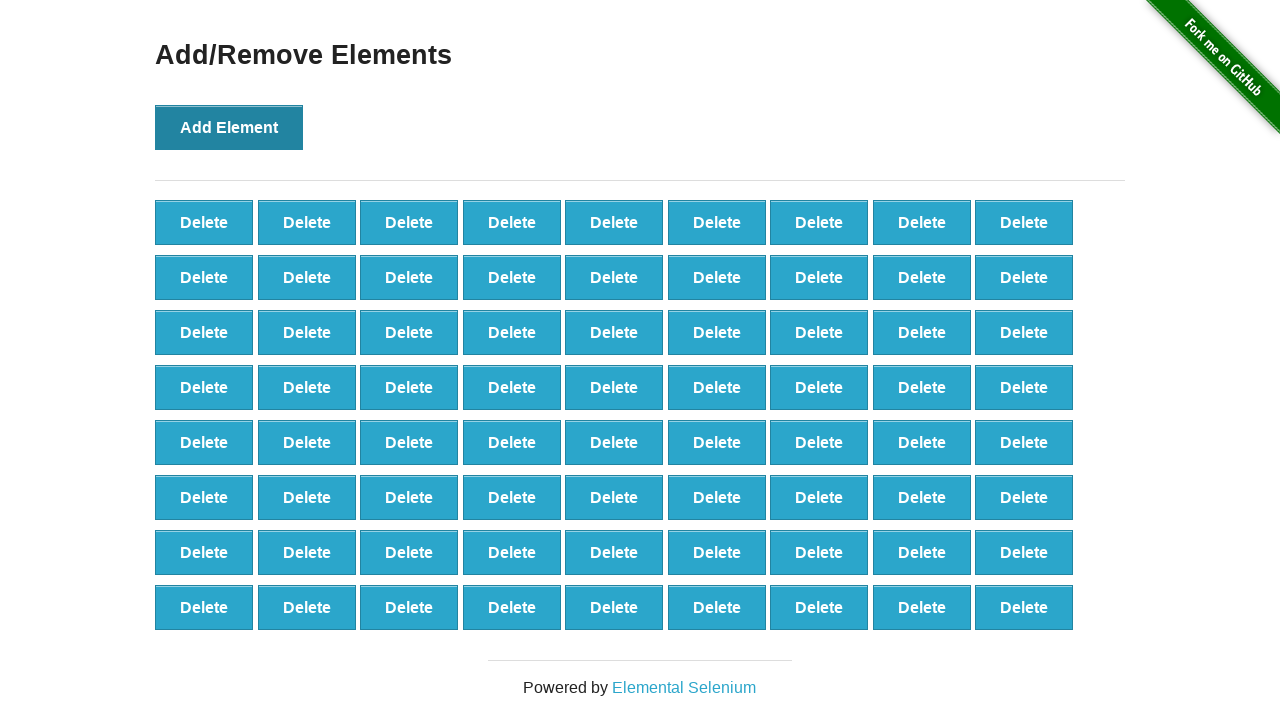

Clicked 'Add Element' button (iteration 73/100) at (229, 127) on text='Add Element'
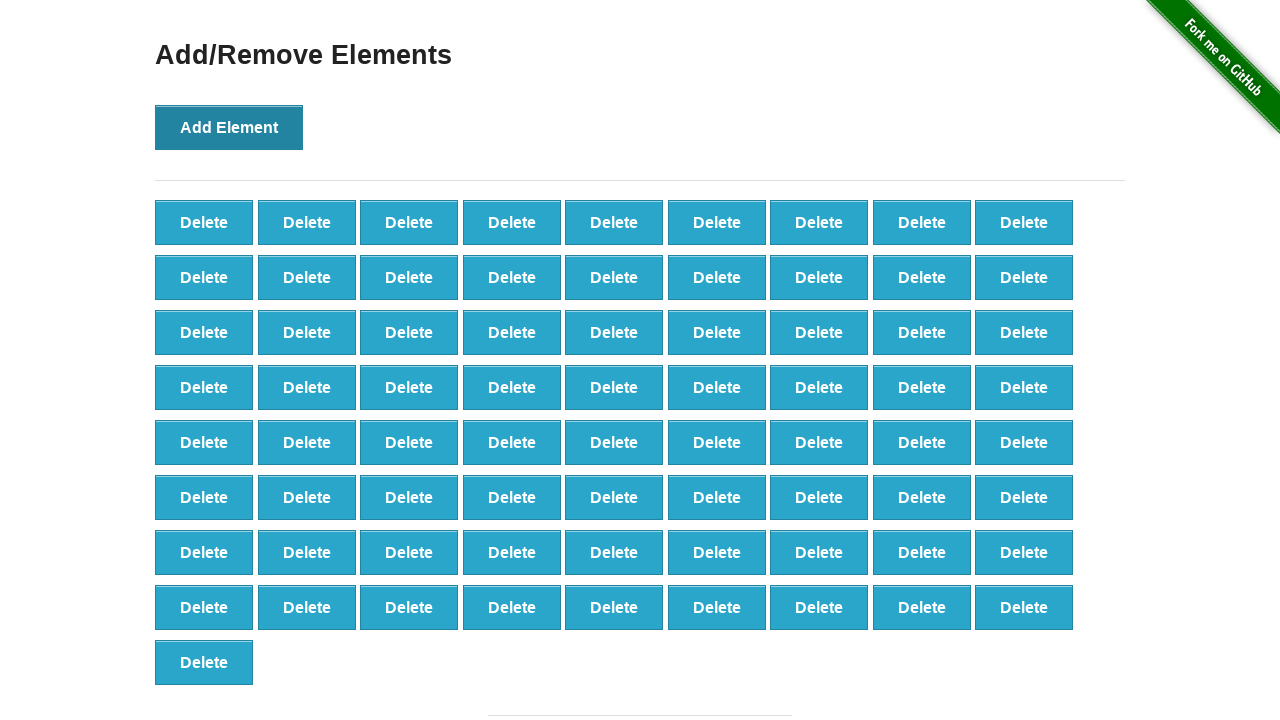

Clicked 'Add Element' button (iteration 74/100) at (229, 127) on text='Add Element'
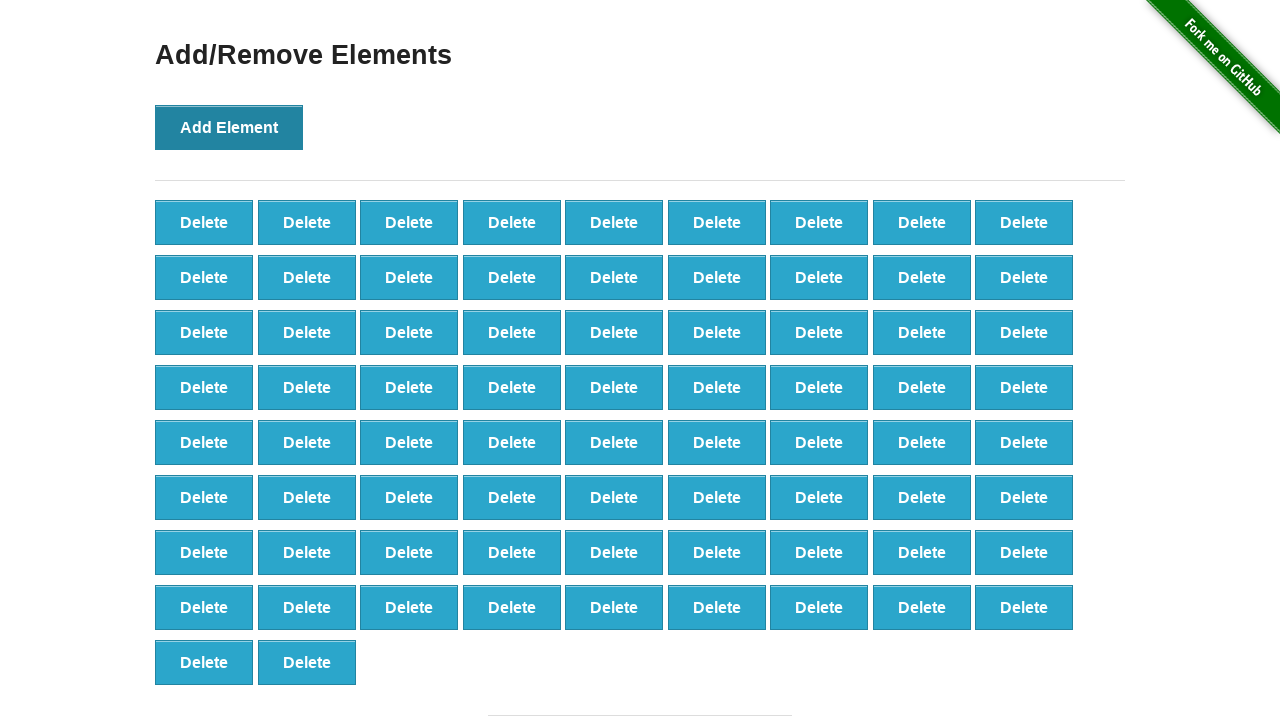

Clicked 'Add Element' button (iteration 75/100) at (229, 127) on text='Add Element'
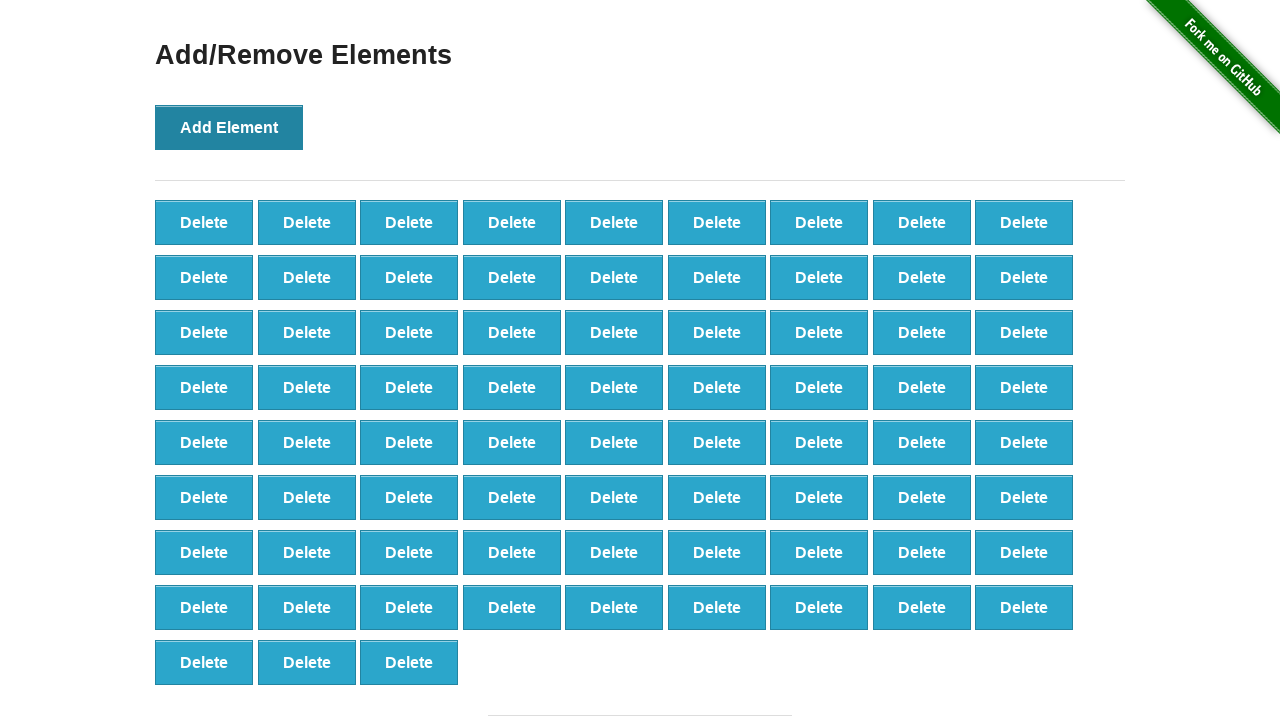

Clicked 'Add Element' button (iteration 76/100) at (229, 127) on text='Add Element'
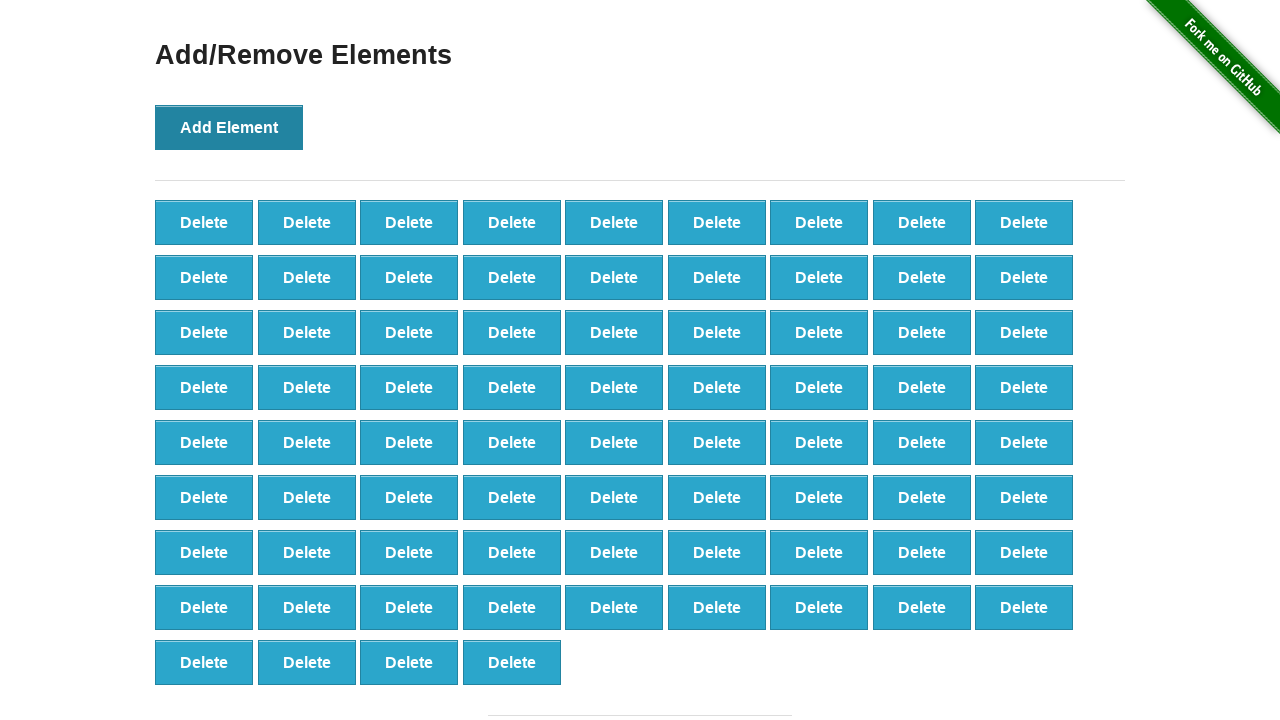

Clicked 'Add Element' button (iteration 77/100) at (229, 127) on text='Add Element'
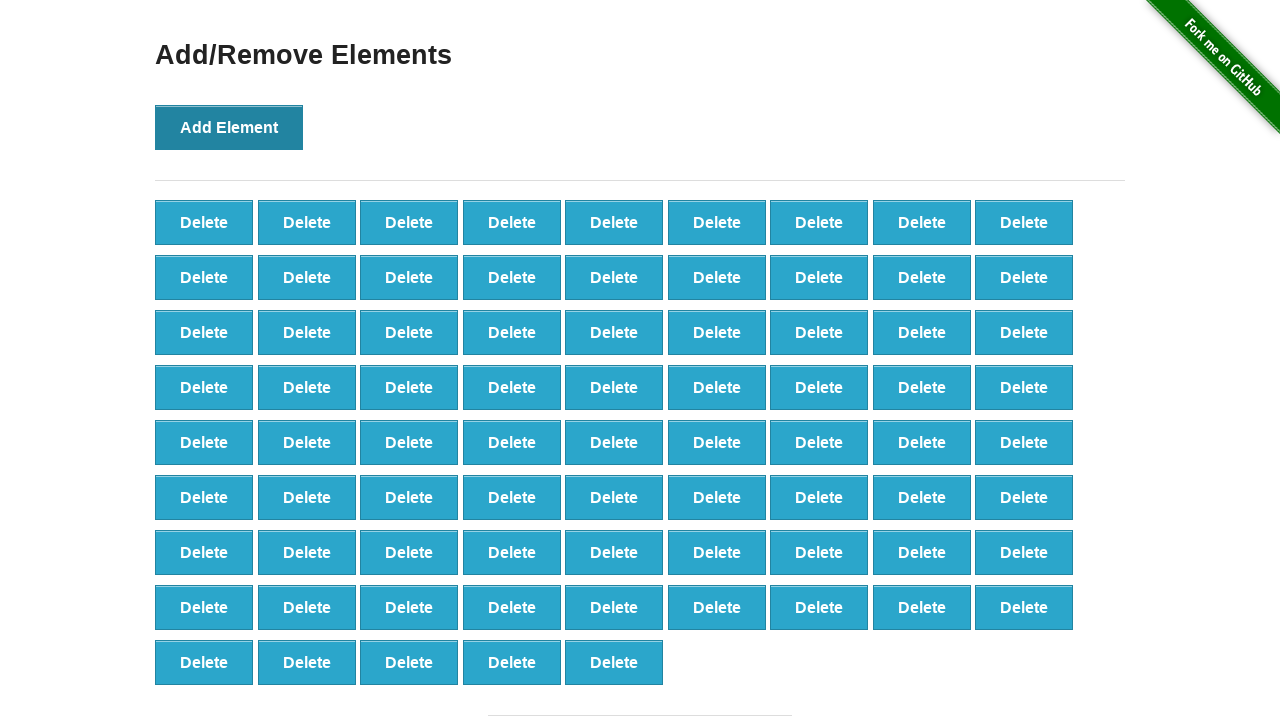

Clicked 'Add Element' button (iteration 78/100) at (229, 127) on text='Add Element'
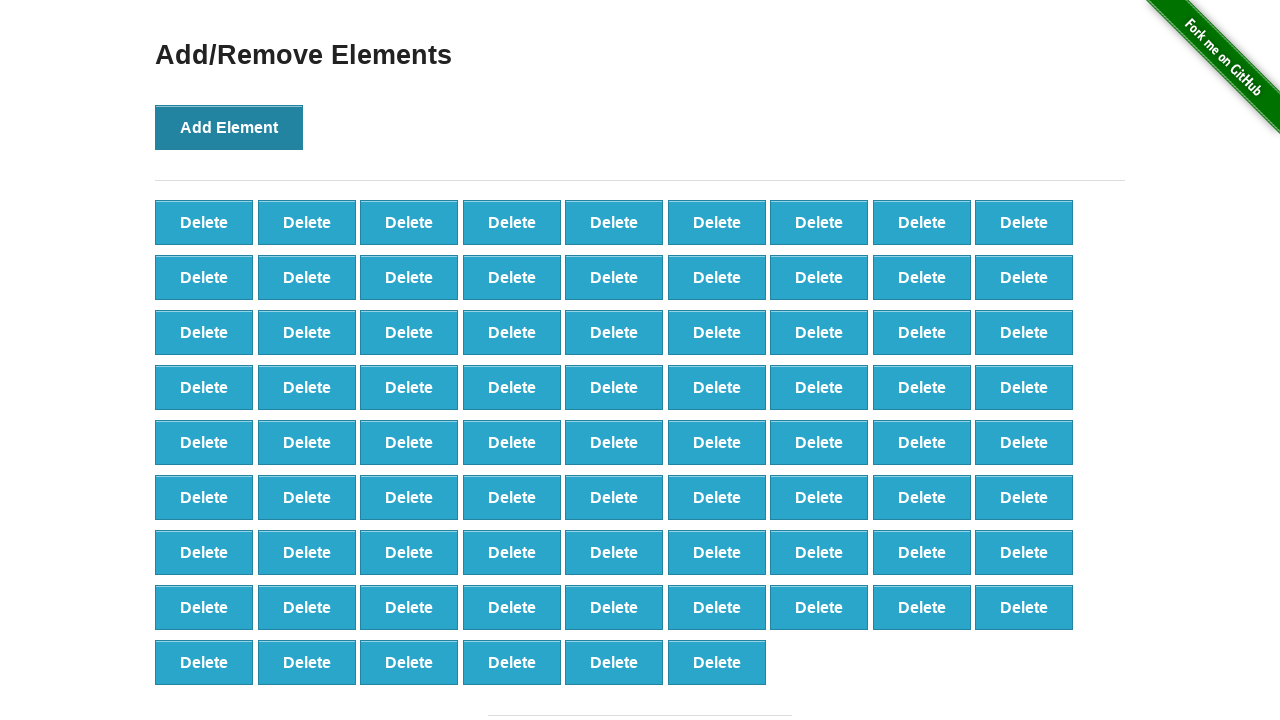

Clicked 'Add Element' button (iteration 79/100) at (229, 127) on text='Add Element'
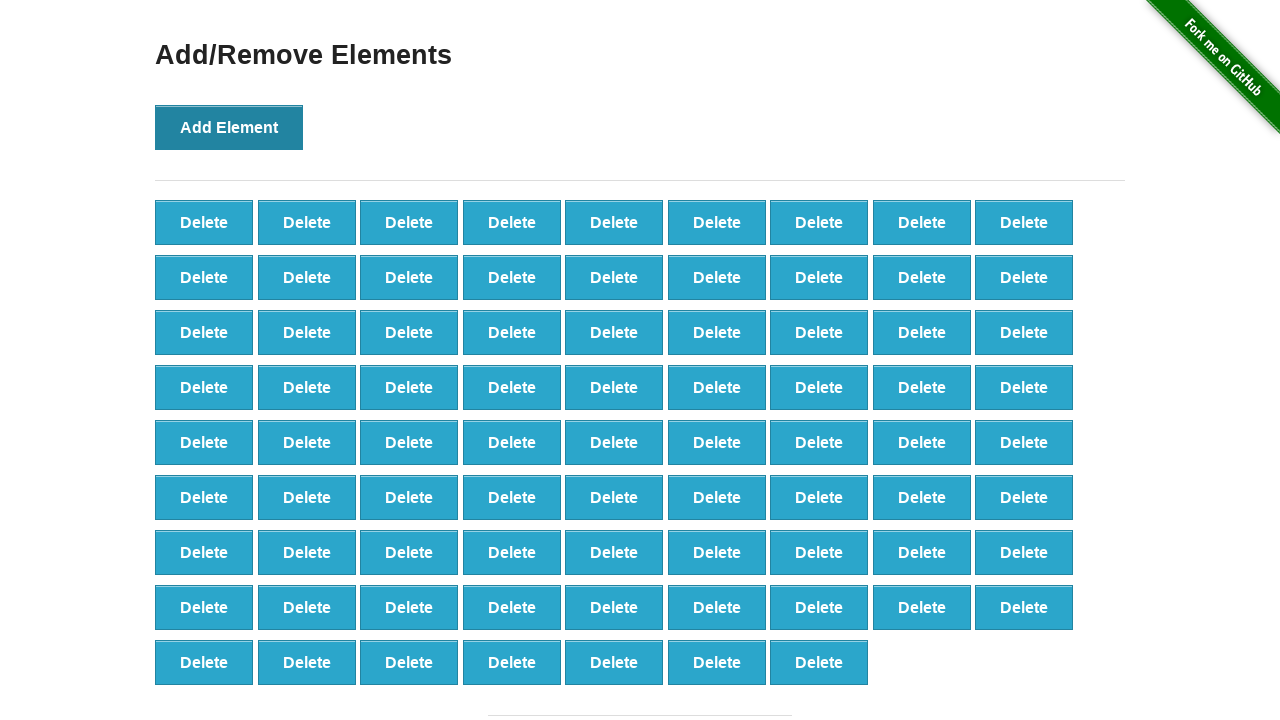

Clicked 'Add Element' button (iteration 80/100) at (229, 127) on text='Add Element'
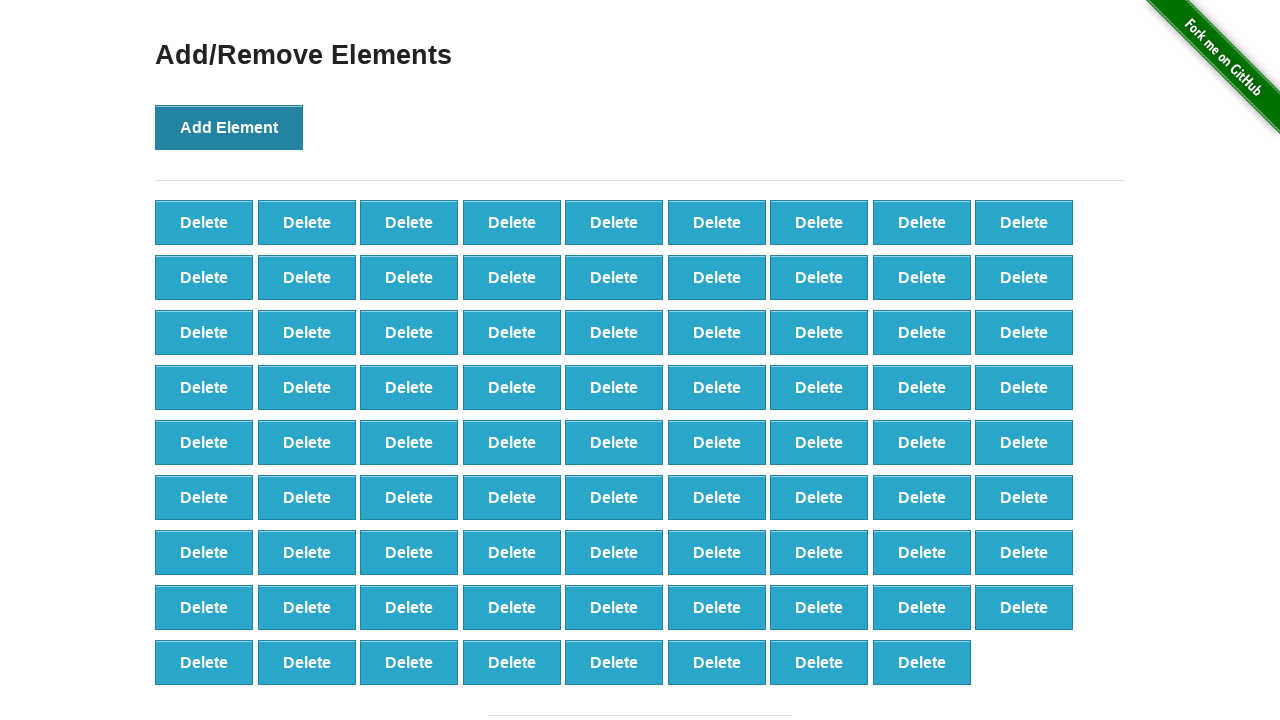

Clicked 'Add Element' button (iteration 81/100) at (229, 127) on text='Add Element'
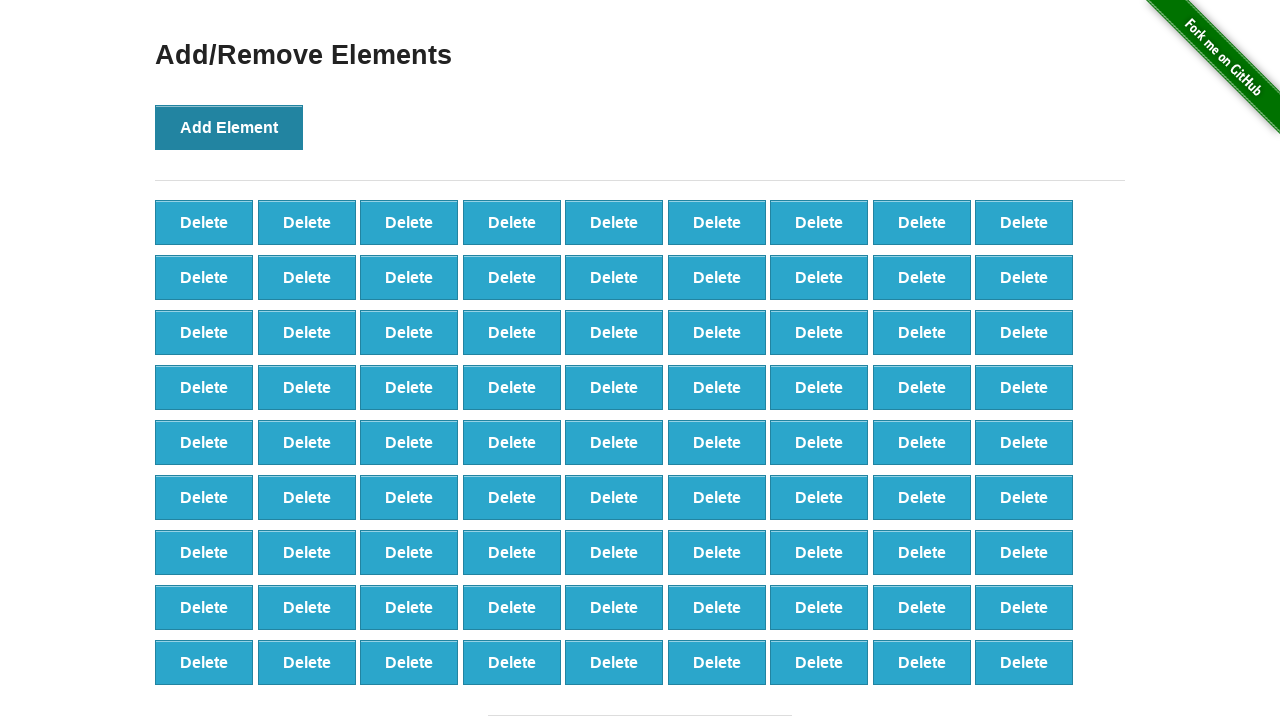

Clicked 'Add Element' button (iteration 82/100) at (229, 127) on text='Add Element'
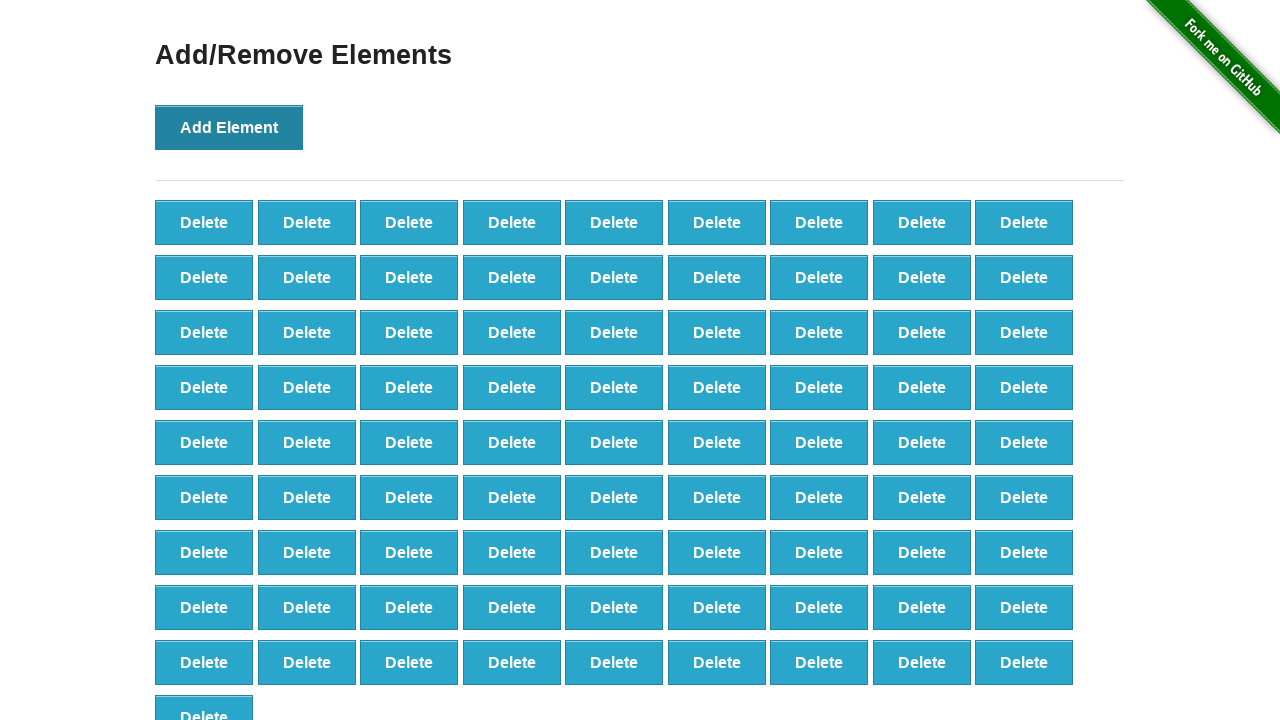

Clicked 'Add Element' button (iteration 83/100) at (229, 127) on text='Add Element'
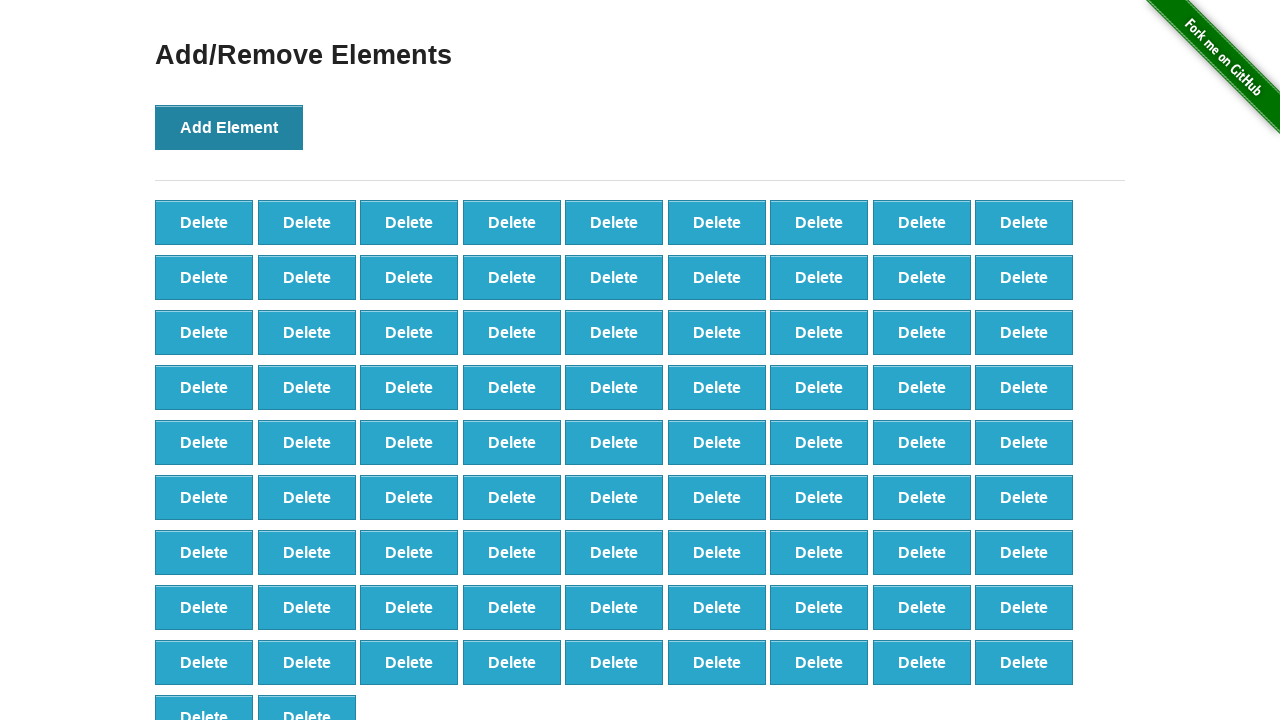

Clicked 'Add Element' button (iteration 84/100) at (229, 127) on text='Add Element'
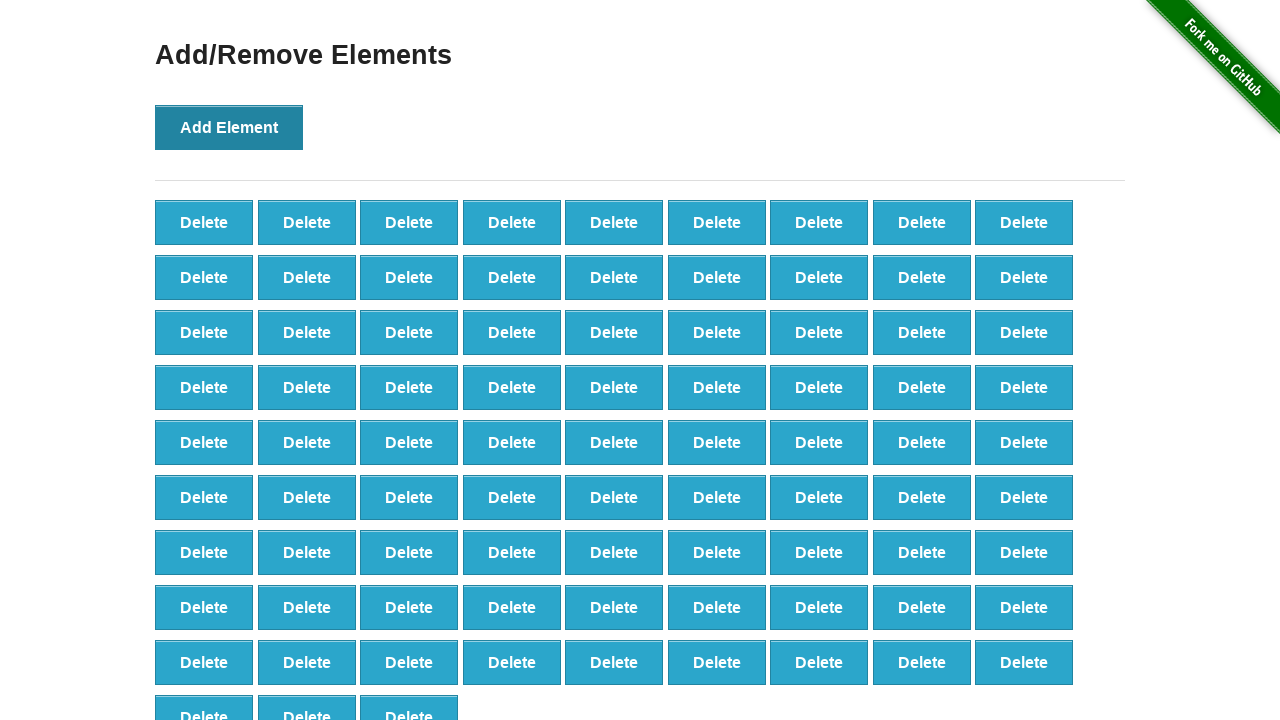

Clicked 'Add Element' button (iteration 85/100) at (229, 127) on text='Add Element'
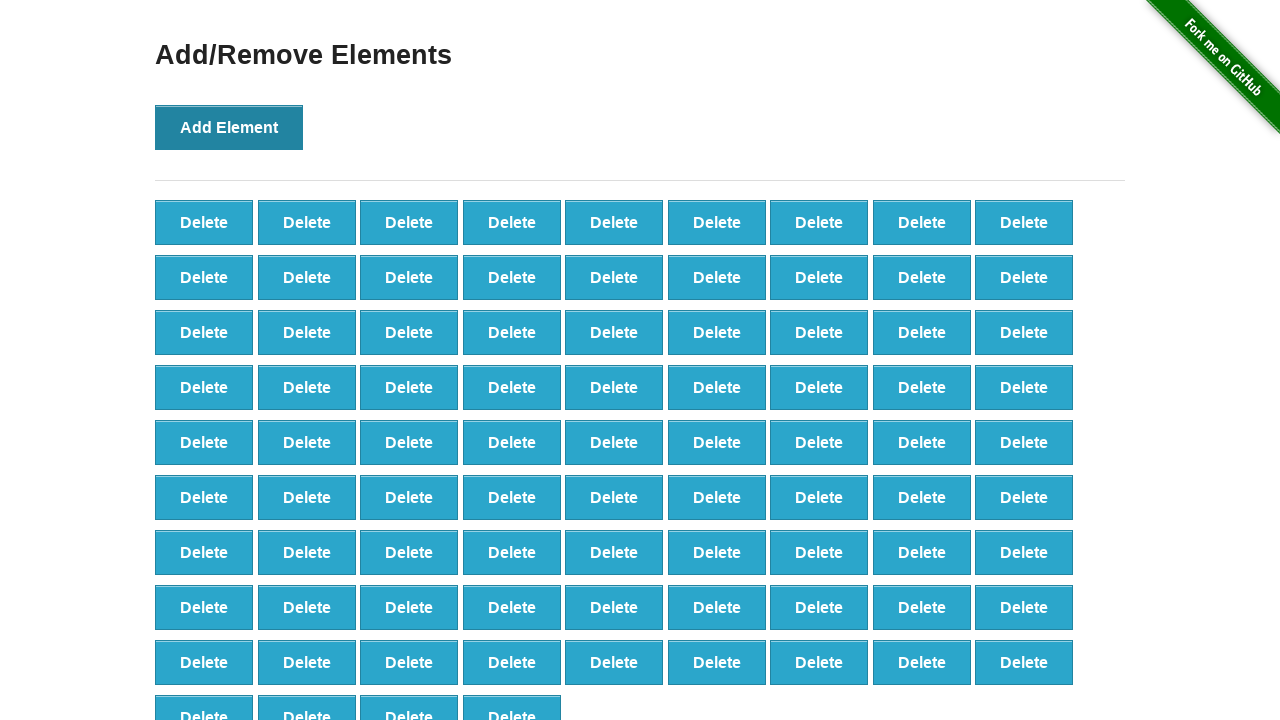

Clicked 'Add Element' button (iteration 86/100) at (229, 127) on text='Add Element'
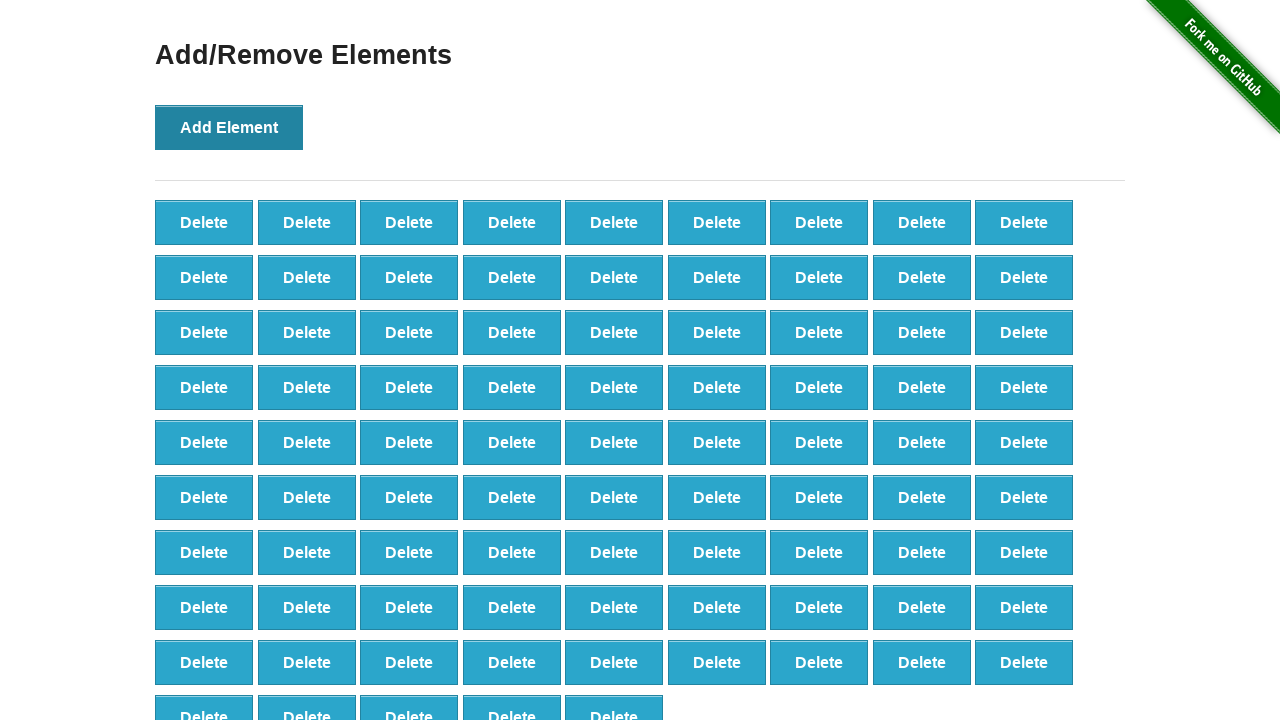

Clicked 'Add Element' button (iteration 87/100) at (229, 127) on text='Add Element'
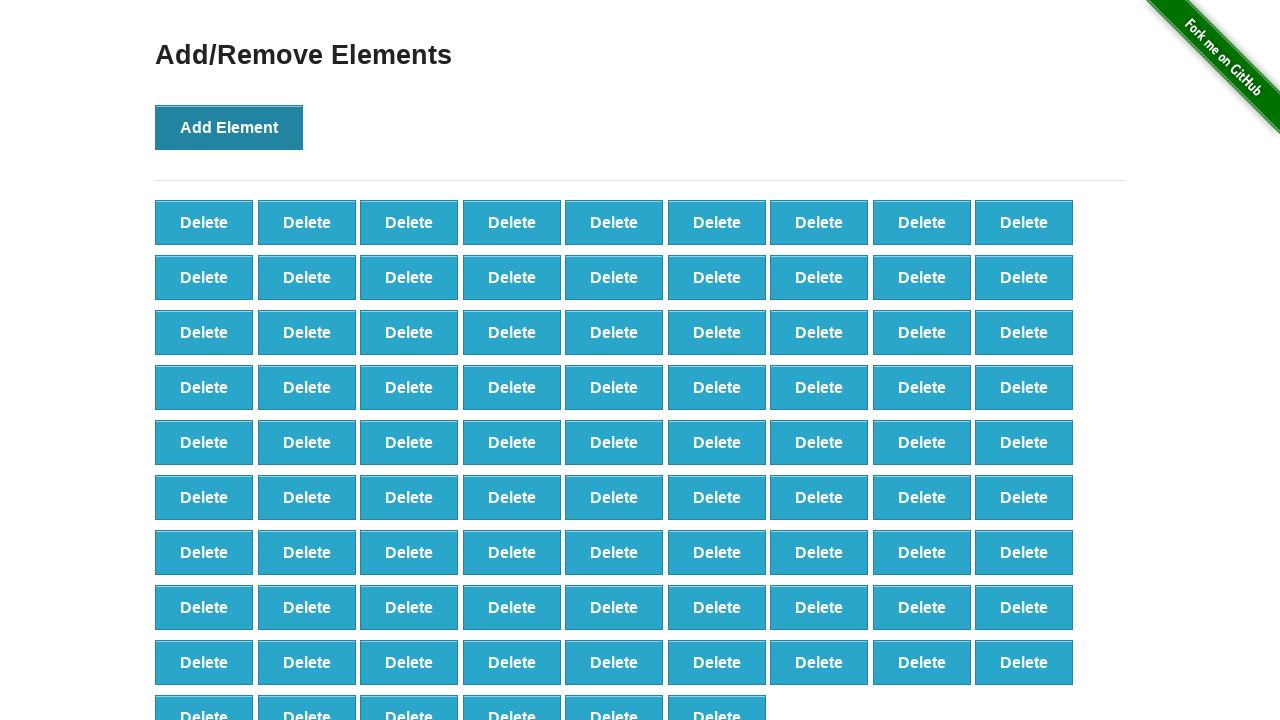

Clicked 'Add Element' button (iteration 88/100) at (229, 127) on text='Add Element'
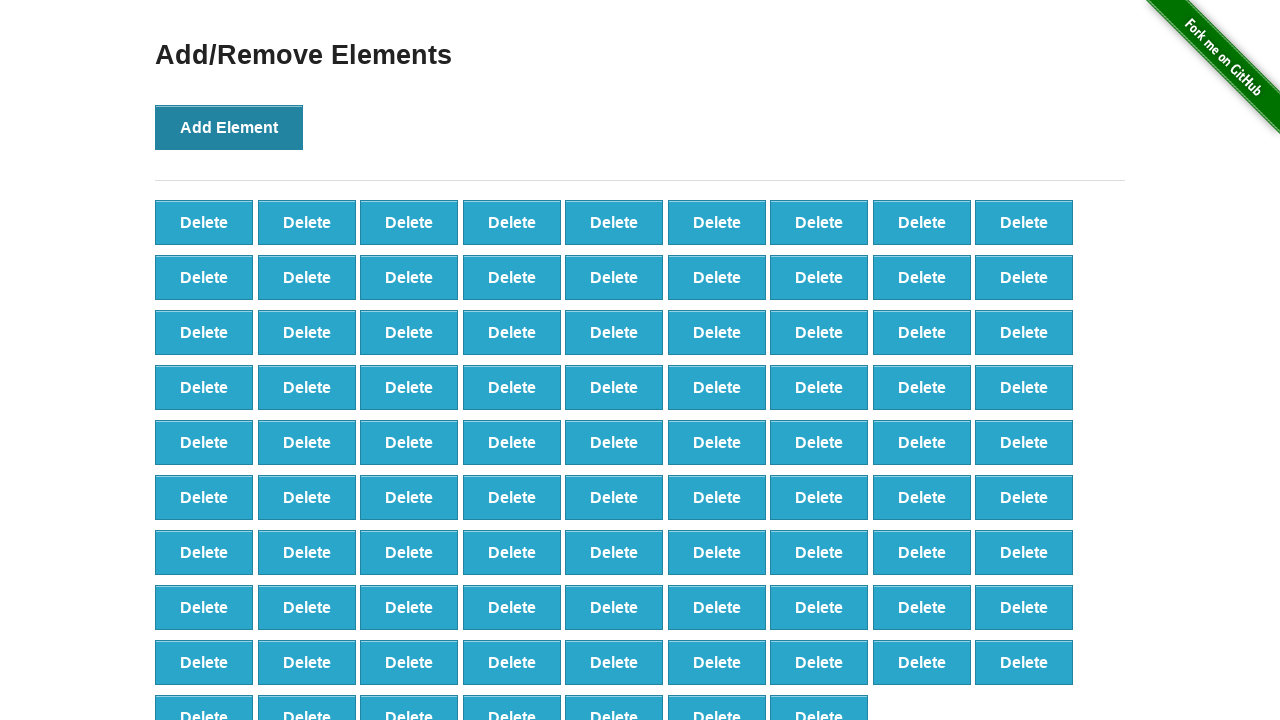

Clicked 'Add Element' button (iteration 89/100) at (229, 127) on text='Add Element'
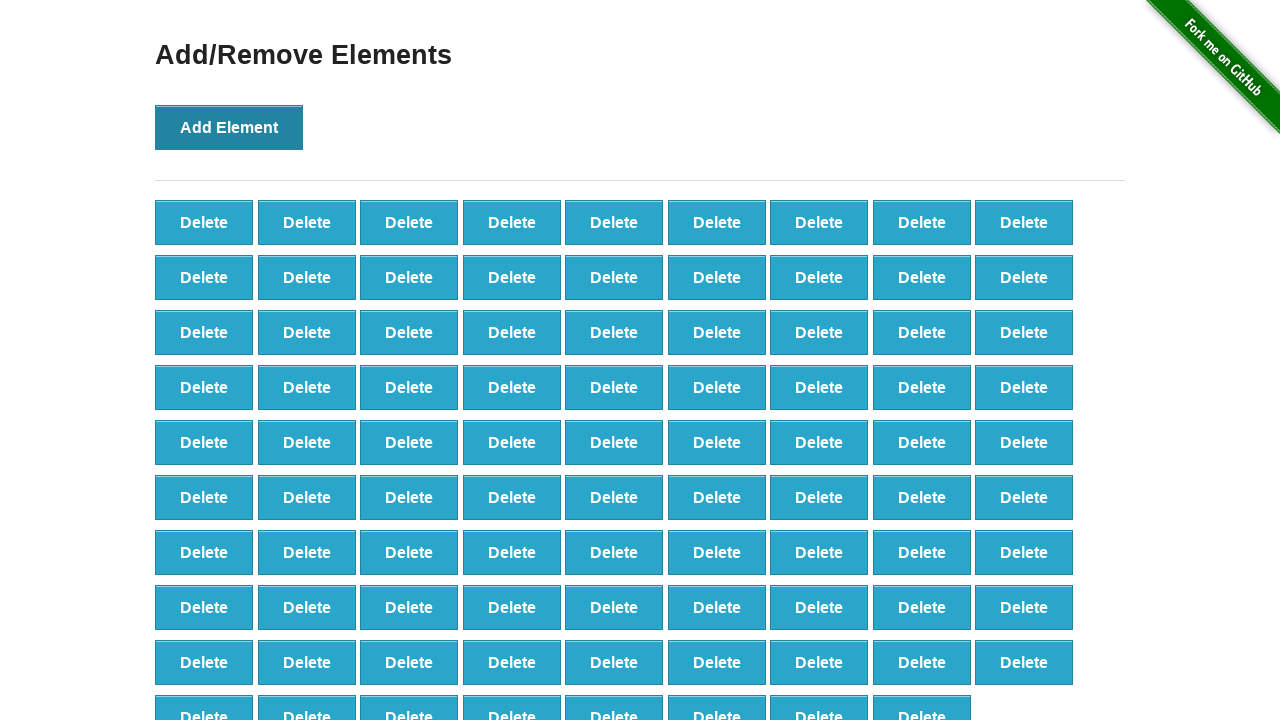

Clicked 'Add Element' button (iteration 90/100) at (229, 127) on text='Add Element'
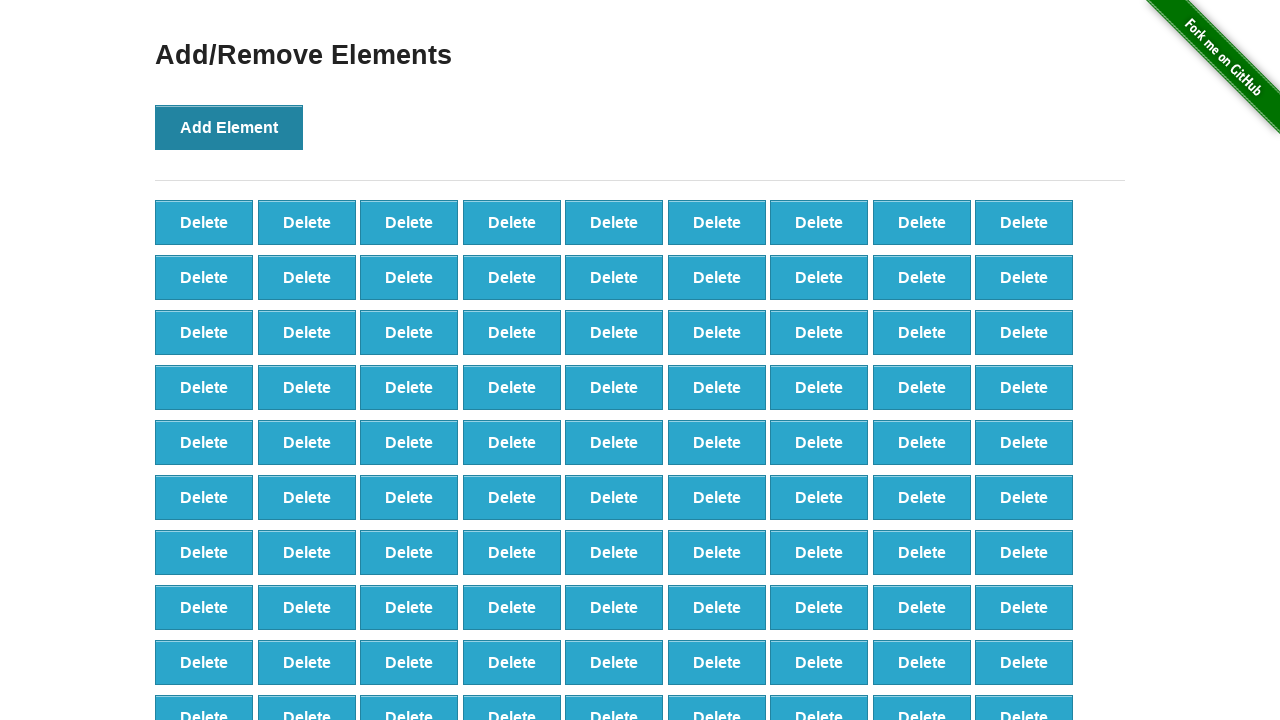

Clicked 'Add Element' button (iteration 91/100) at (229, 127) on text='Add Element'
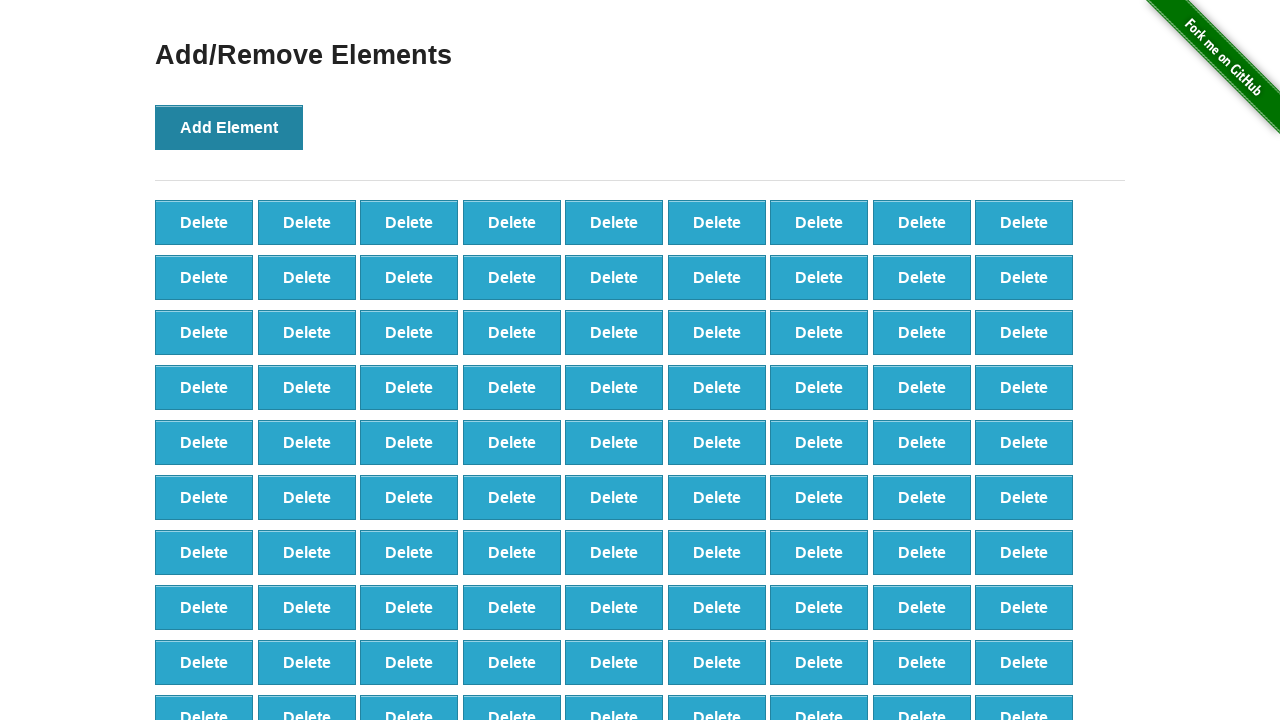

Clicked 'Add Element' button (iteration 92/100) at (229, 127) on text='Add Element'
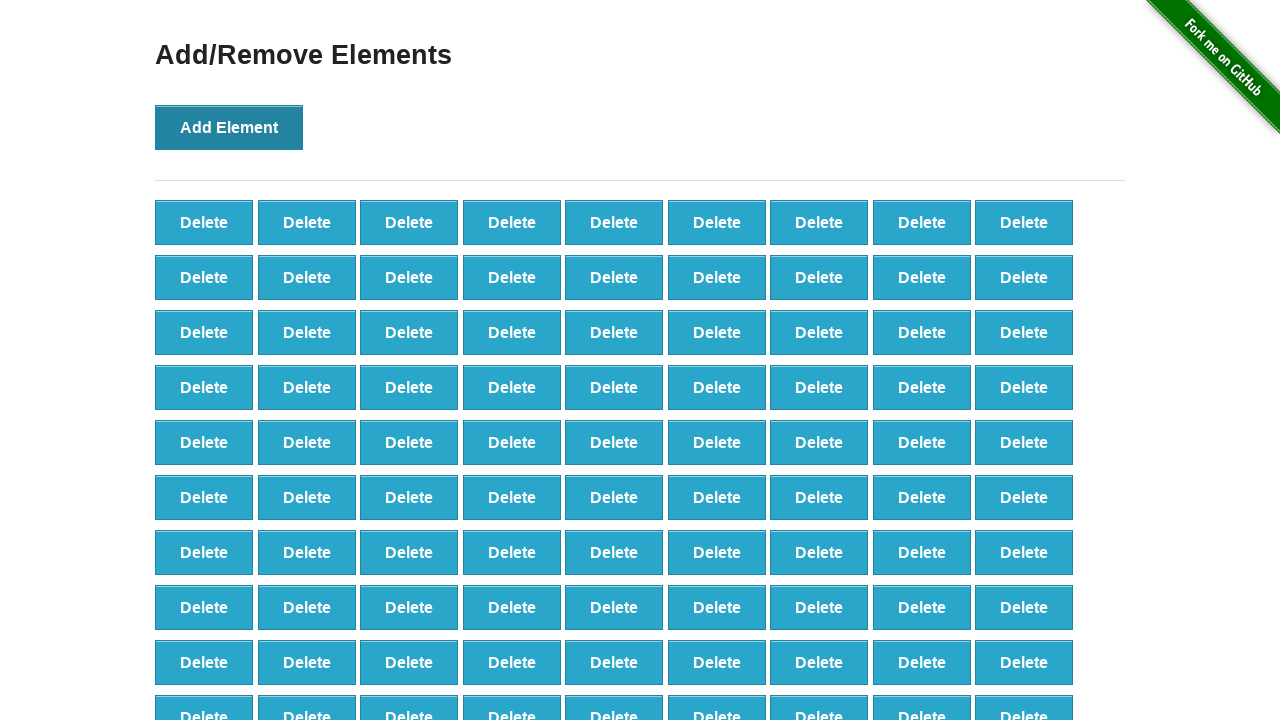

Clicked 'Add Element' button (iteration 93/100) at (229, 127) on text='Add Element'
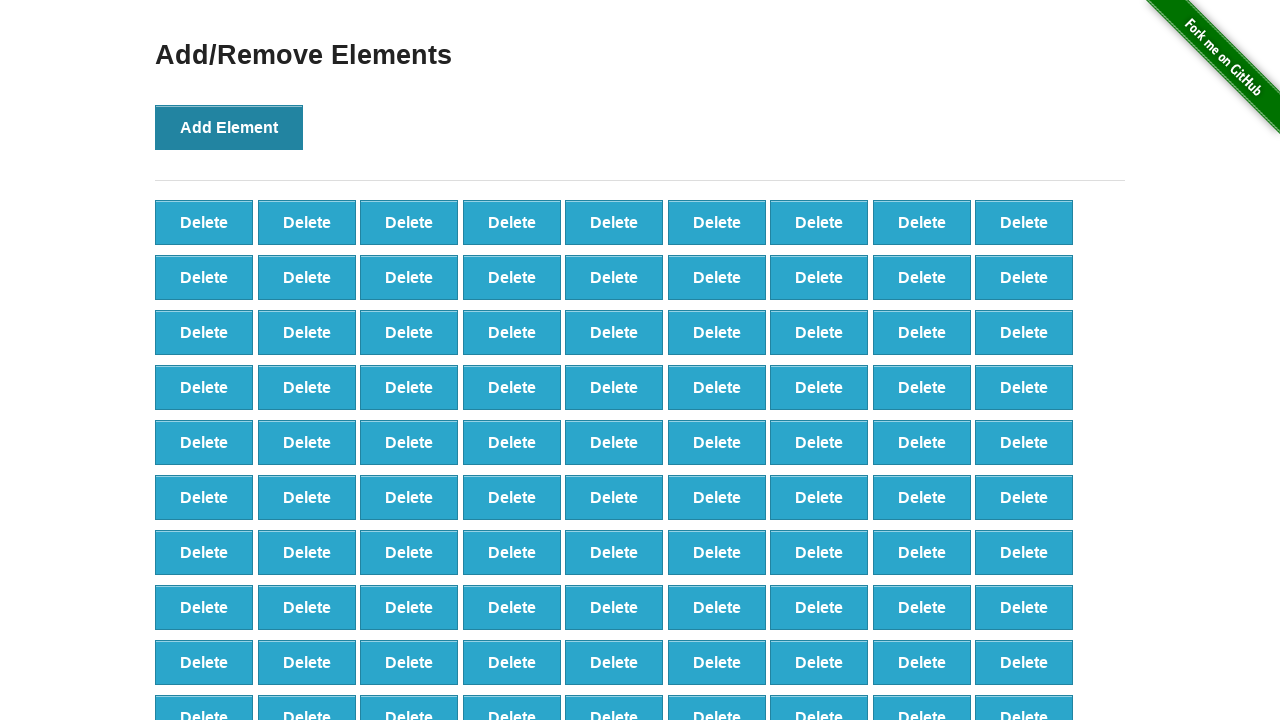

Clicked 'Add Element' button (iteration 94/100) at (229, 127) on text='Add Element'
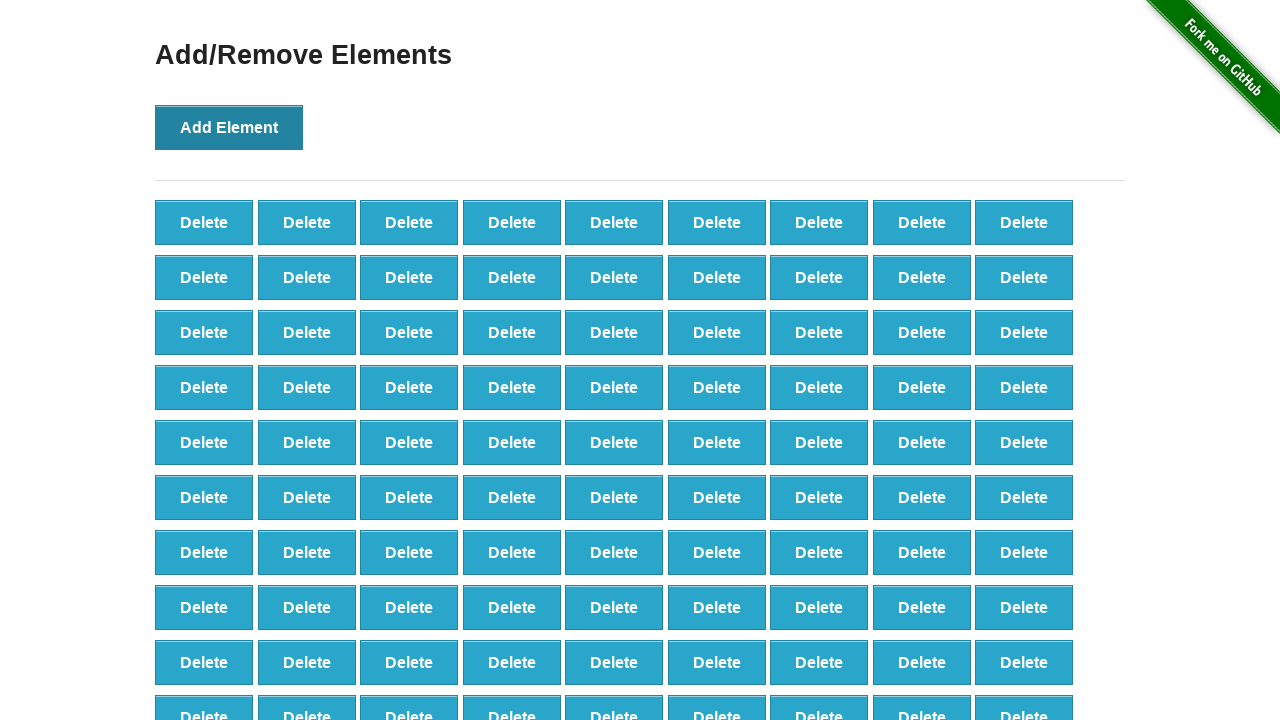

Clicked 'Add Element' button (iteration 95/100) at (229, 127) on text='Add Element'
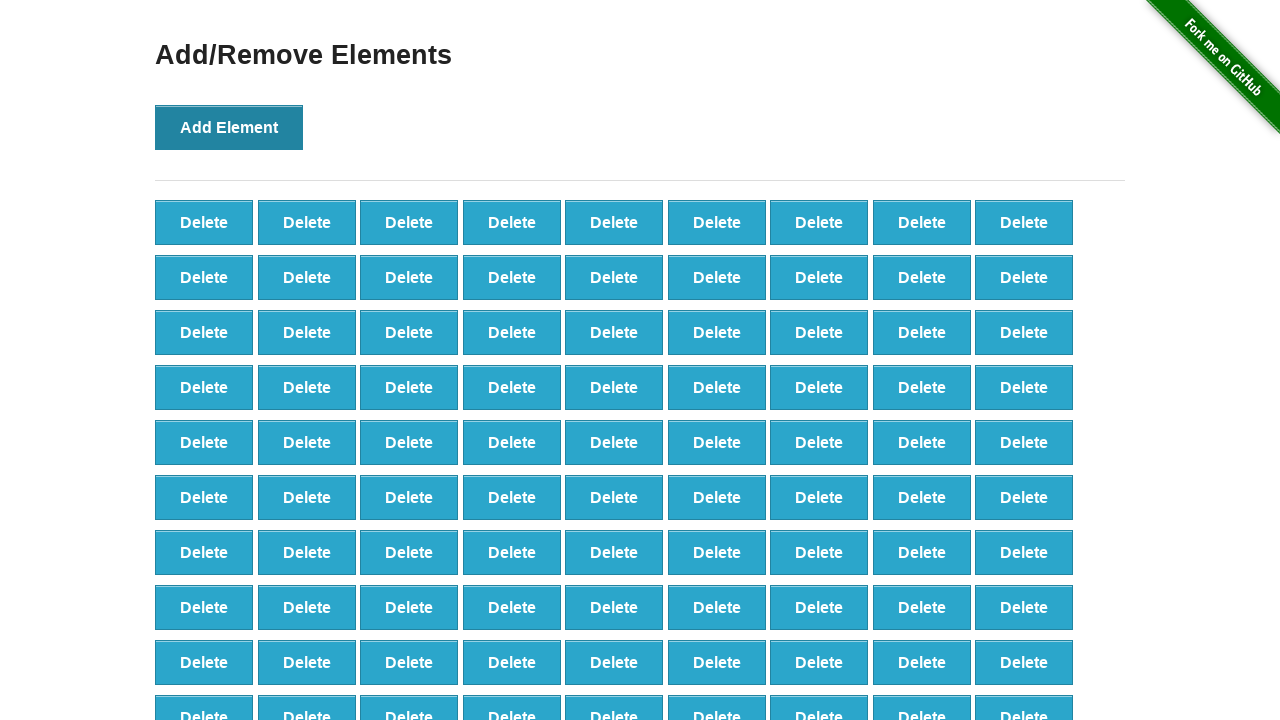

Clicked 'Add Element' button (iteration 96/100) at (229, 127) on text='Add Element'
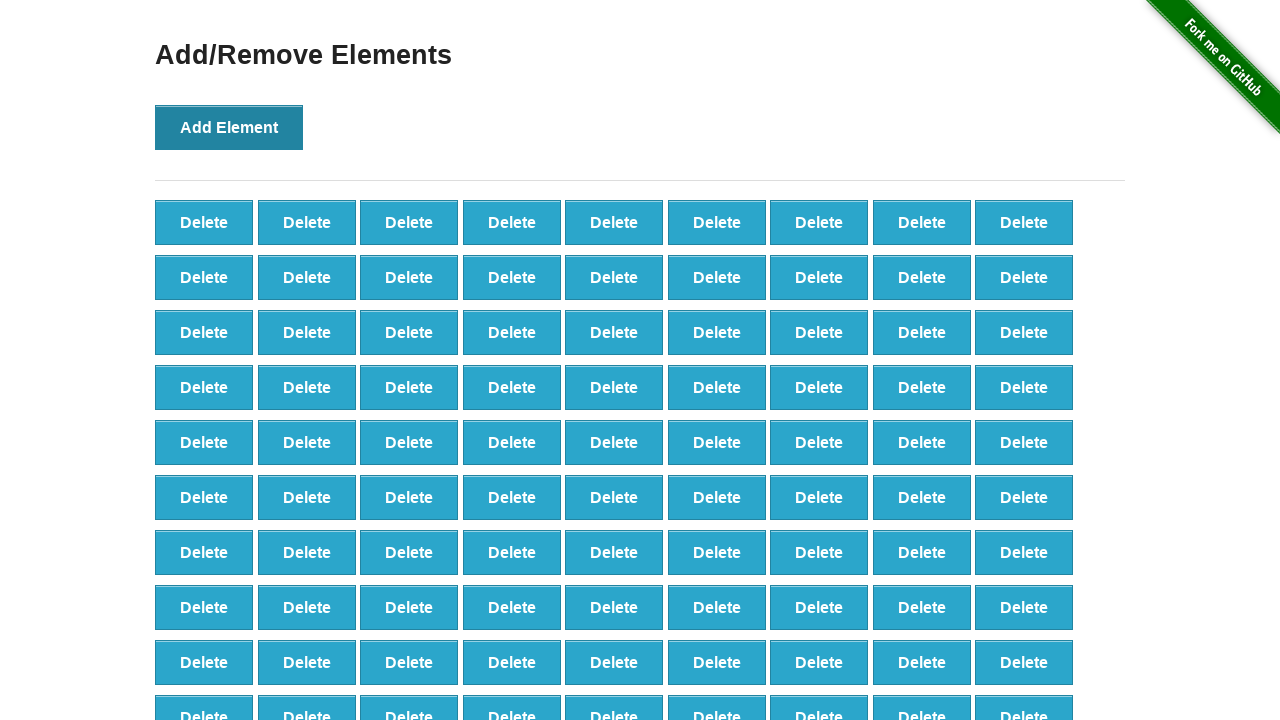

Clicked 'Add Element' button (iteration 97/100) at (229, 127) on text='Add Element'
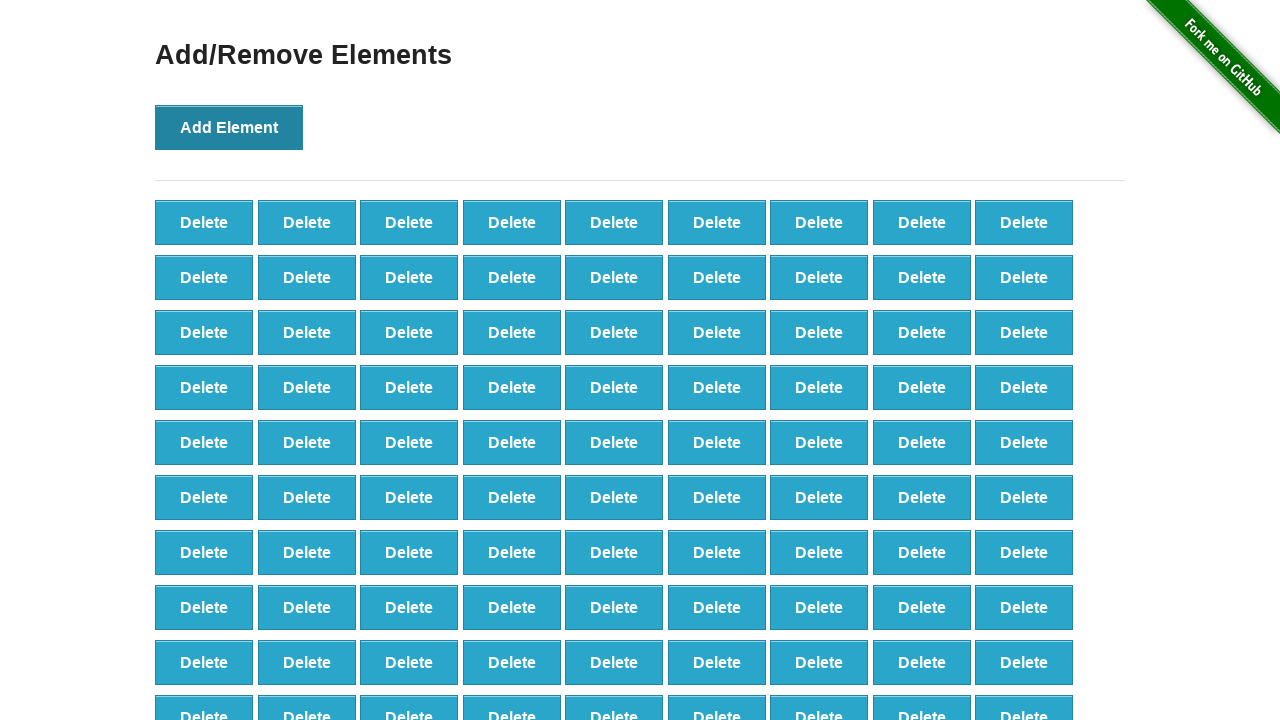

Clicked 'Add Element' button (iteration 98/100) at (229, 127) on text='Add Element'
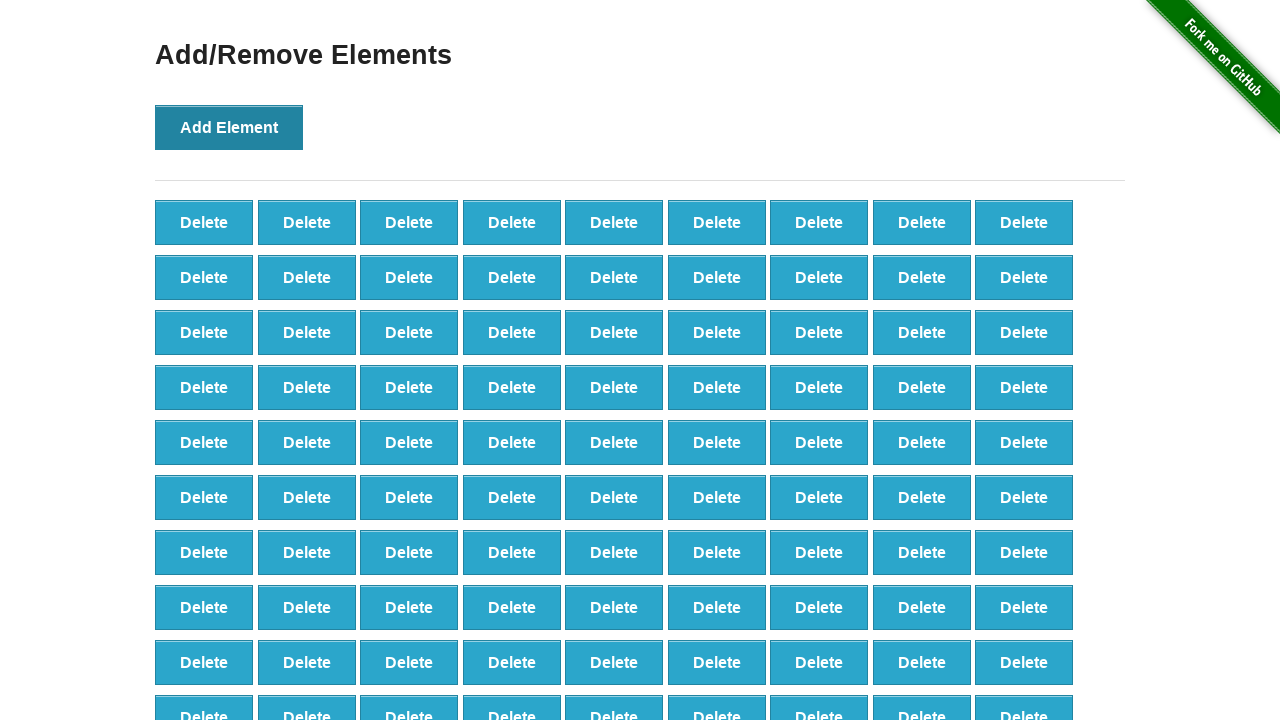

Clicked 'Add Element' button (iteration 99/100) at (229, 127) on text='Add Element'
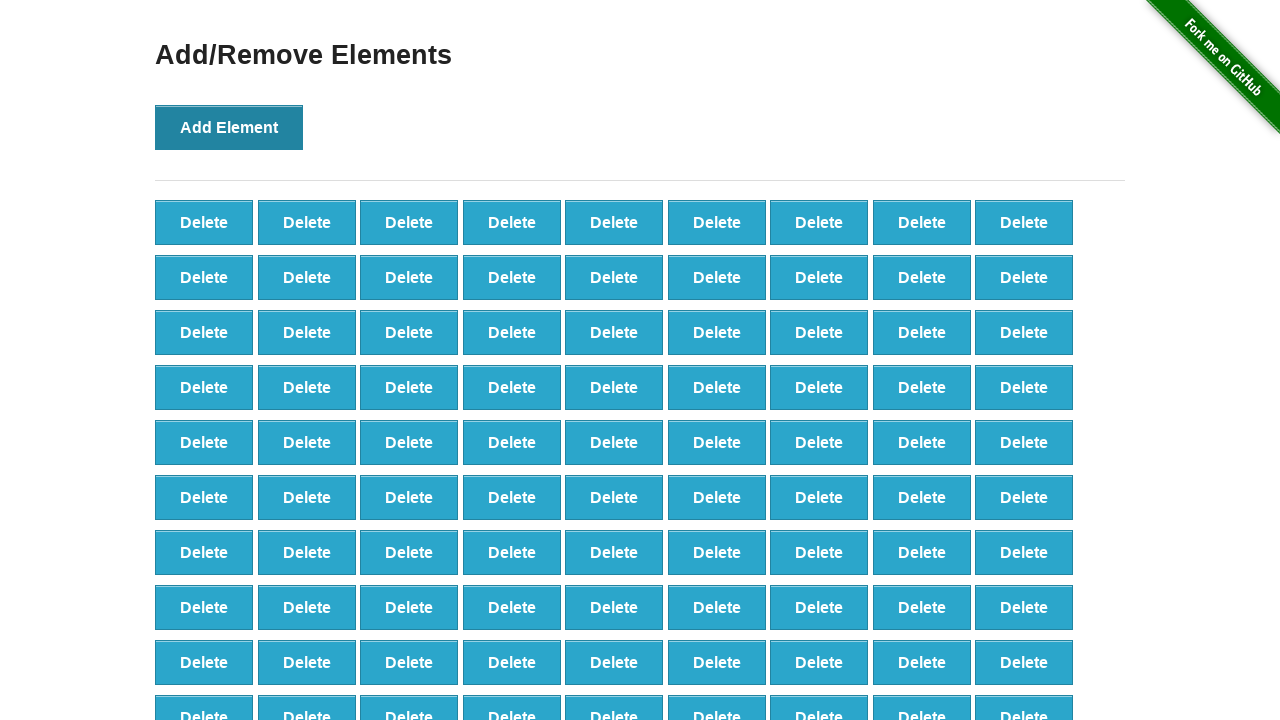

Clicked 'Add Element' button (iteration 100/100) at (229, 127) on text='Add Element'
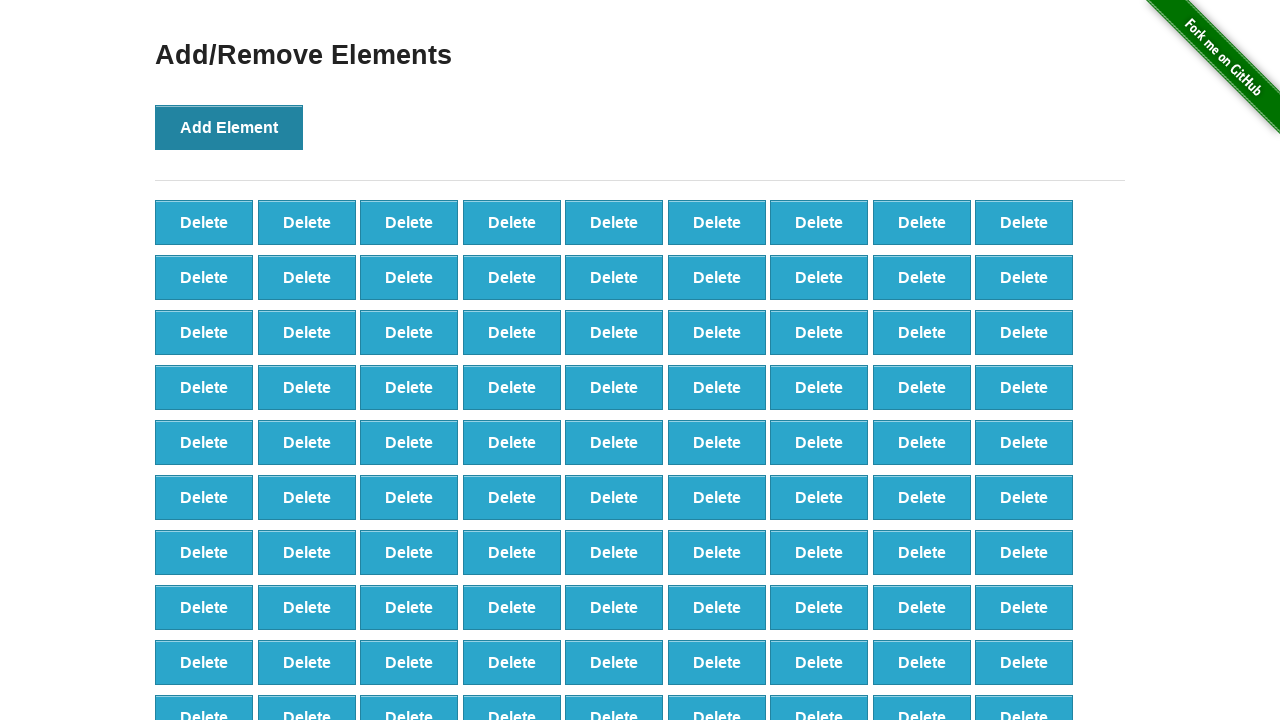

Waited 1000ms for all delete buttons to be created
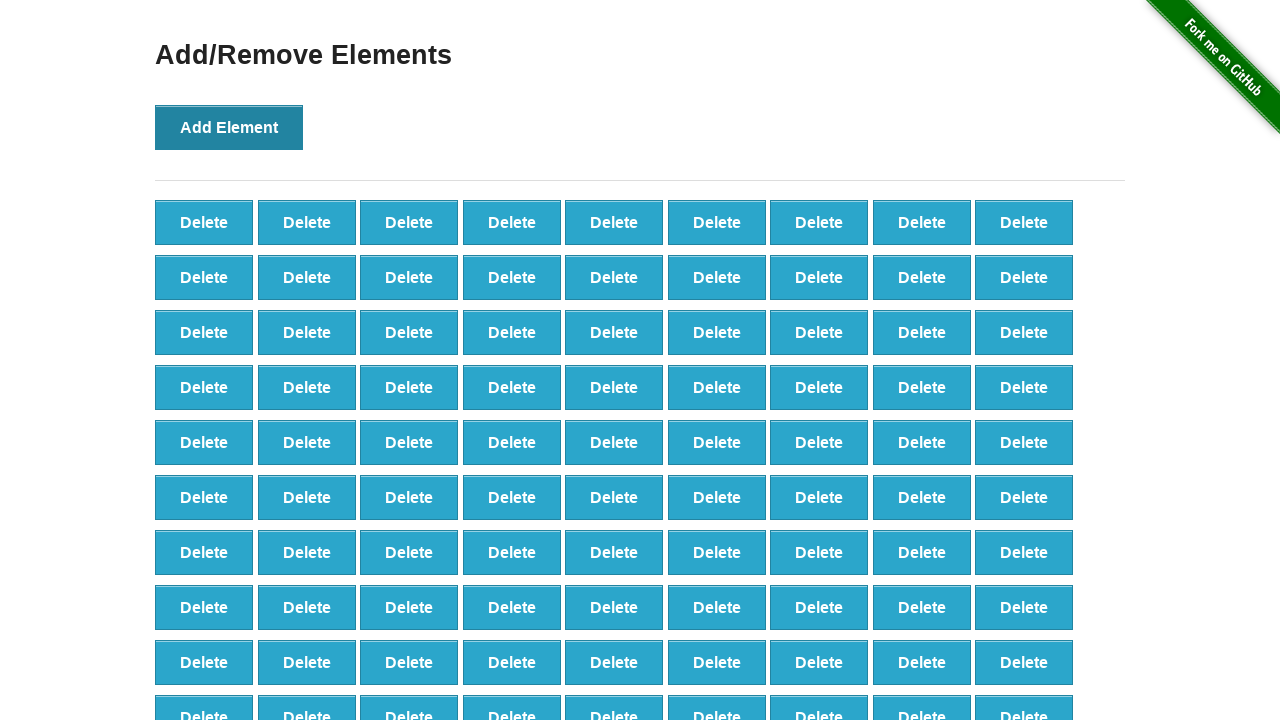

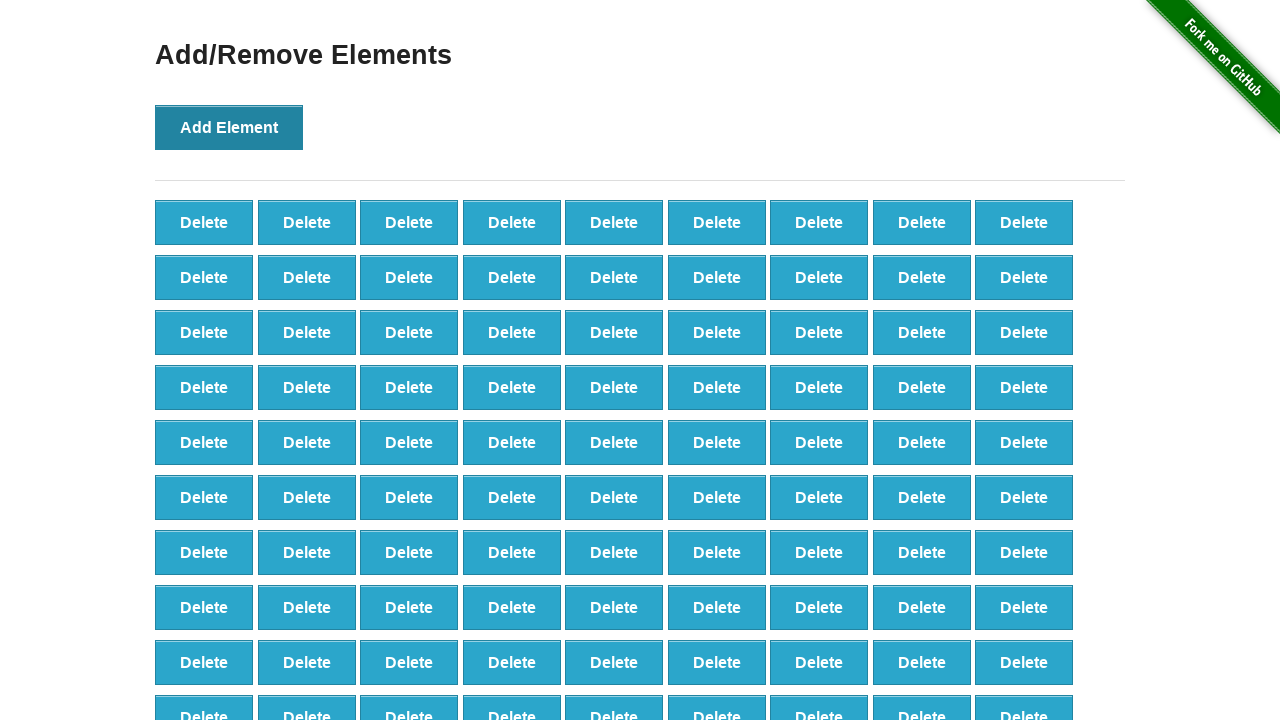